Navigates through paginated table pages to find and interact with rows containing a specific country value

Starting URL: https://leafground.com/table.xhtml

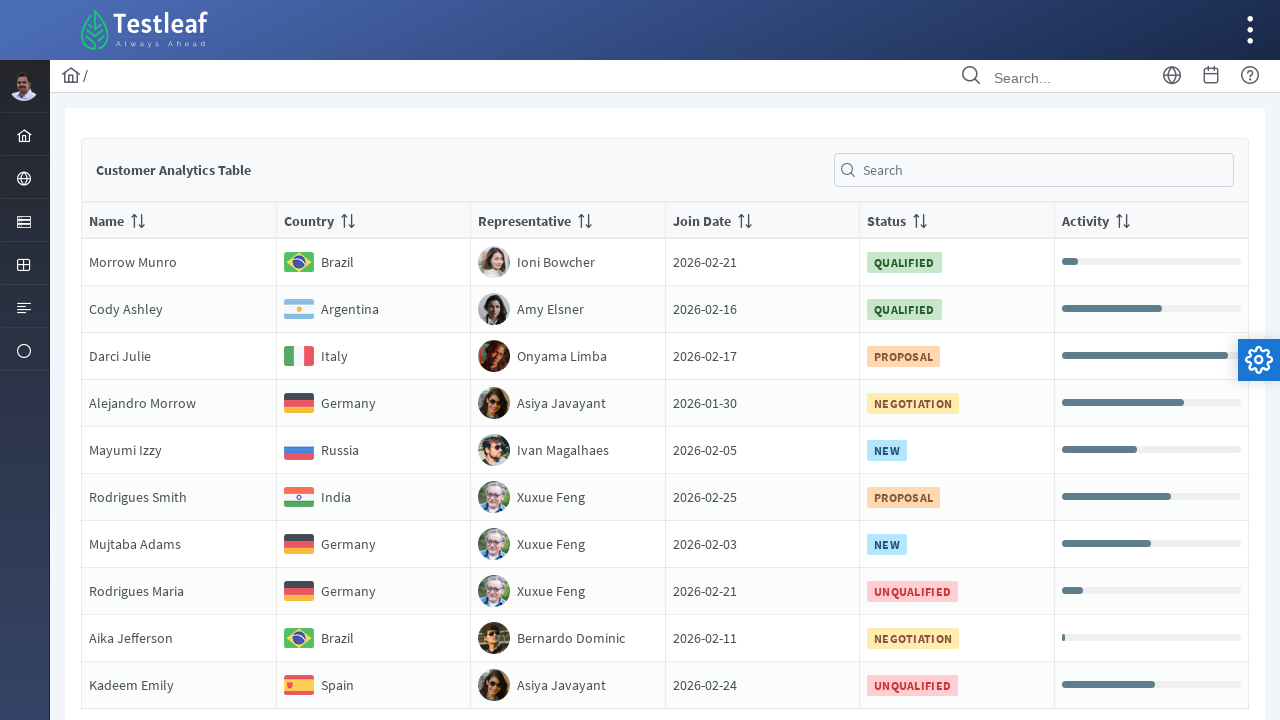

Retrieved all pagination page links
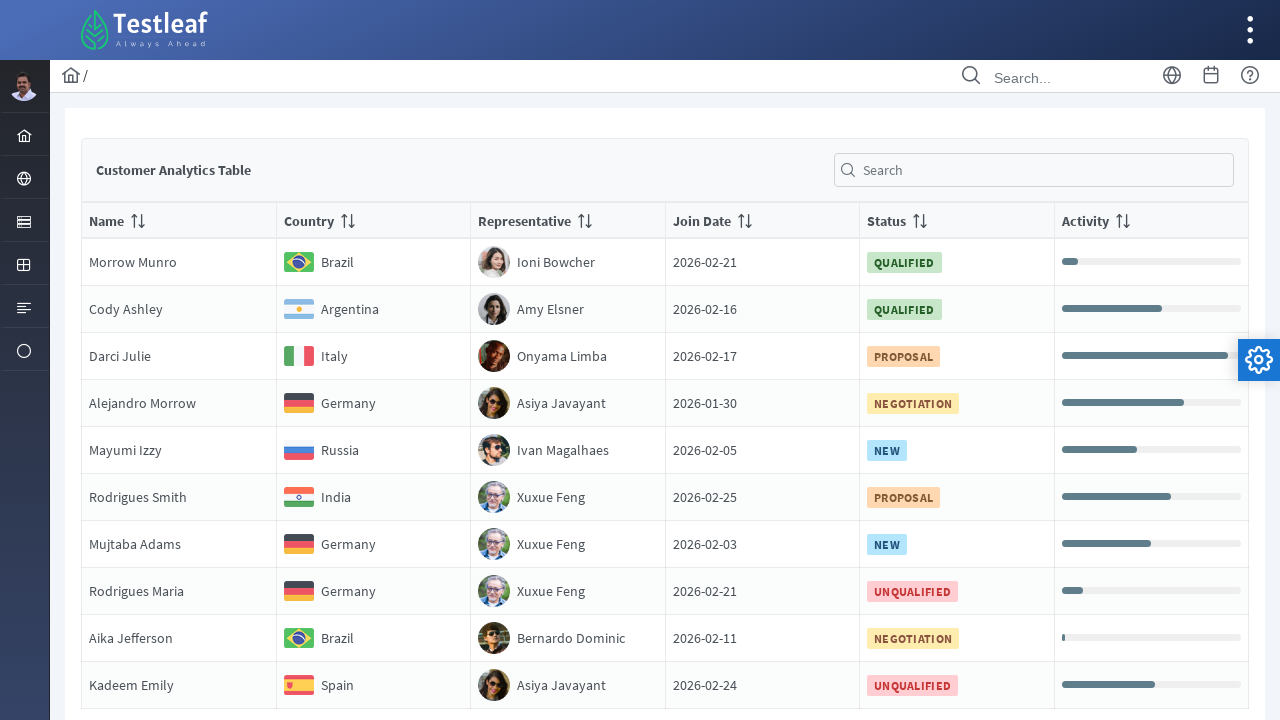

Found 5 pagination pages
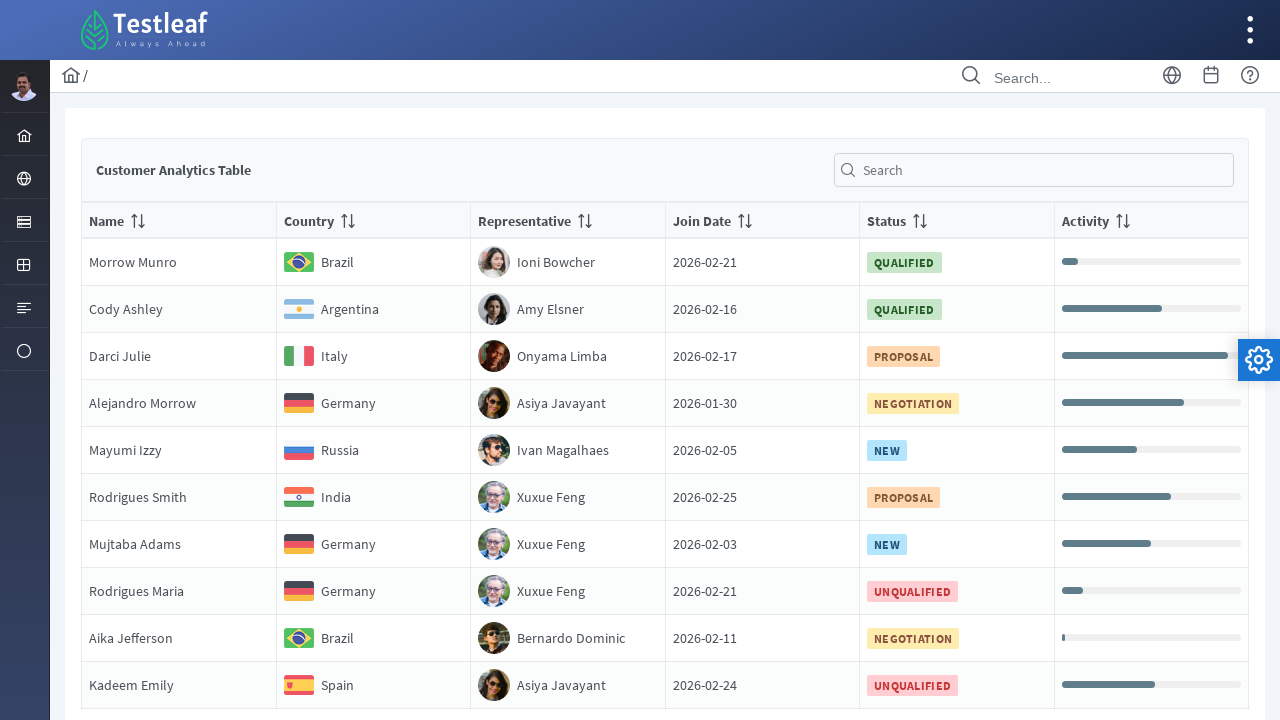

Clicked on pagination page 1 at (594, 617) on //*[@class='ui-paginator-pages']//a[1]
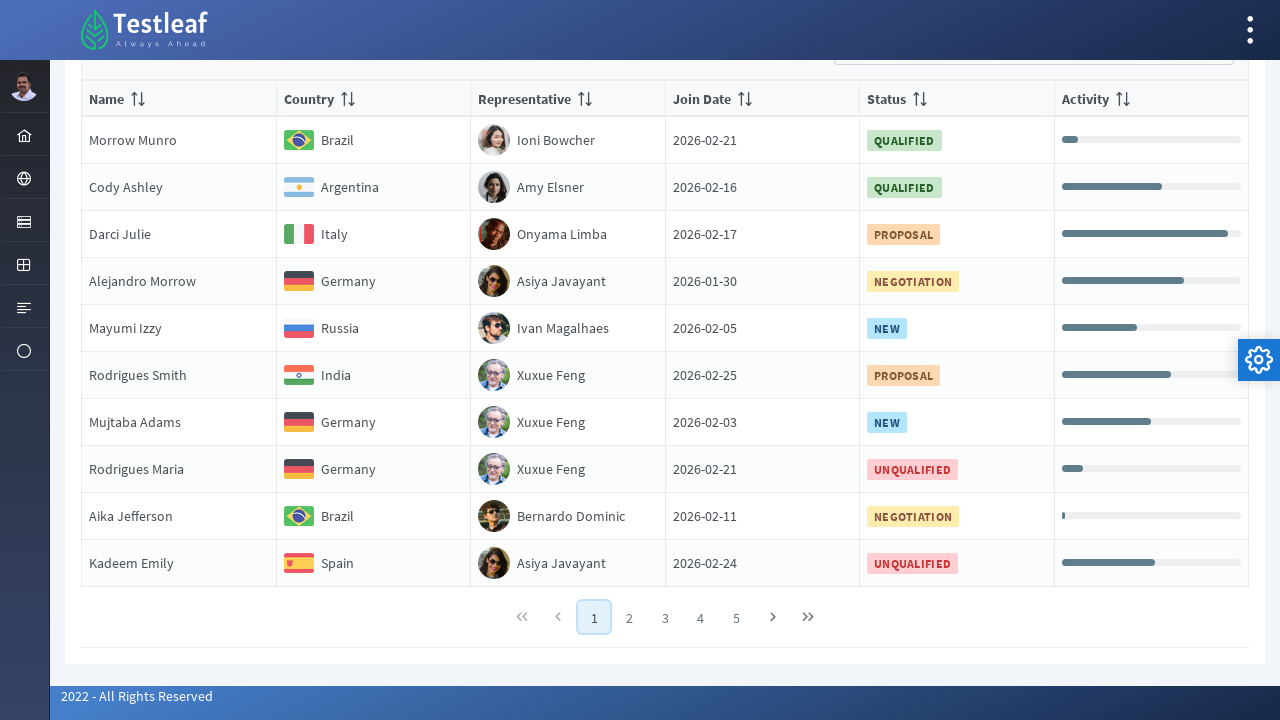

Waited for table to update after page navigation
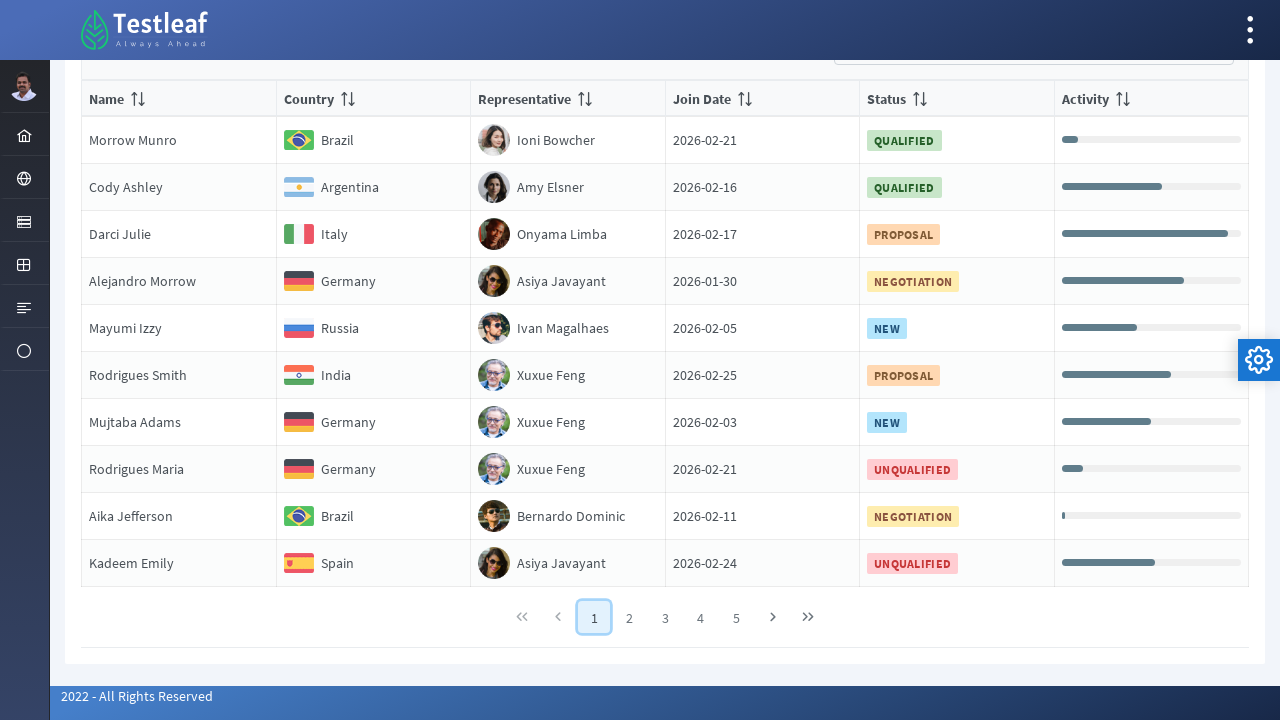

Retrieved 10 rows from current table page
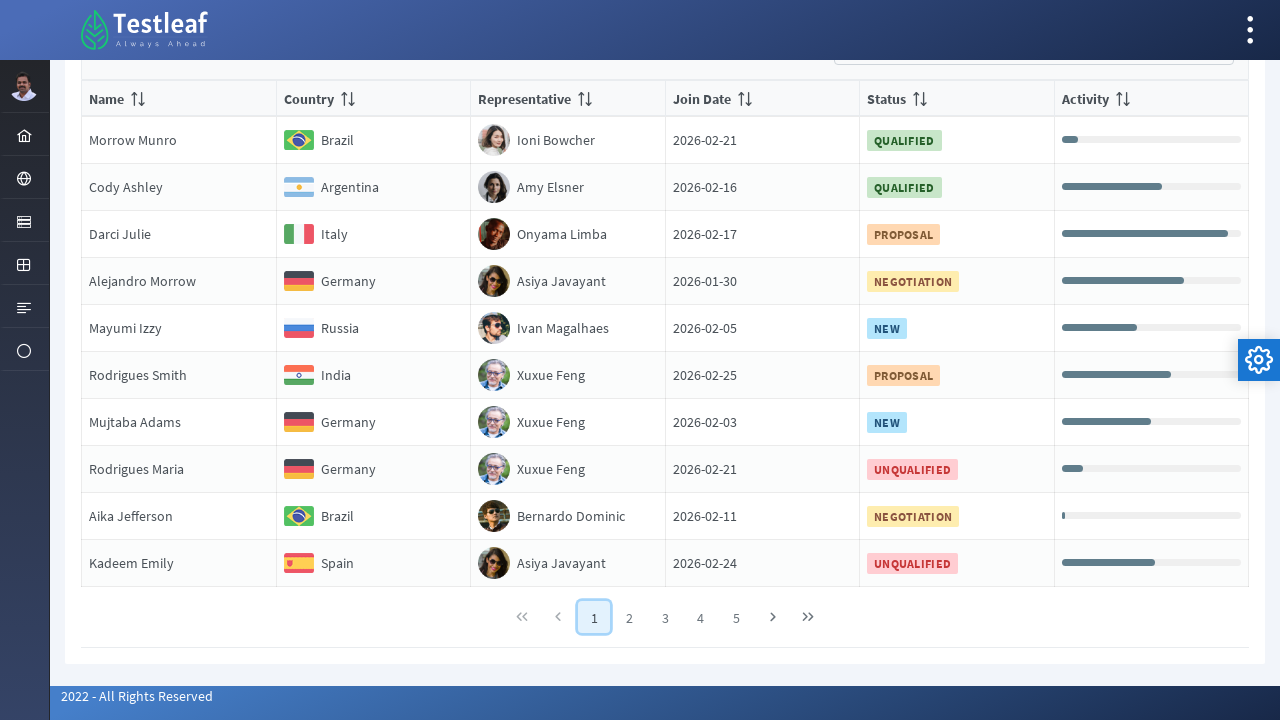

Retrieved country element from row 1
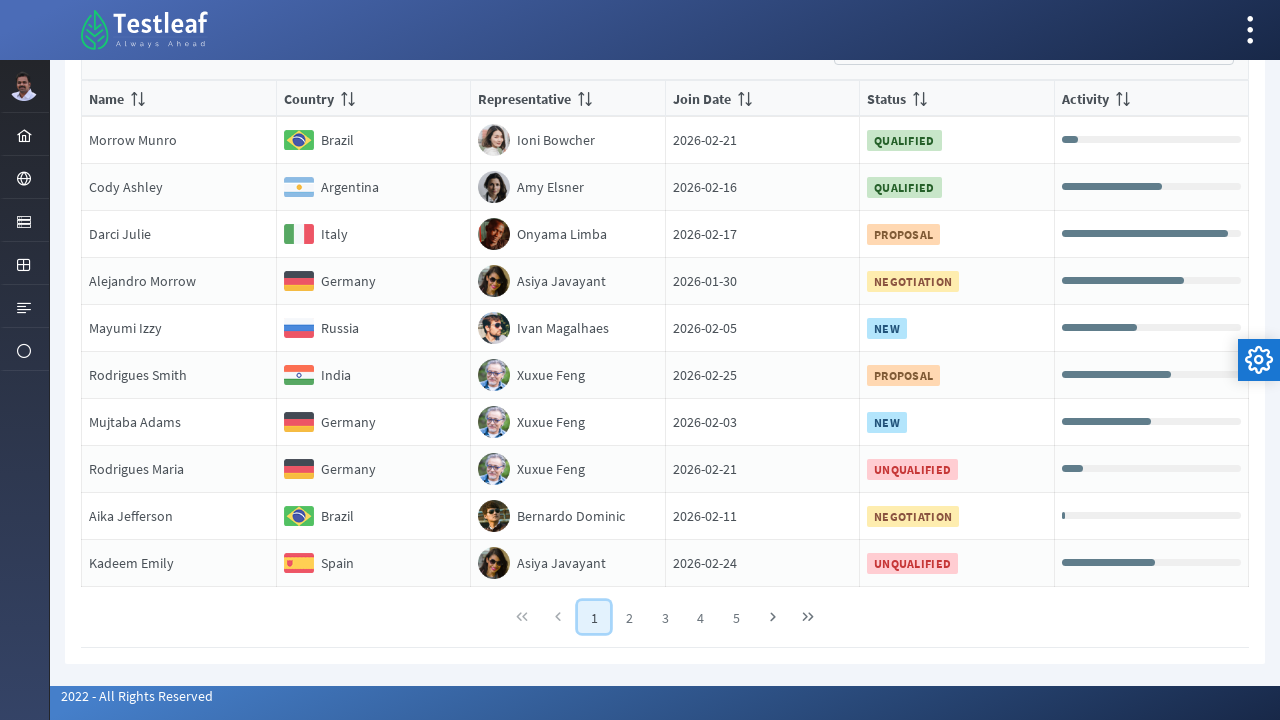

Extracted country text: 'Brazil' from row 1
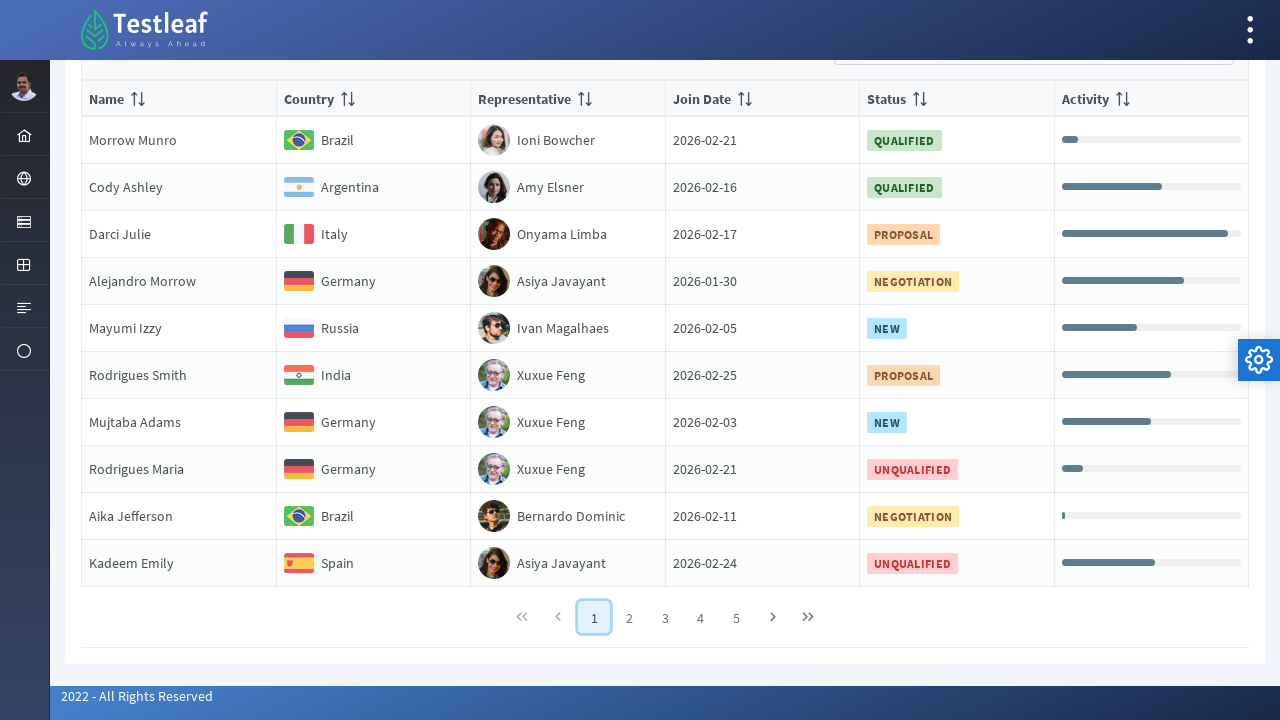

Retrieved country element from row 2
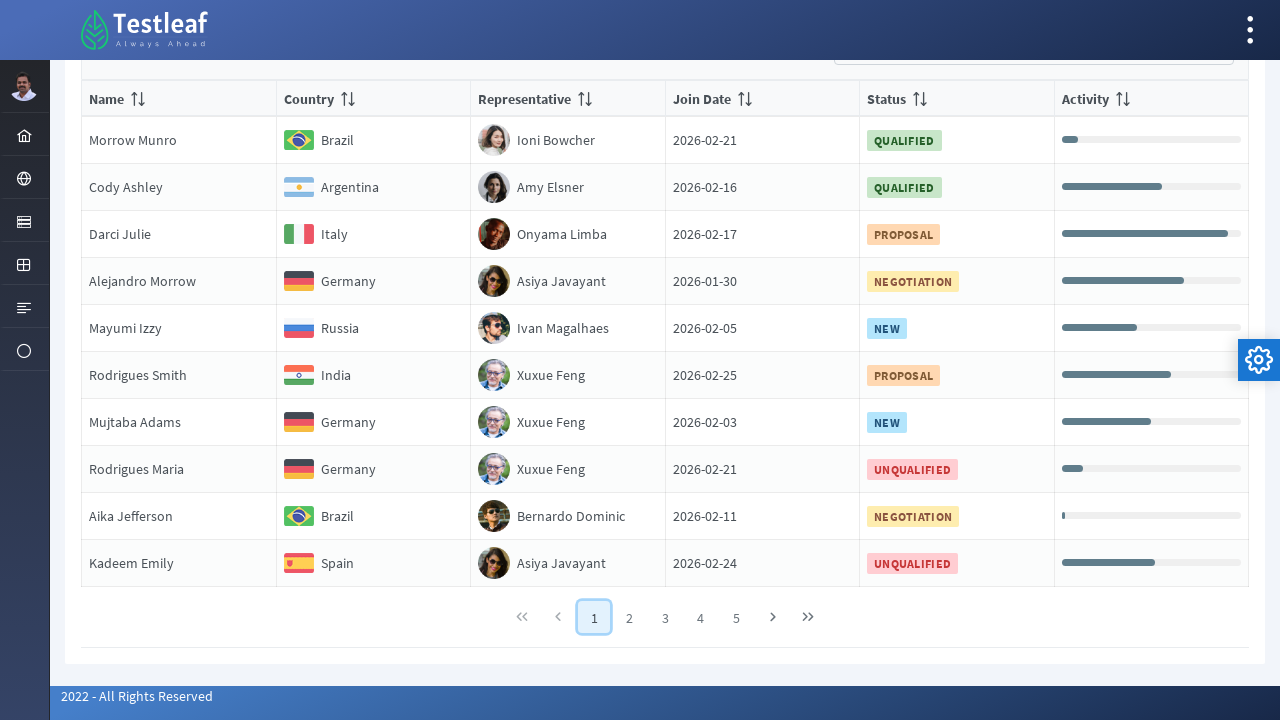

Extracted country text: 'Argentina' from row 2
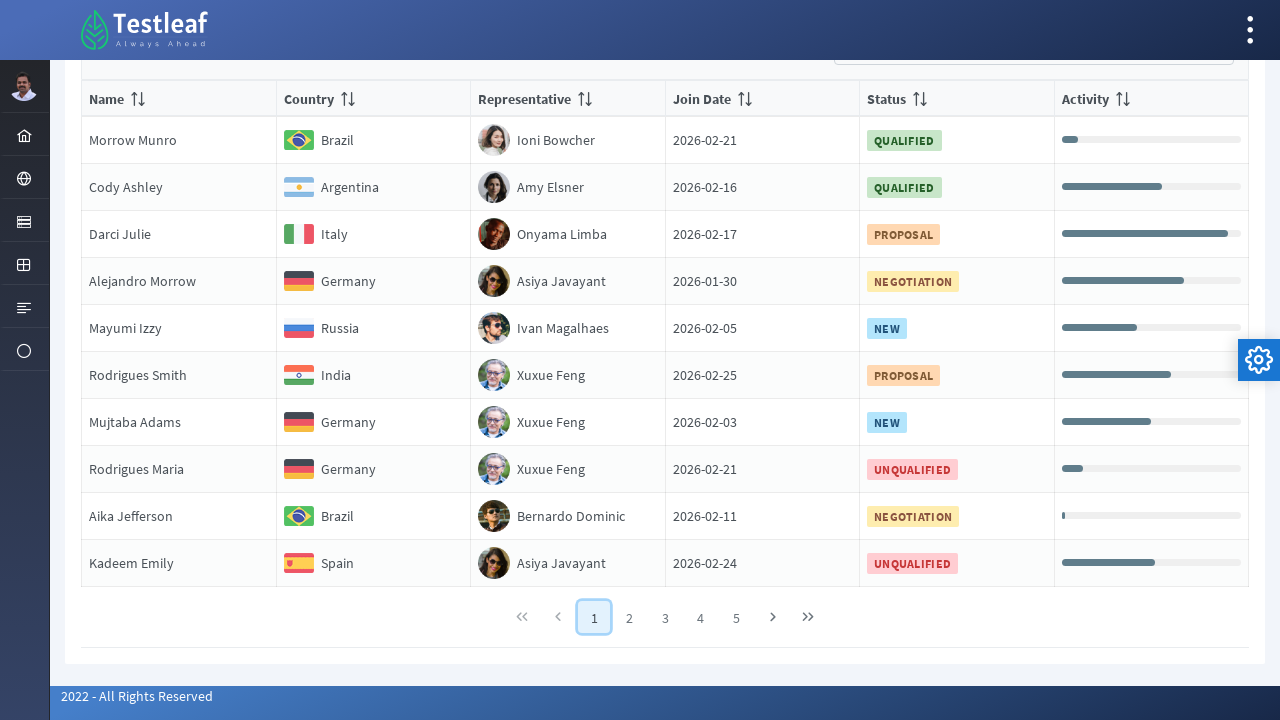

Retrieved country element from row 3
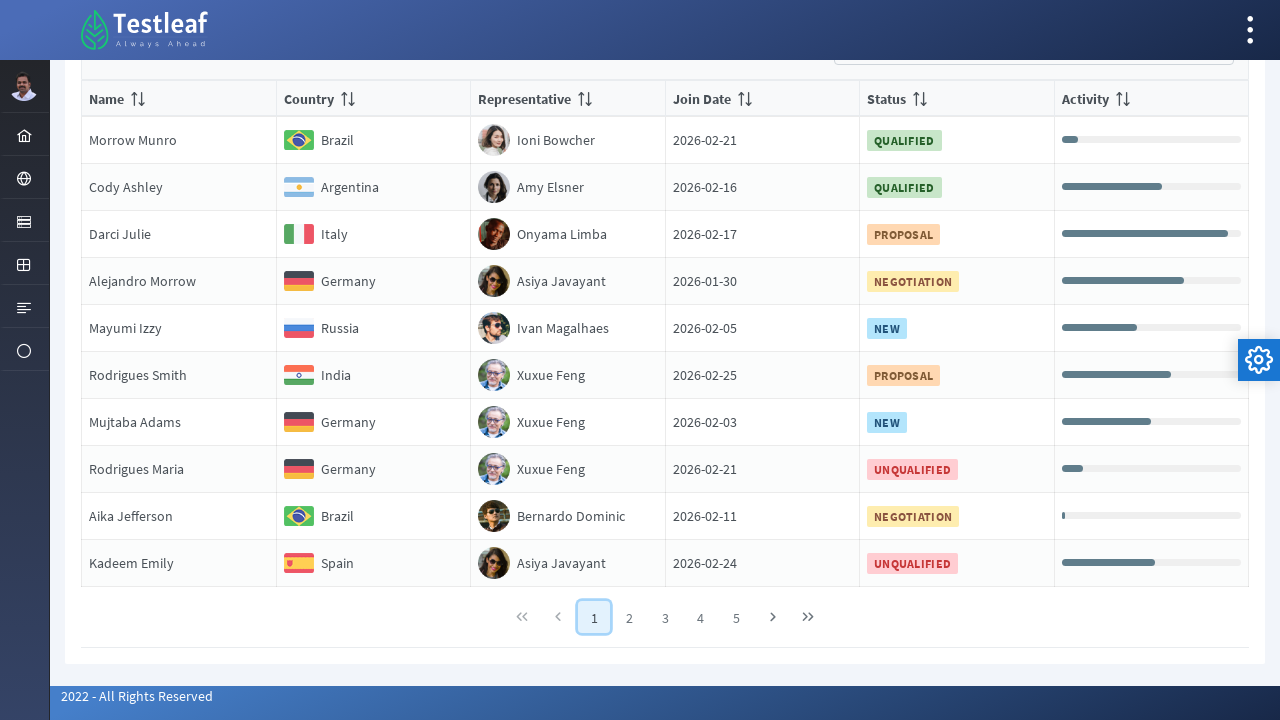

Extracted country text: 'Italy' from row 3
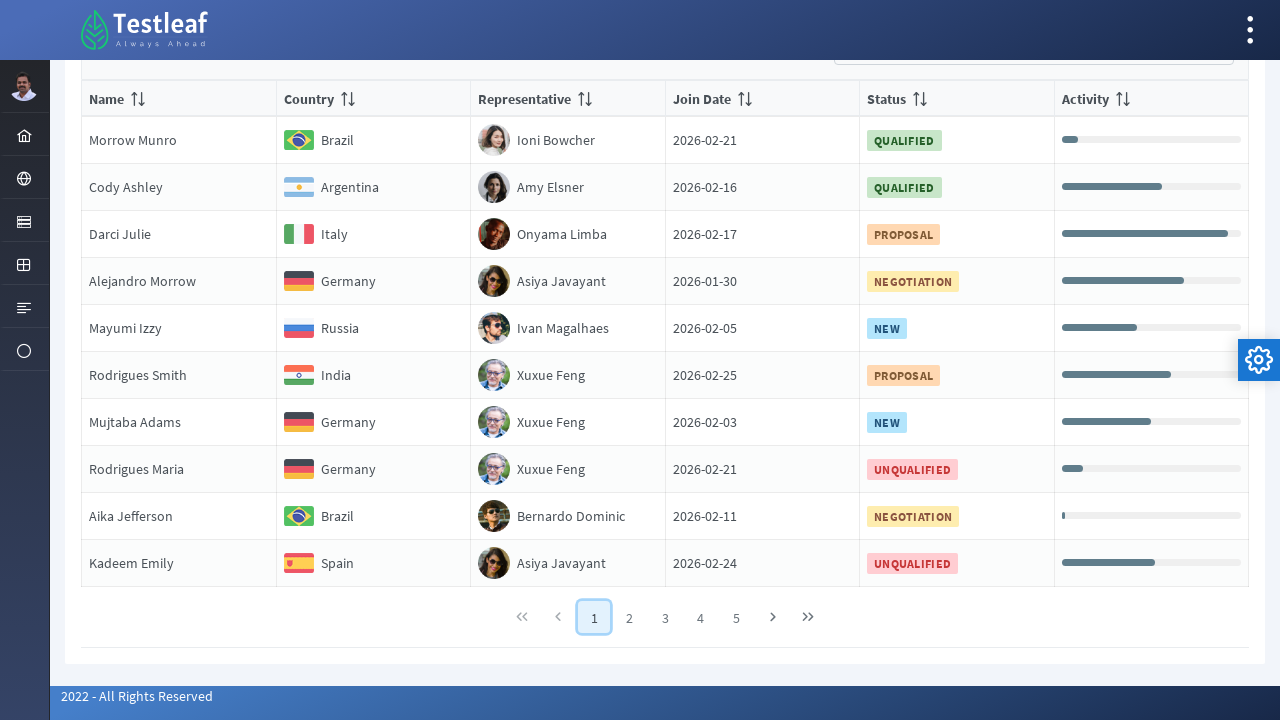

Retrieved country element from row 4
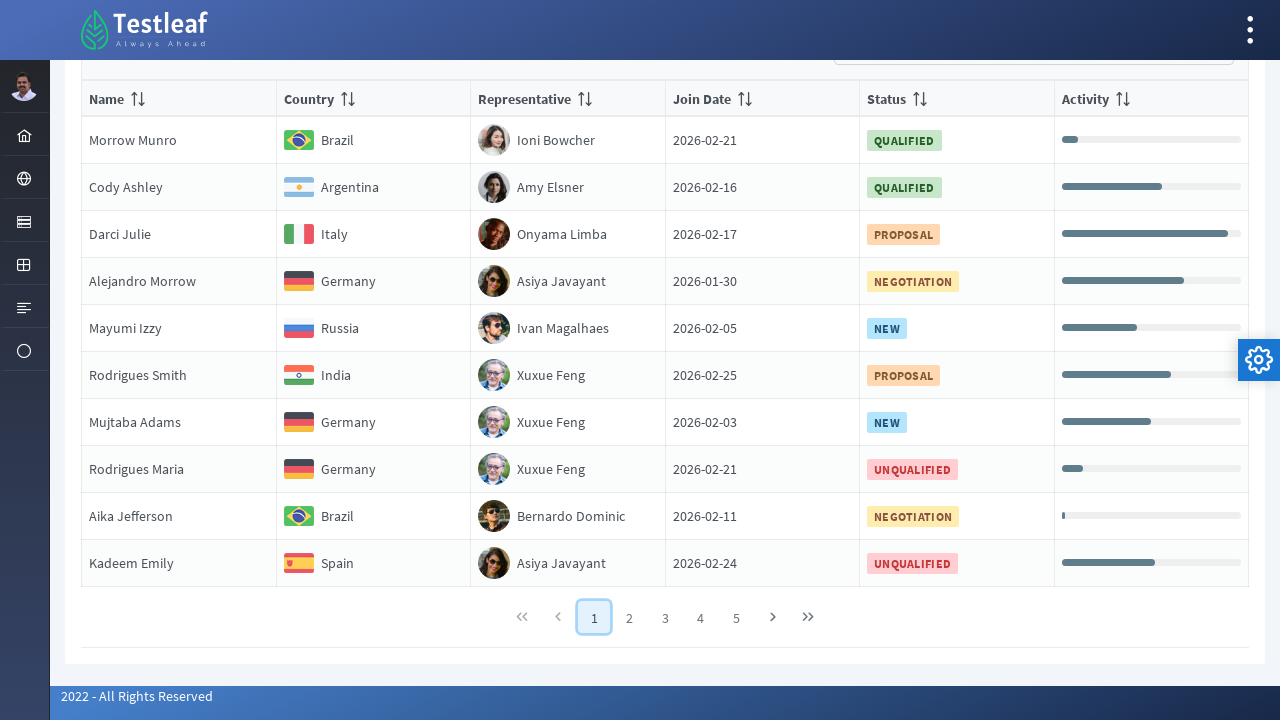

Extracted country text: 'Germany' from row 4
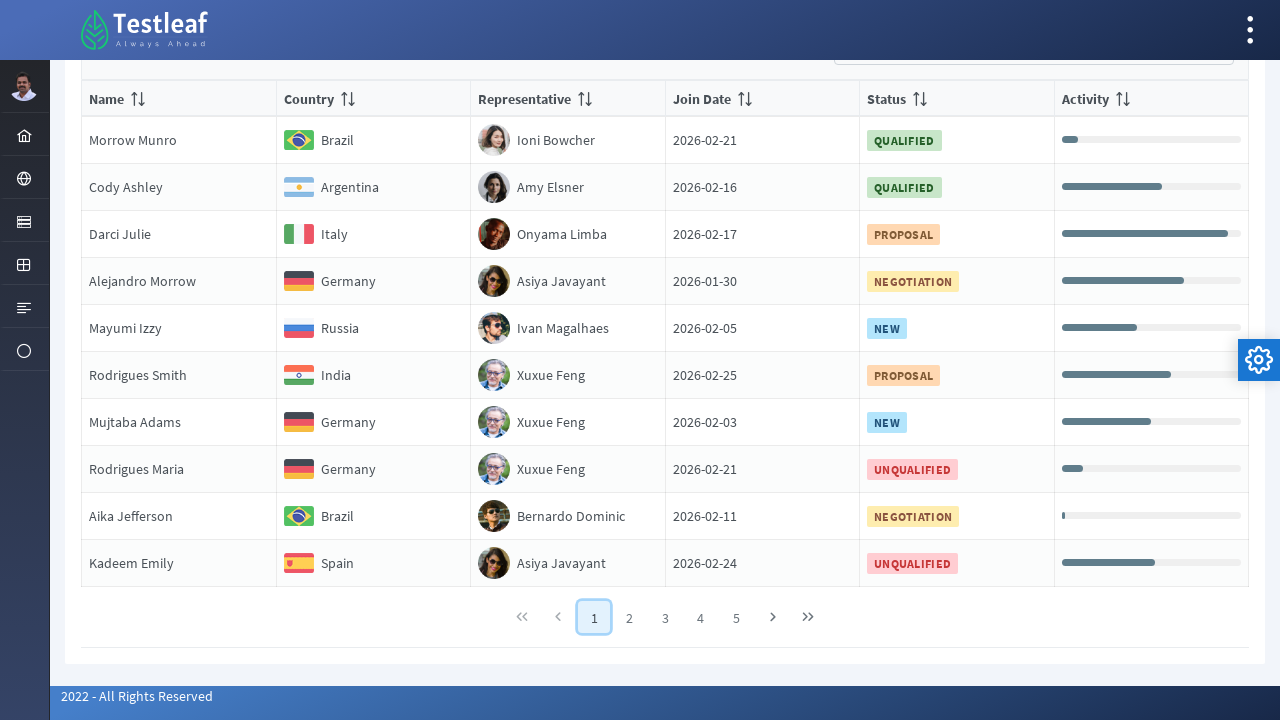

Retrieved country element from row 5
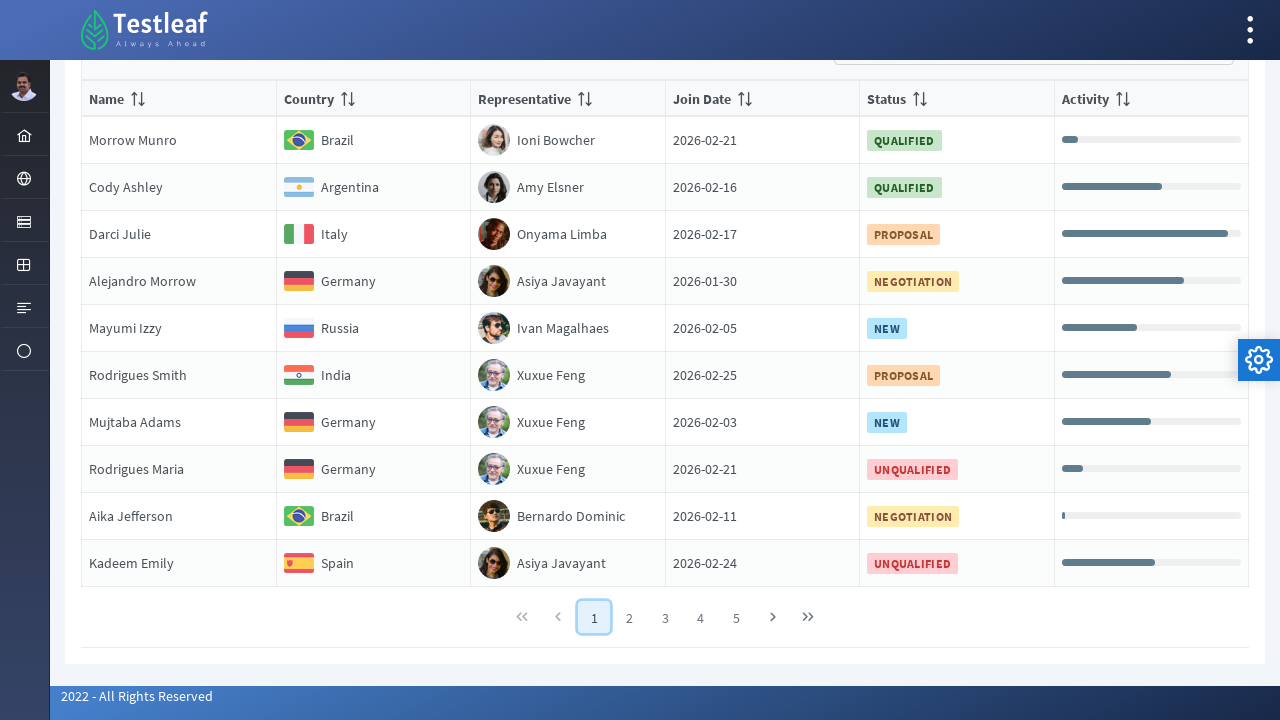

Extracted country text: 'Russia' from row 5
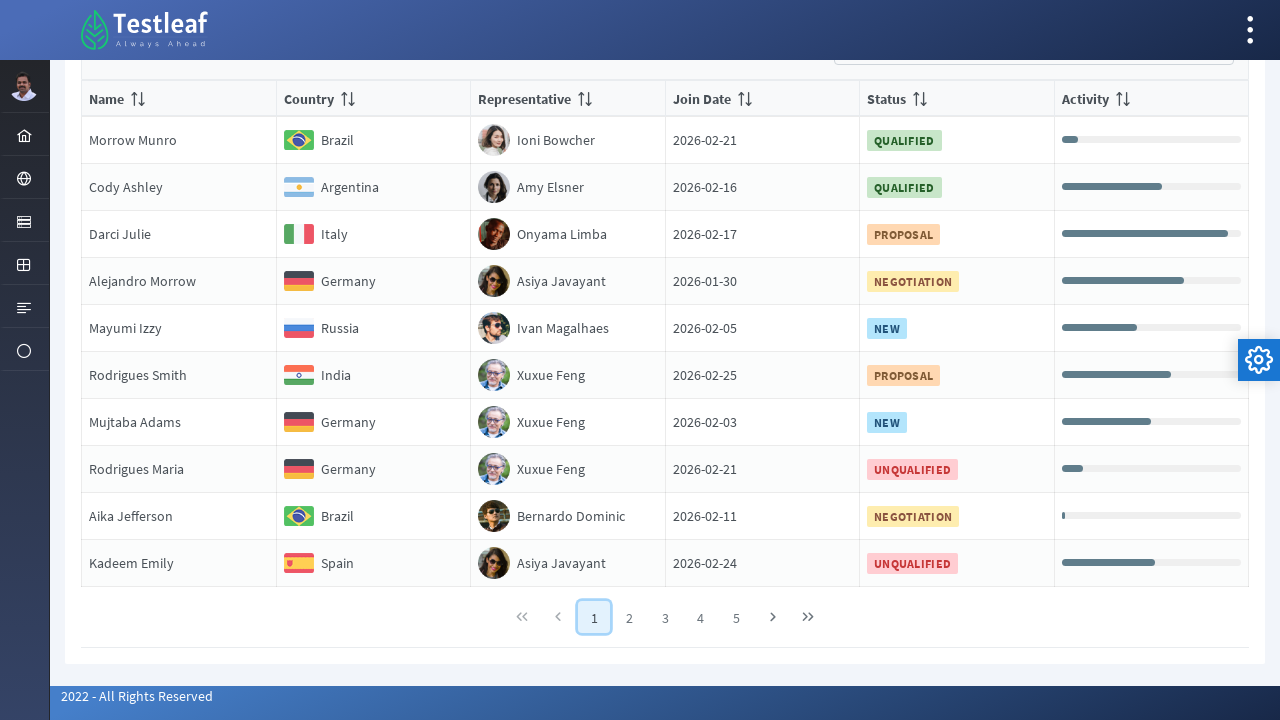

Retrieved country element from row 6
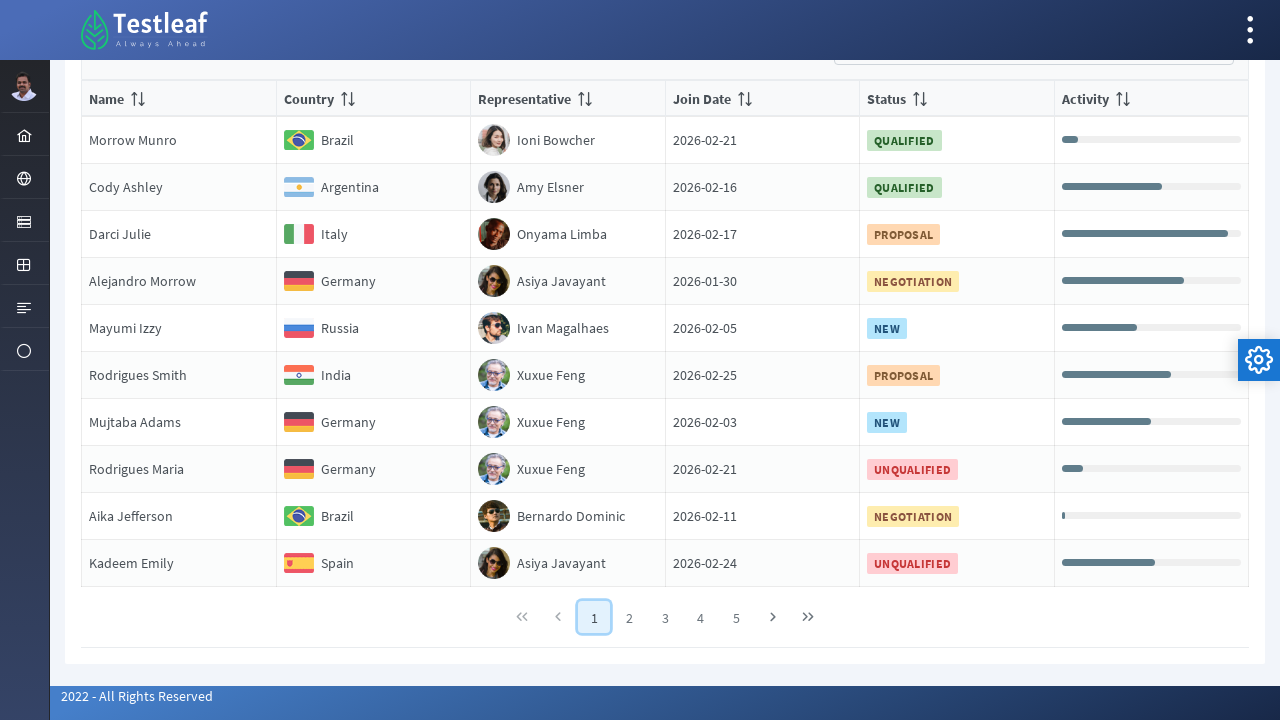

Extracted country text: 'India' from row 6
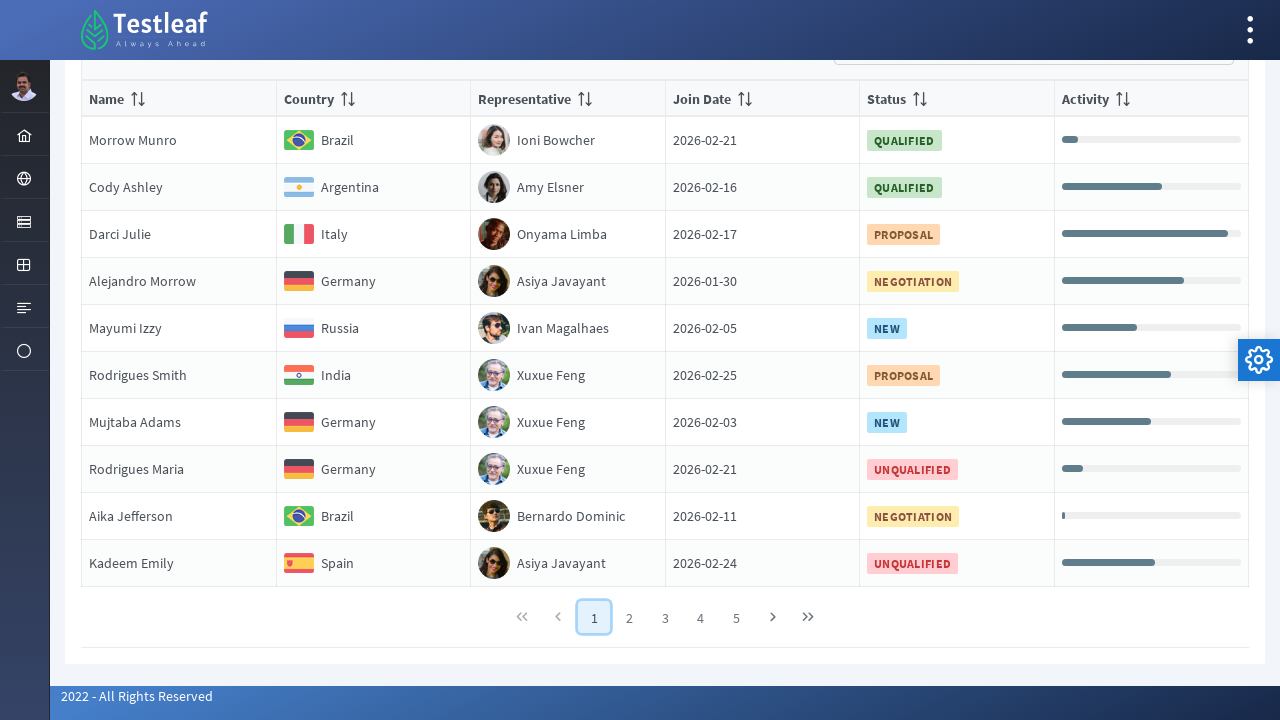

Found India match in row 6, retrieving corresponding value element
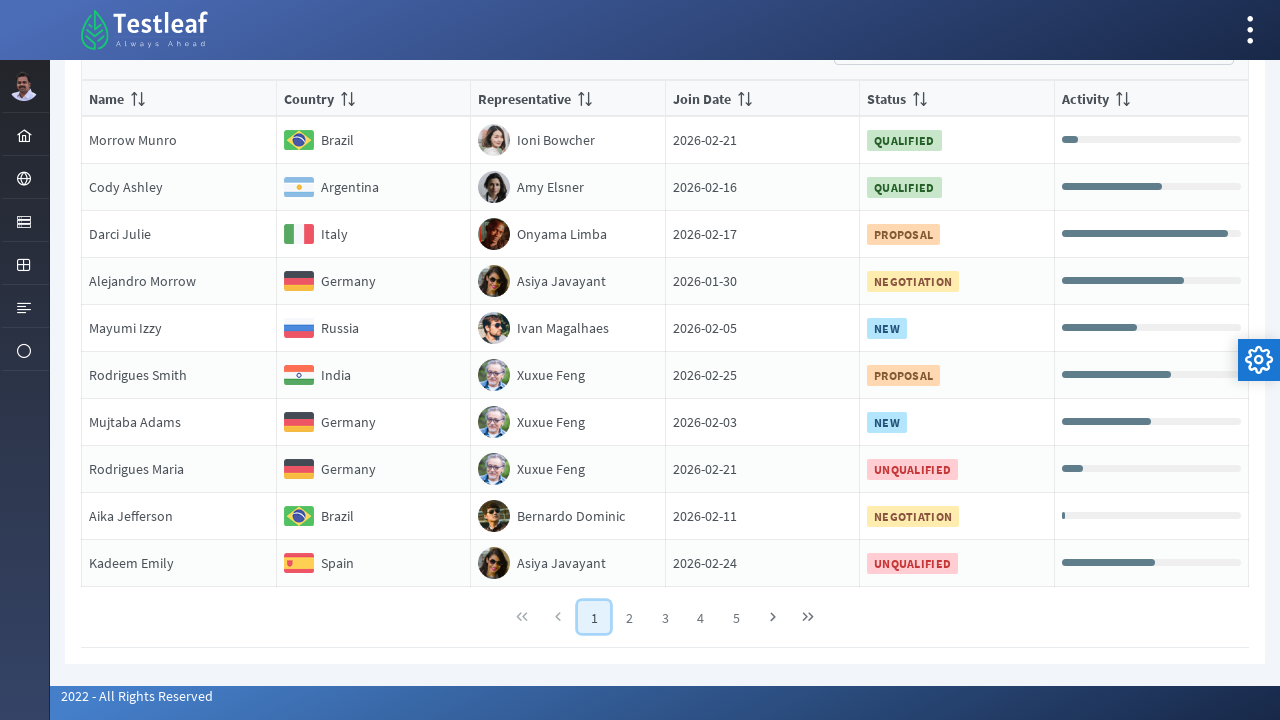

Extracted value for India row: 'Xuxue Feng'
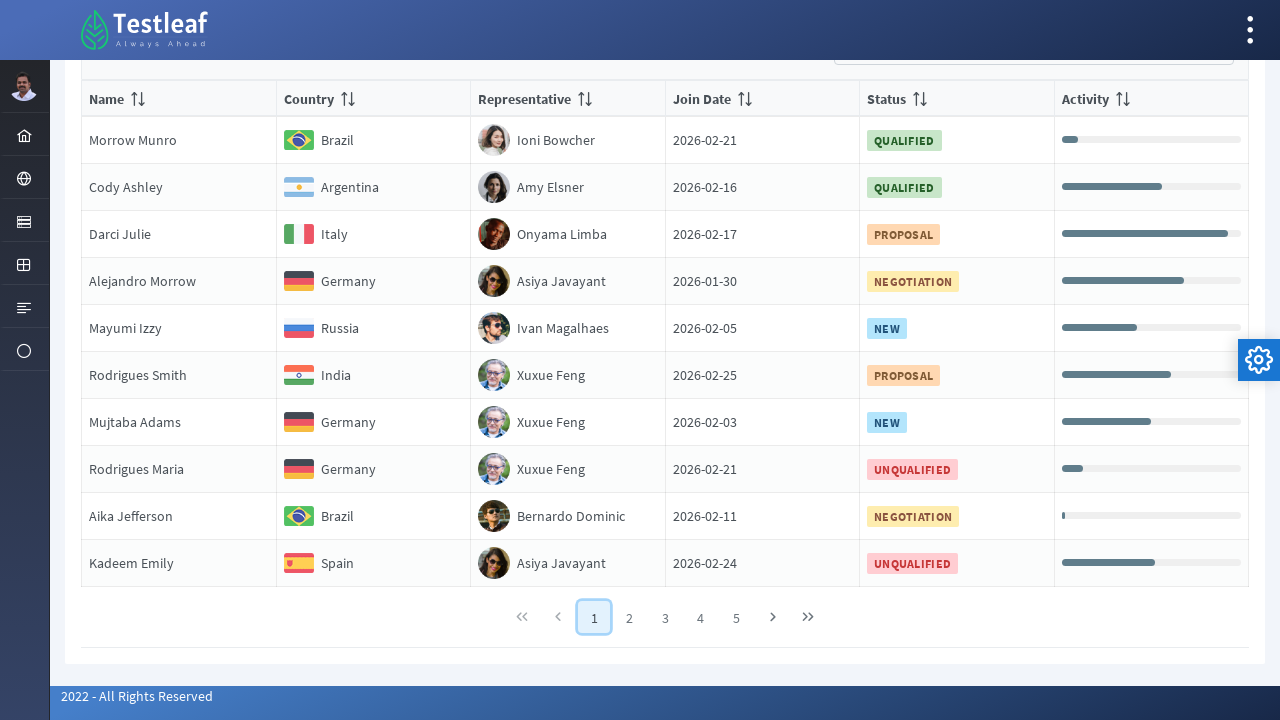

Retrieved country element from row 7
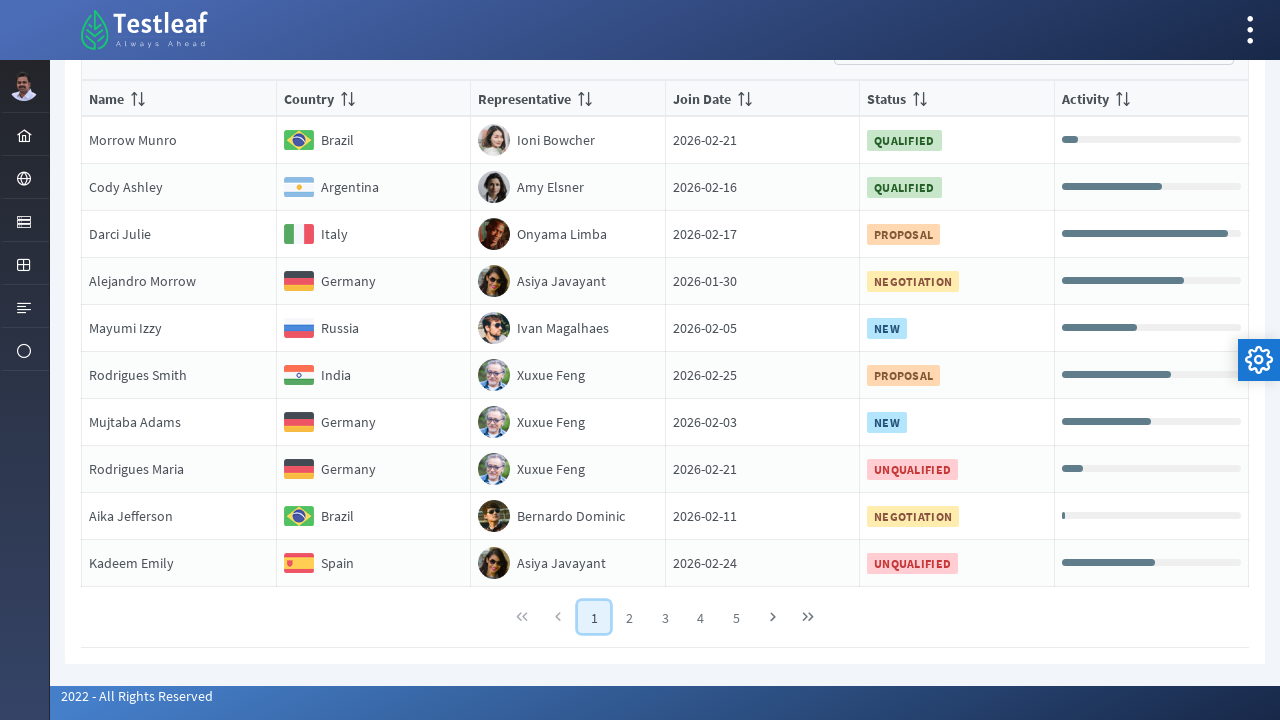

Extracted country text: 'Germany' from row 7
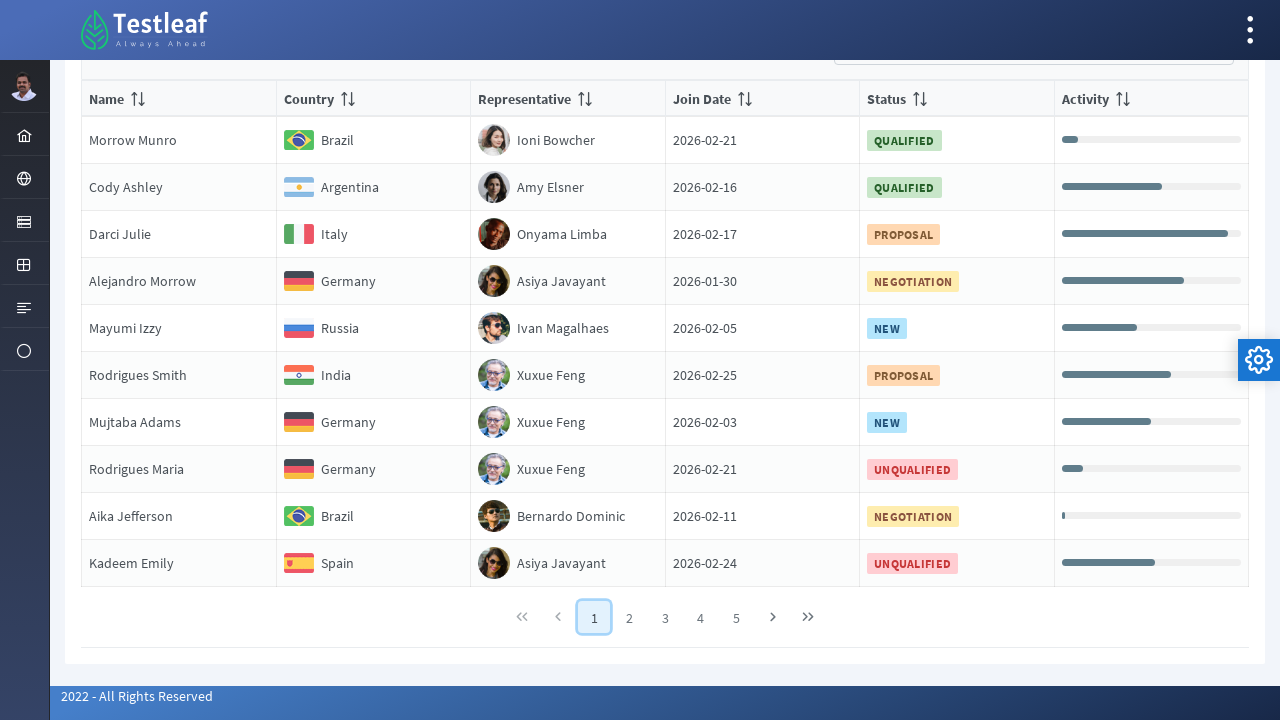

Retrieved country element from row 8
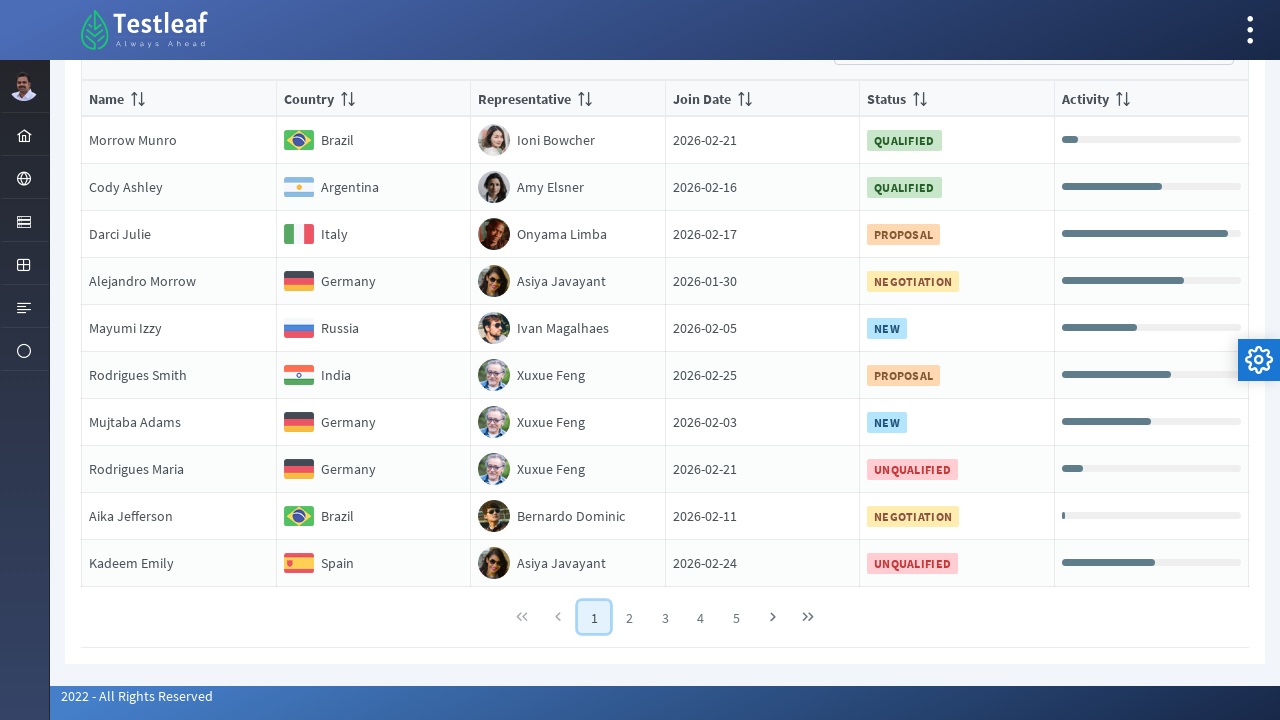

Extracted country text: 'Germany' from row 8
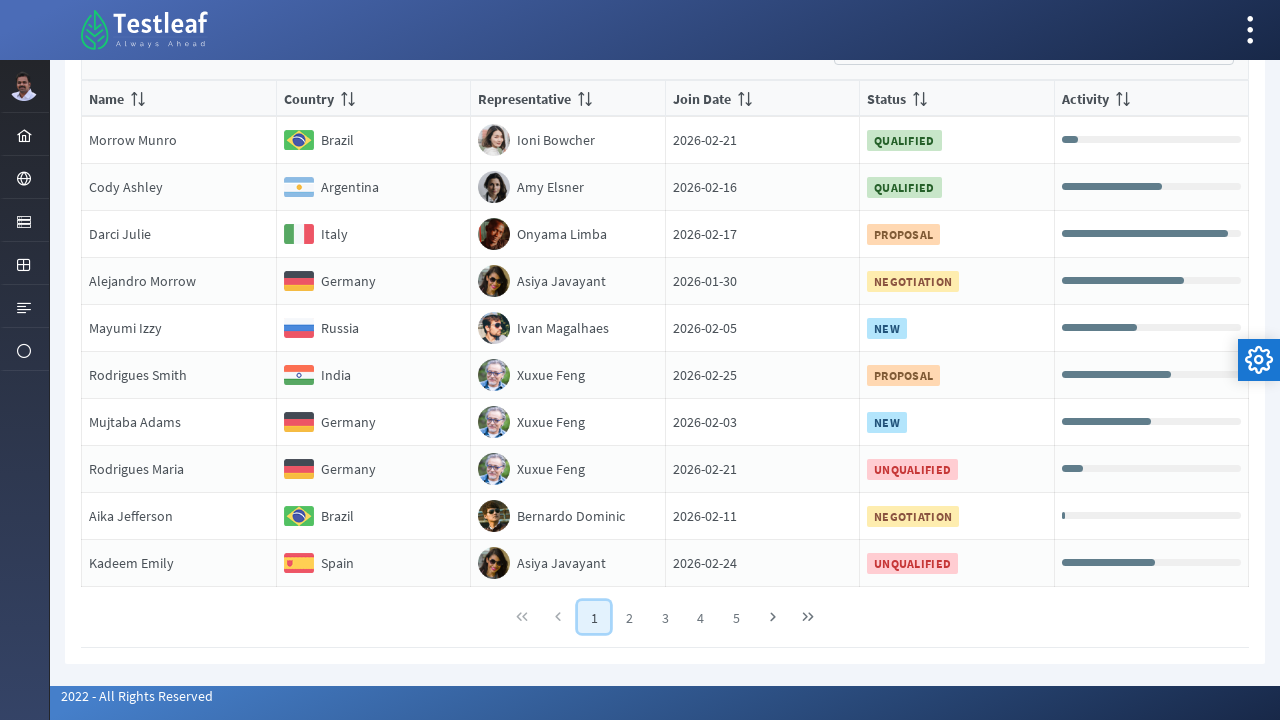

Retrieved country element from row 9
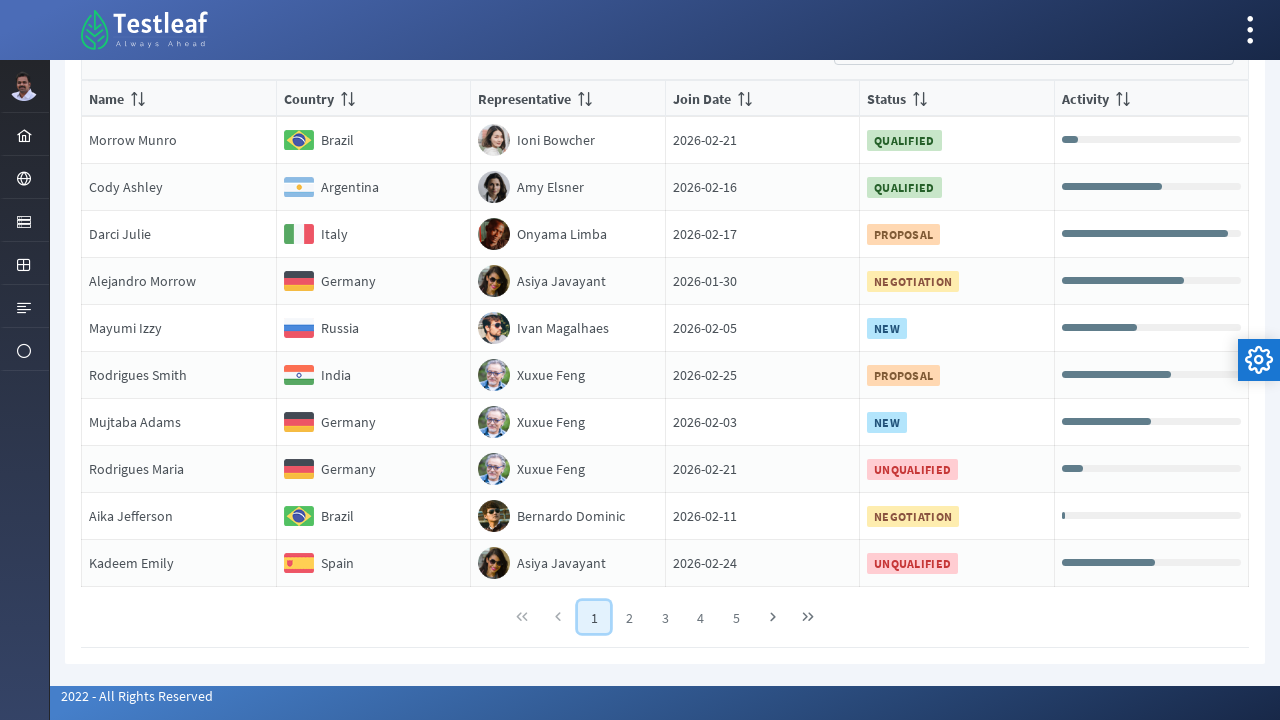

Extracted country text: 'Brazil' from row 9
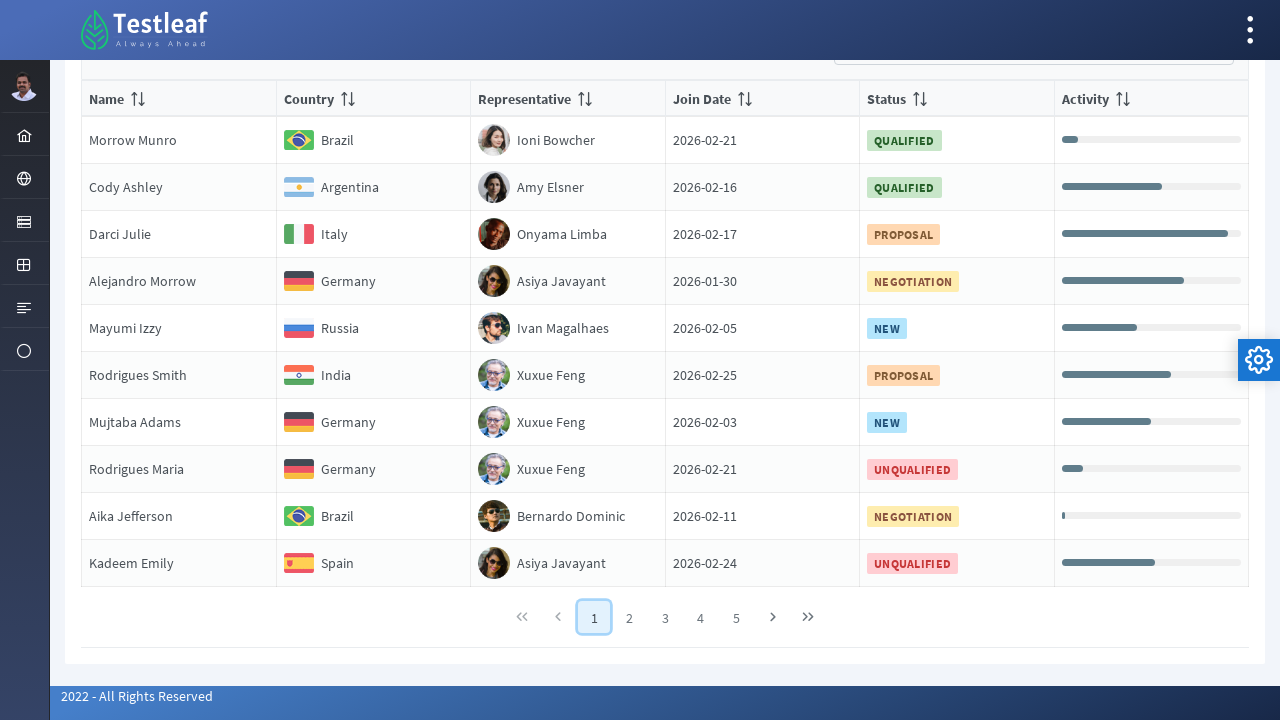

Retrieved country element from row 10
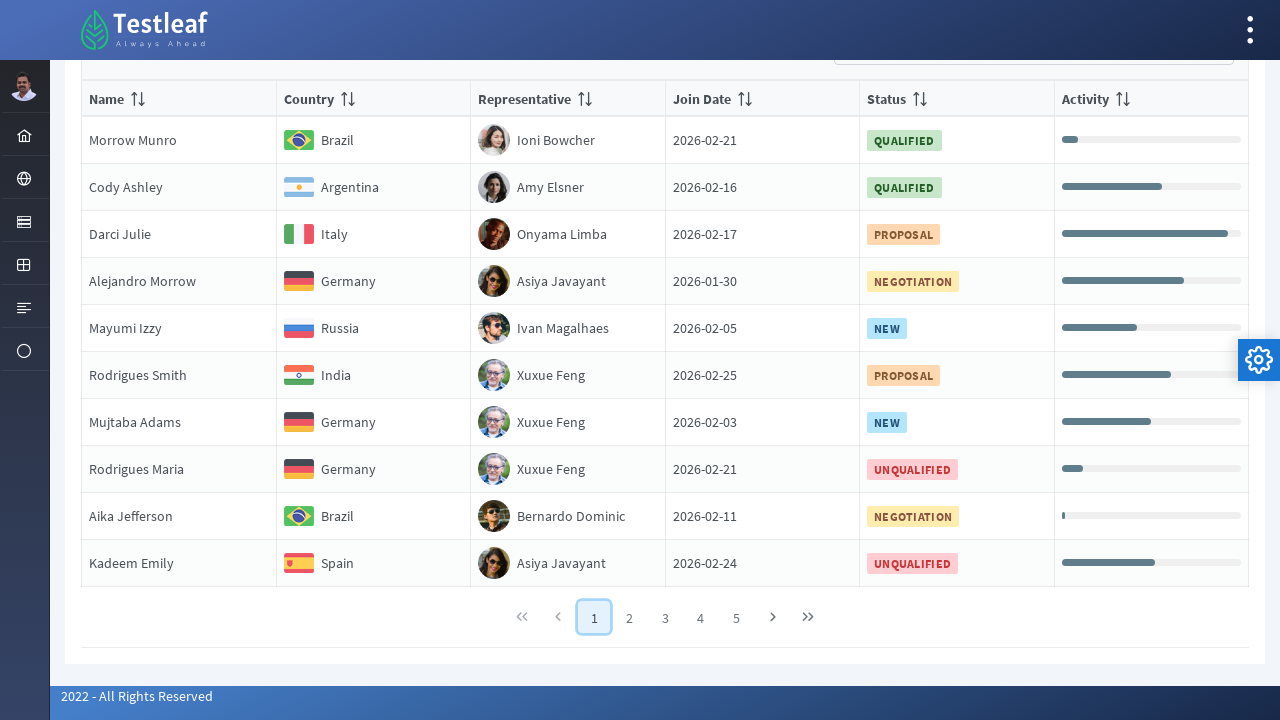

Extracted country text: 'Spain' from row 10
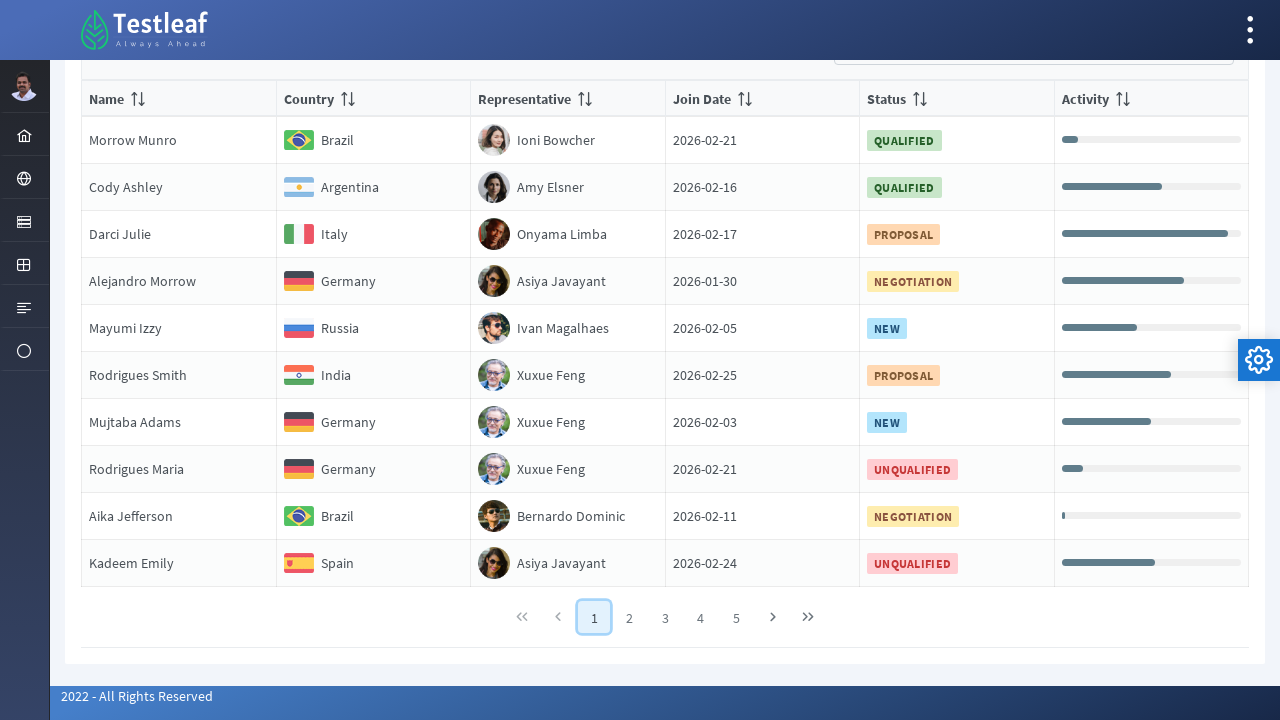

Clicked on pagination page 2 at (630, 617) on //*[@class='ui-paginator-pages']//a[2]
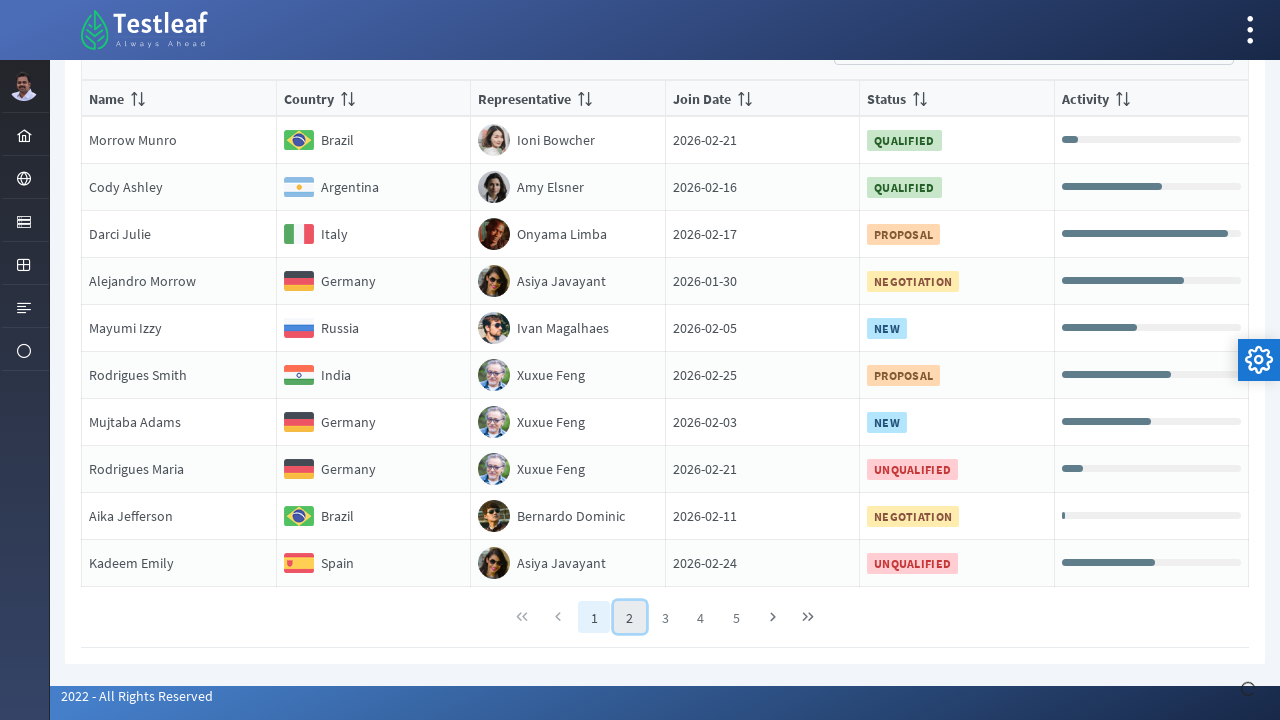

Waited for table to update after page navigation
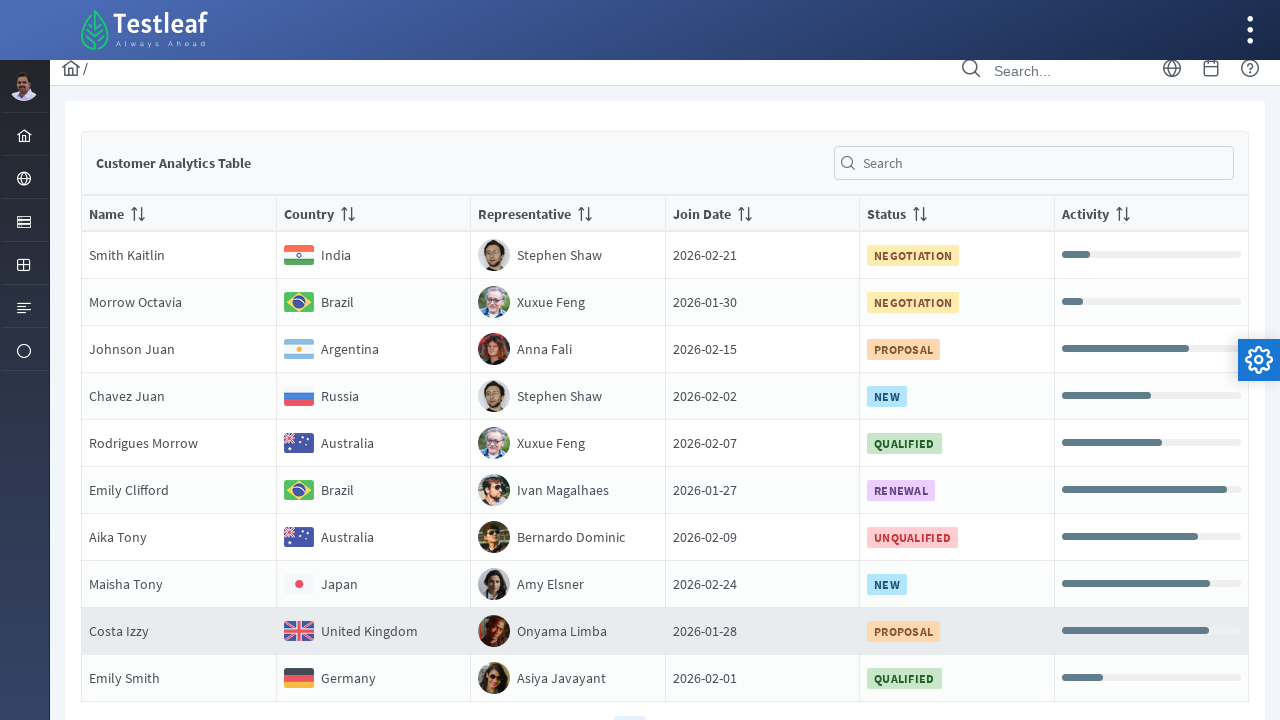

Retrieved 10 rows from current table page
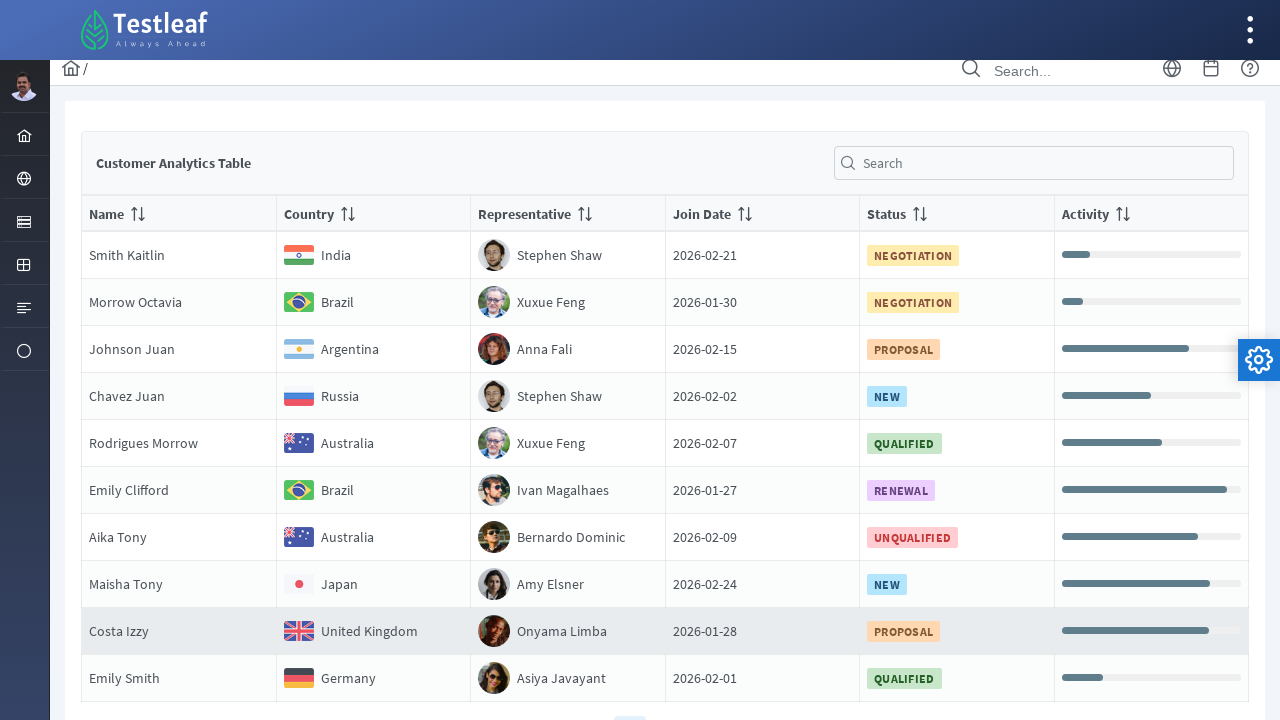

Retrieved country element from row 1
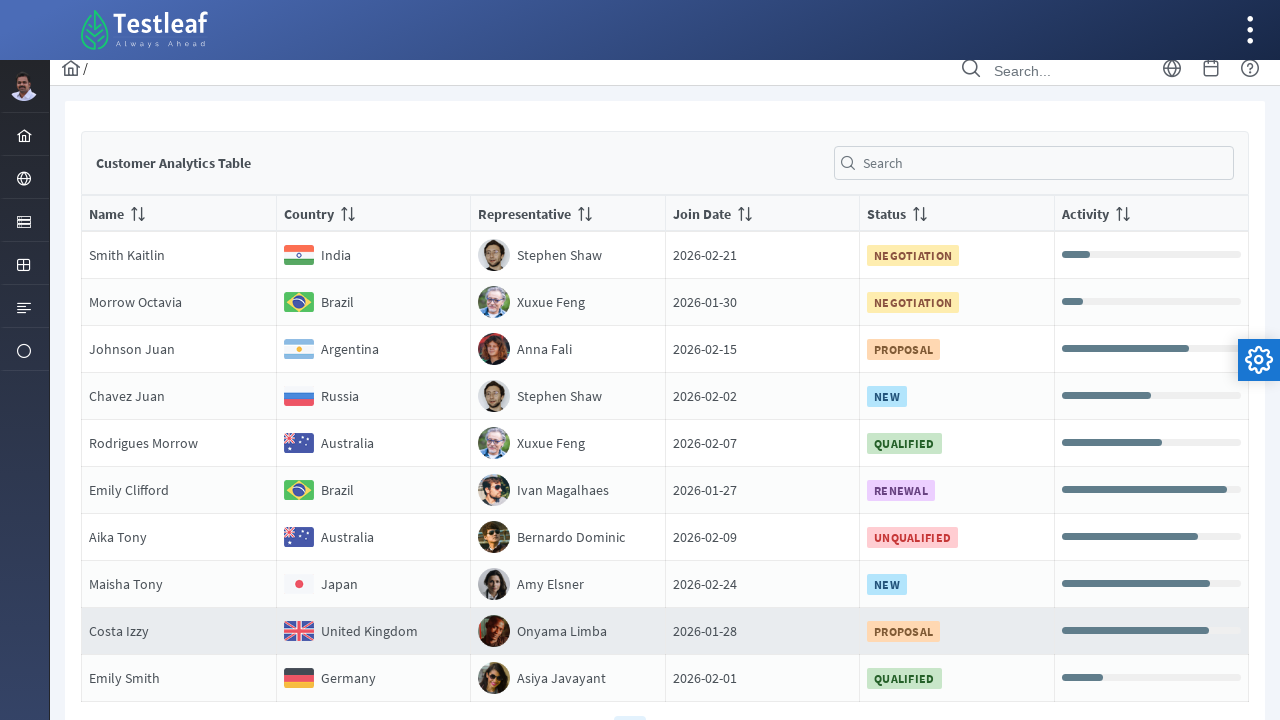

Extracted country text: 'India' from row 1
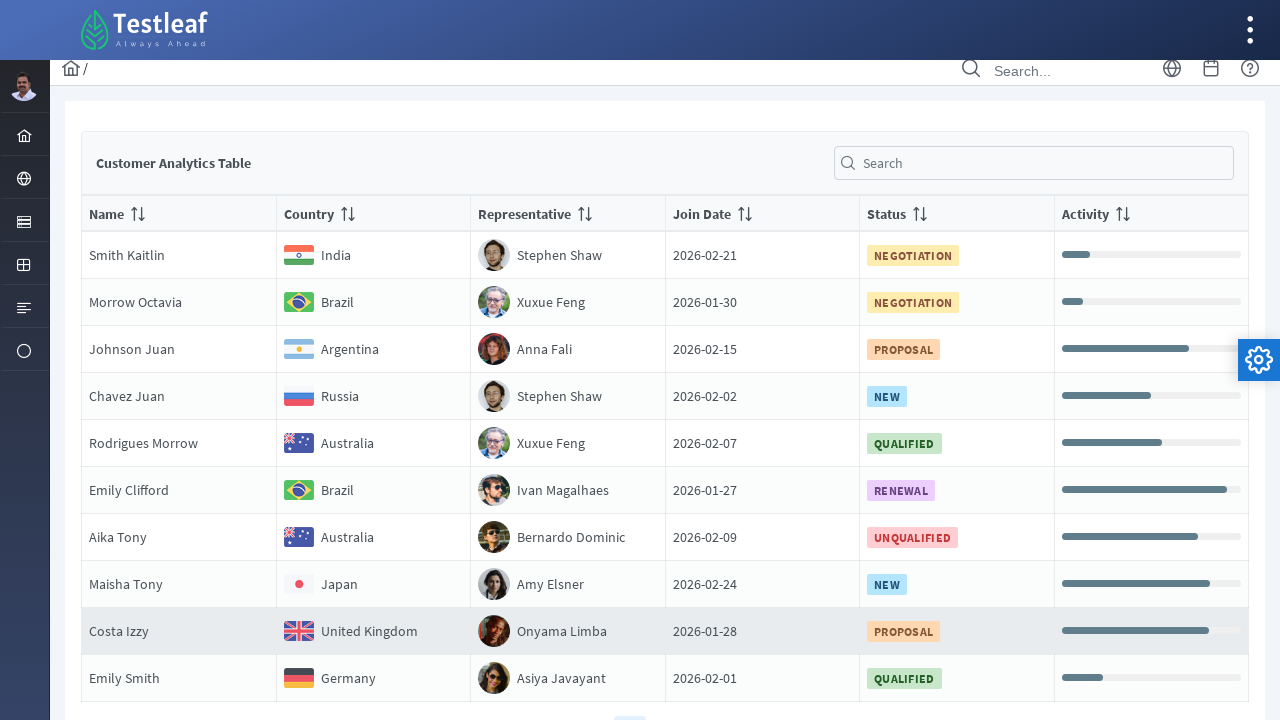

Found India match in row 1, retrieving corresponding value element
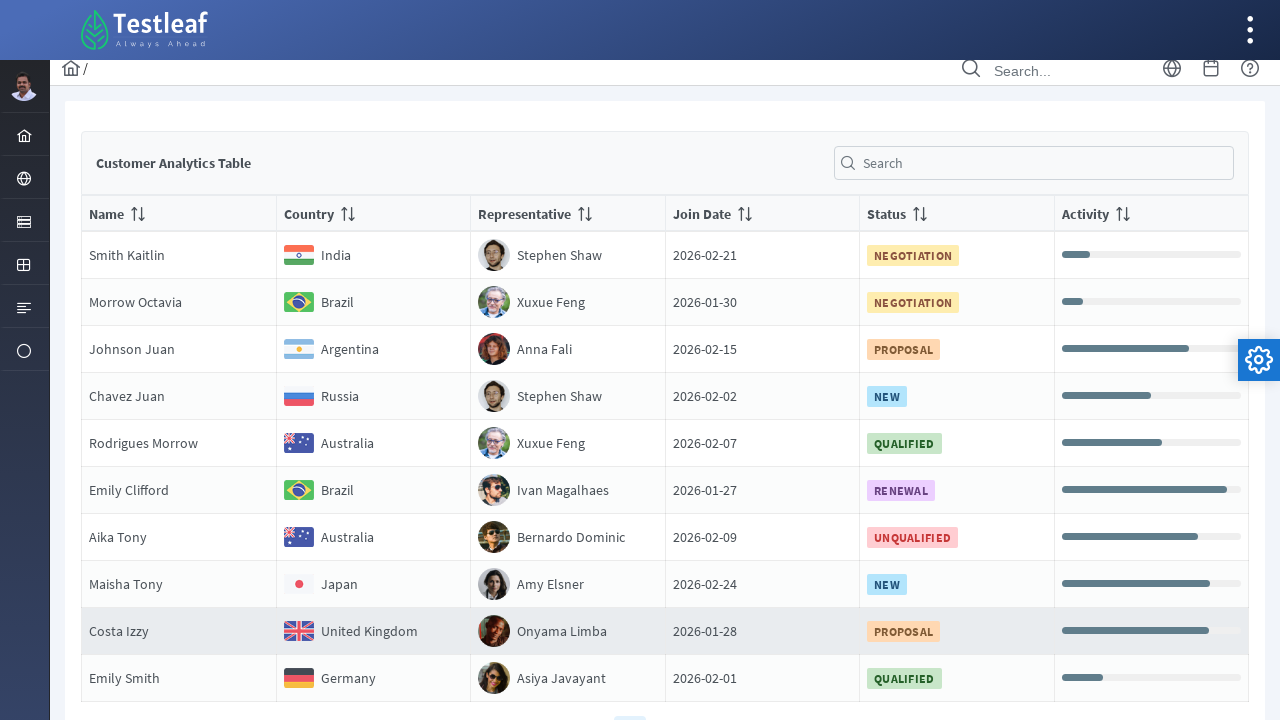

Extracted value for India row: 'Stephen Shaw'
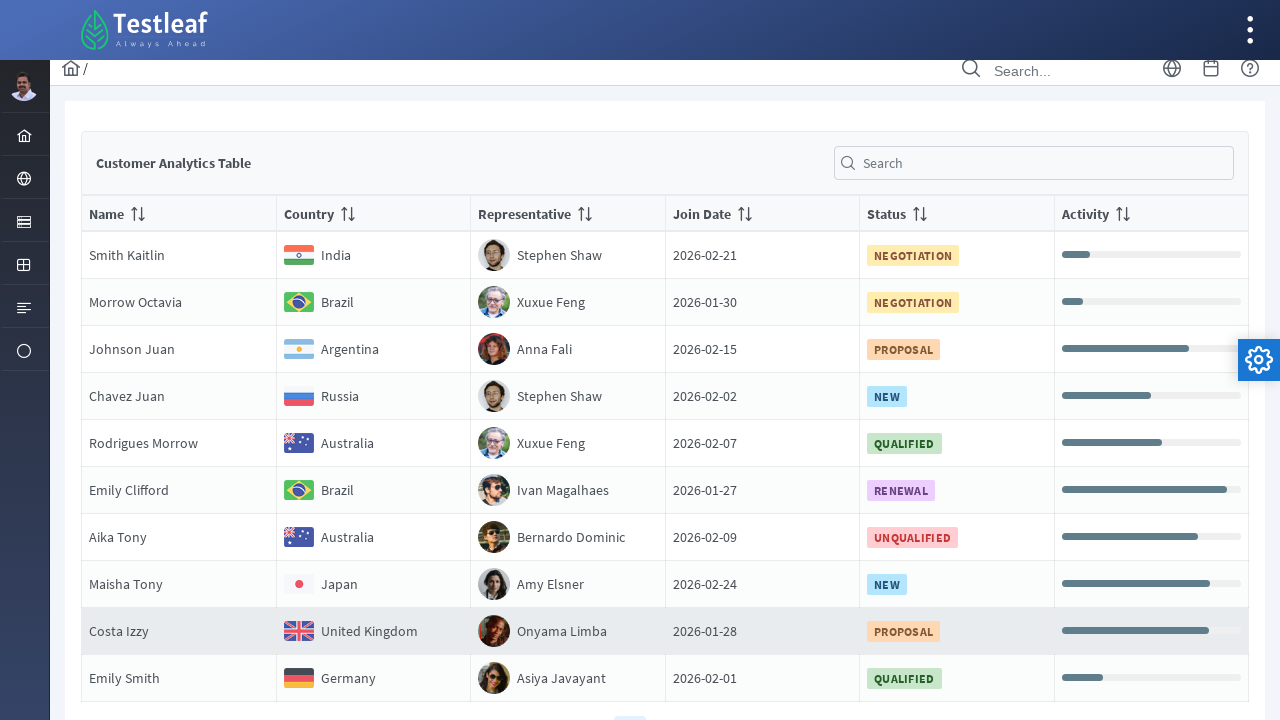

Retrieved country element from row 2
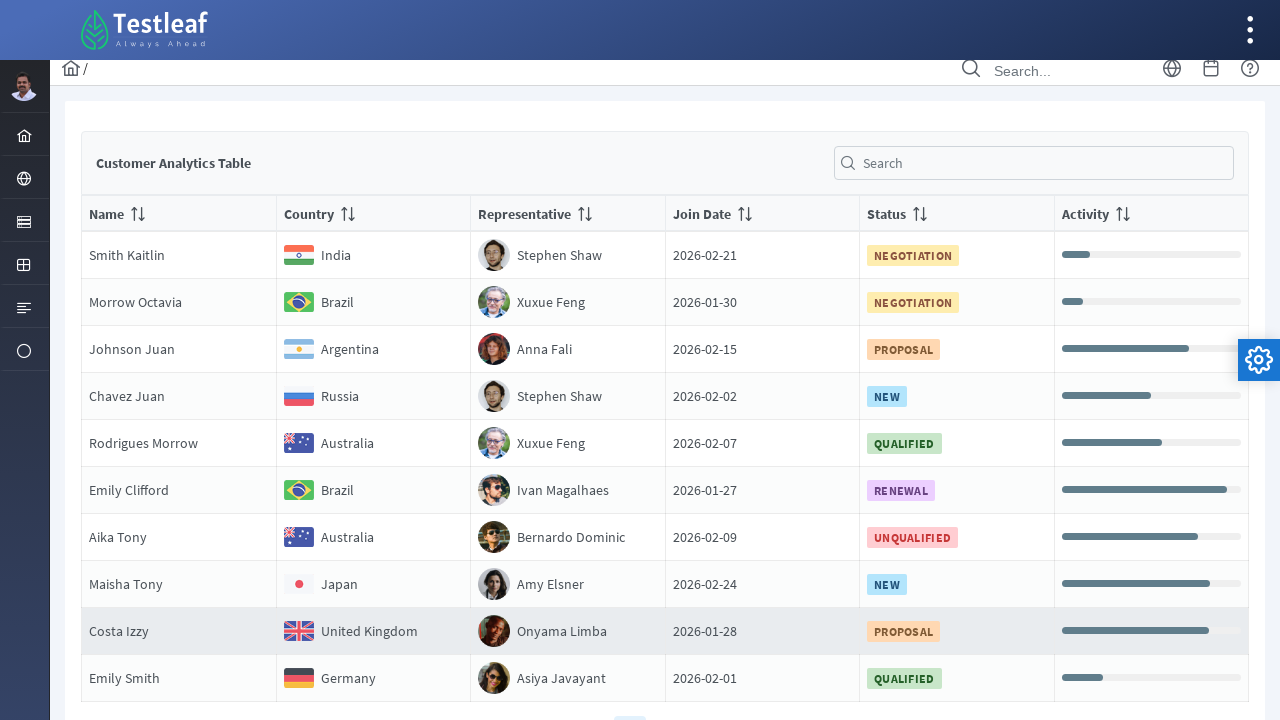

Extracted country text: 'Brazil' from row 2
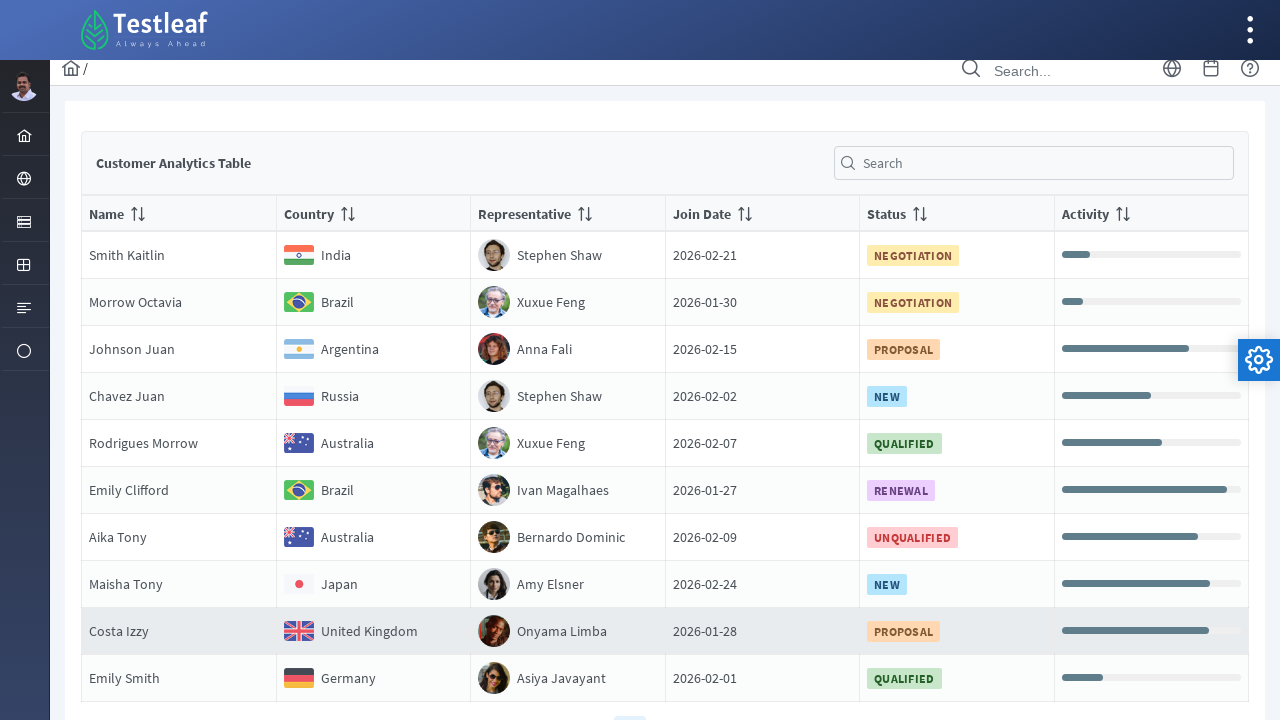

Retrieved country element from row 3
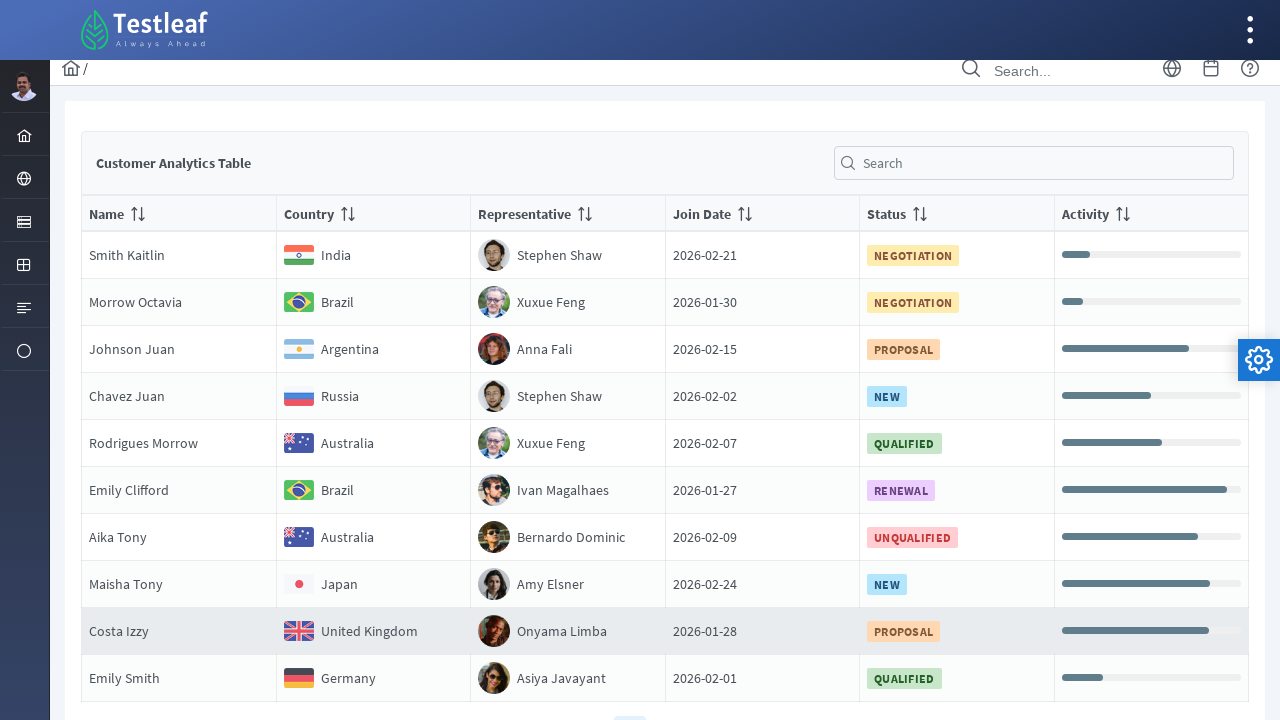

Extracted country text: 'Argentina' from row 3
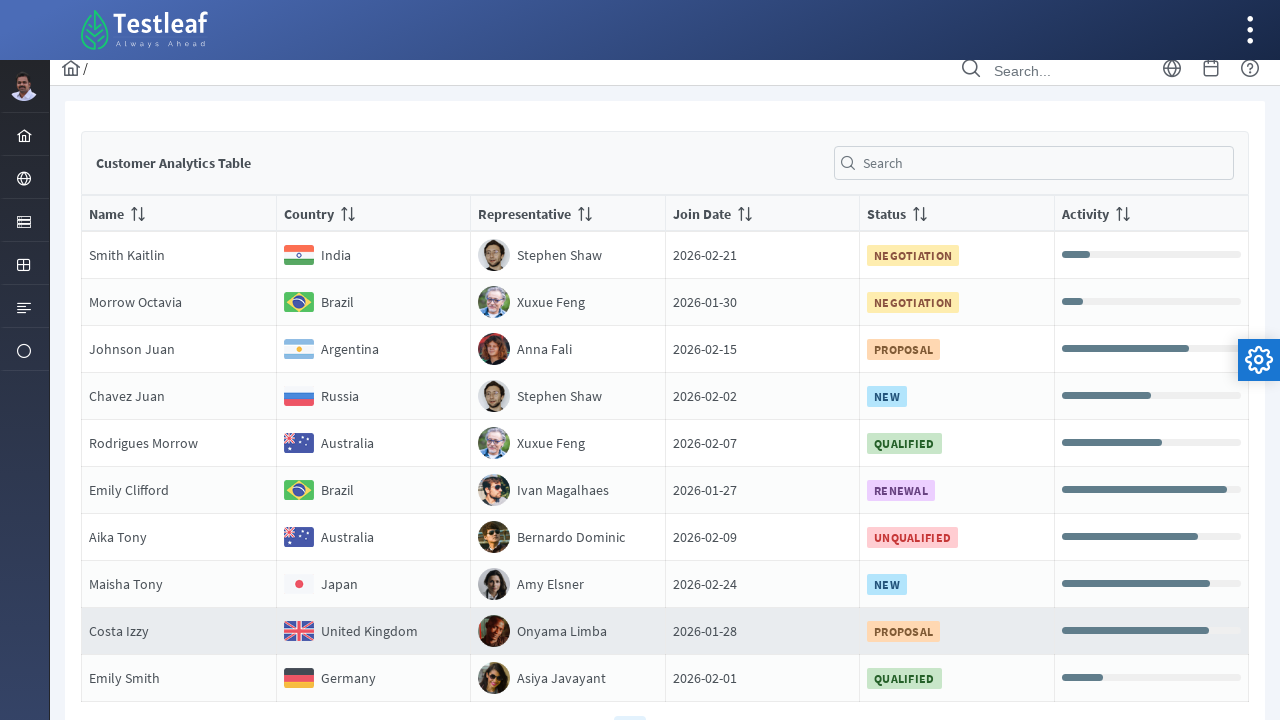

Retrieved country element from row 4
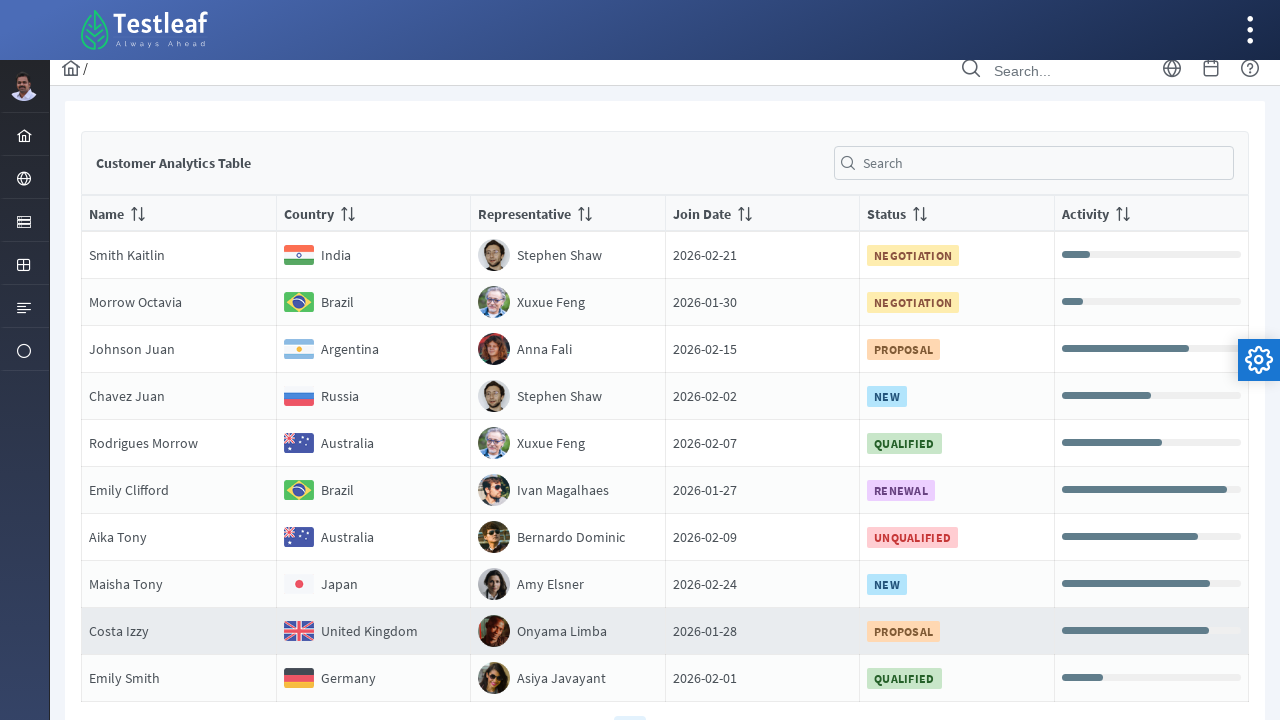

Extracted country text: 'Russia' from row 4
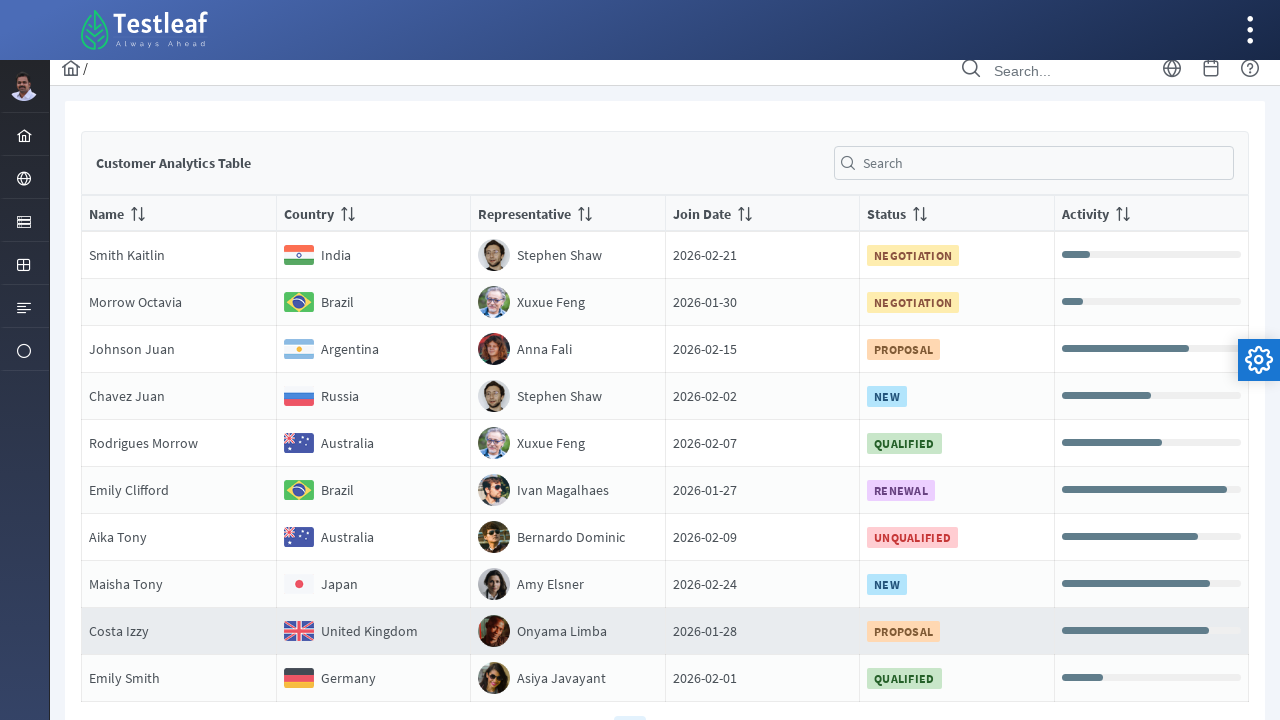

Retrieved country element from row 5
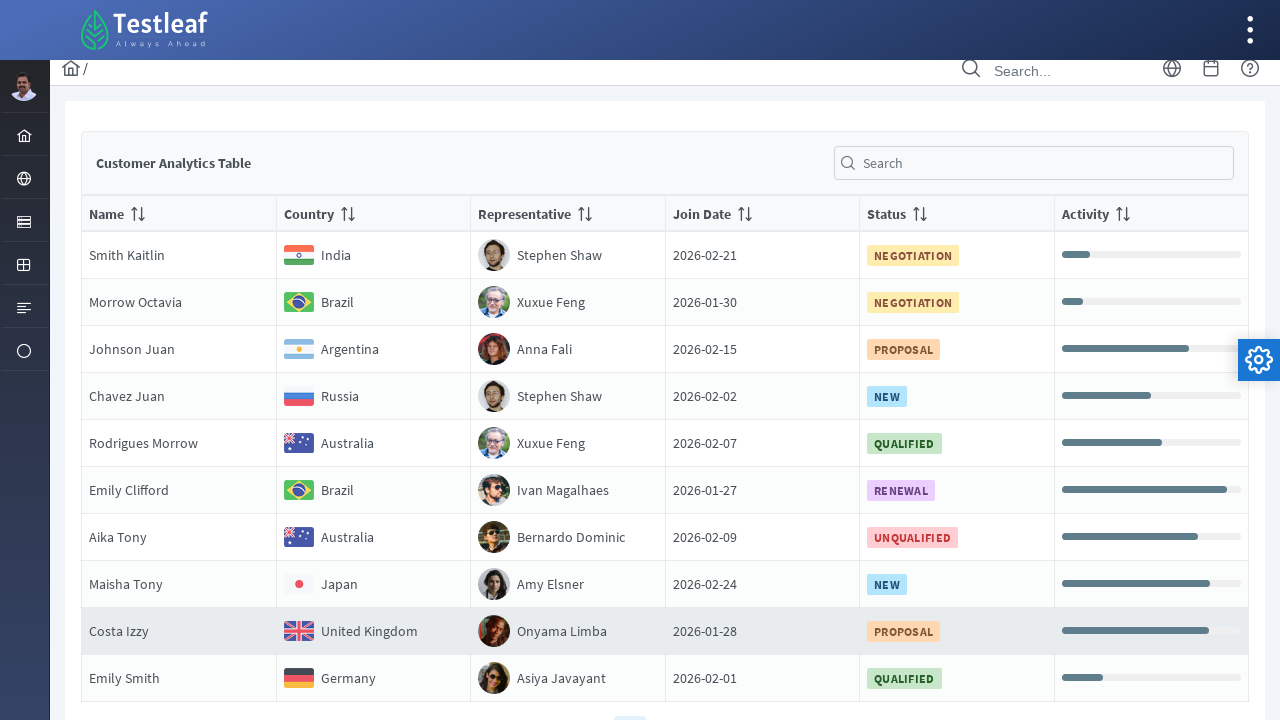

Extracted country text: 'Australia' from row 5
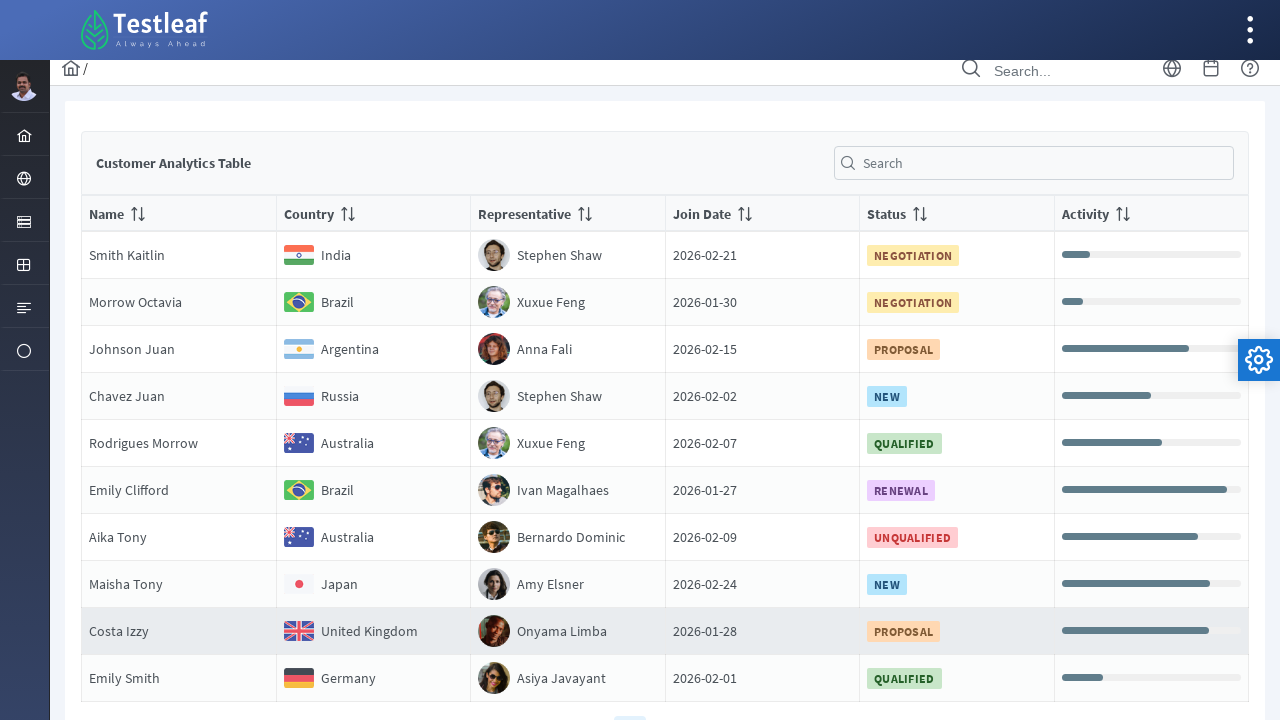

Retrieved country element from row 6
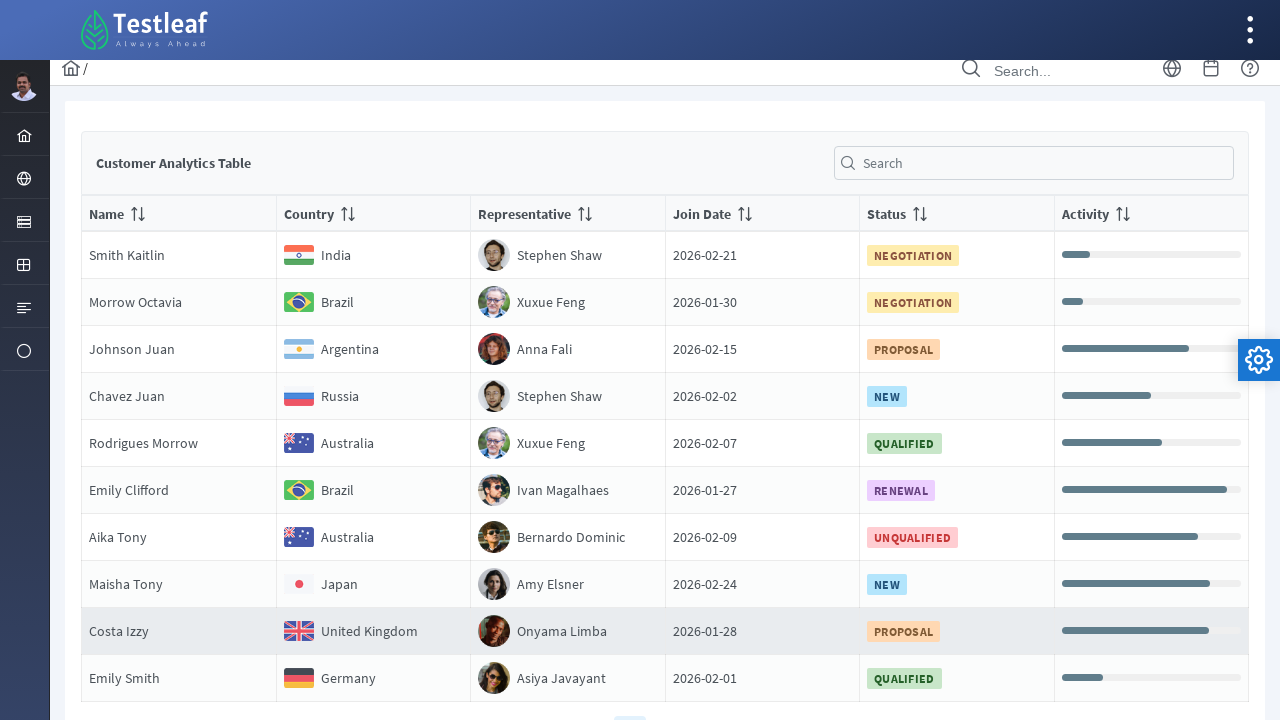

Extracted country text: 'Brazil' from row 6
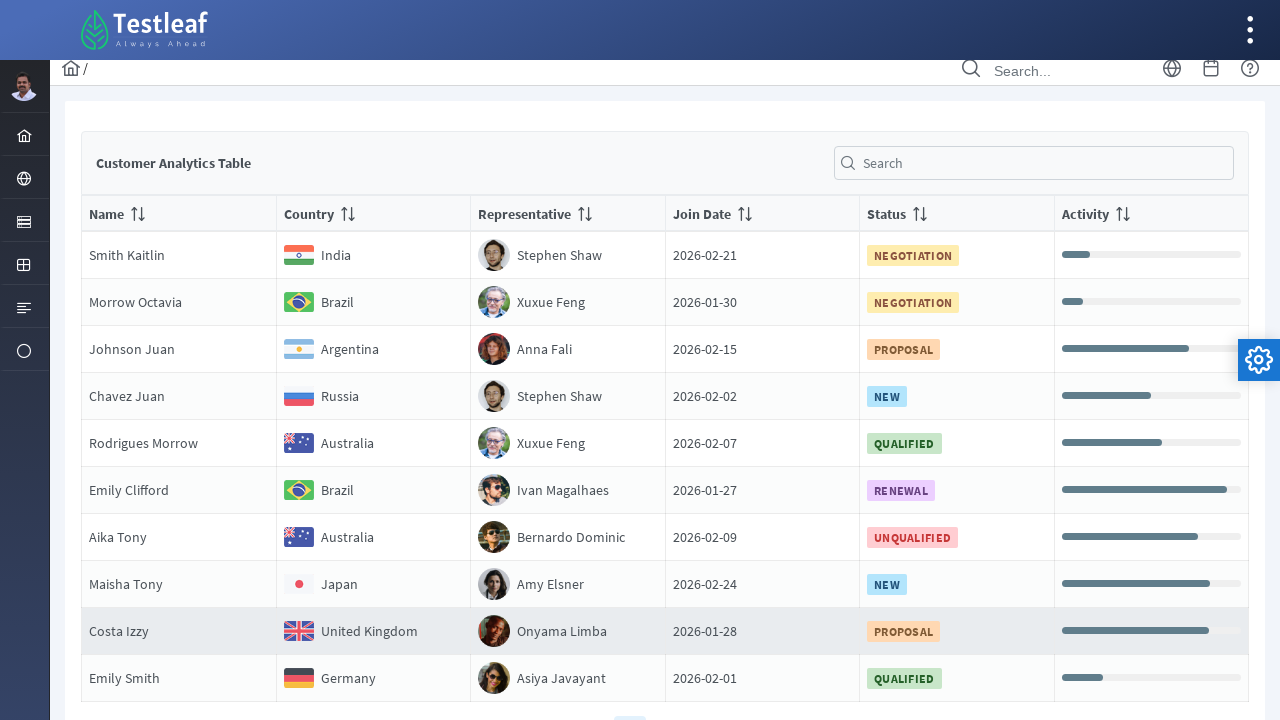

Retrieved country element from row 7
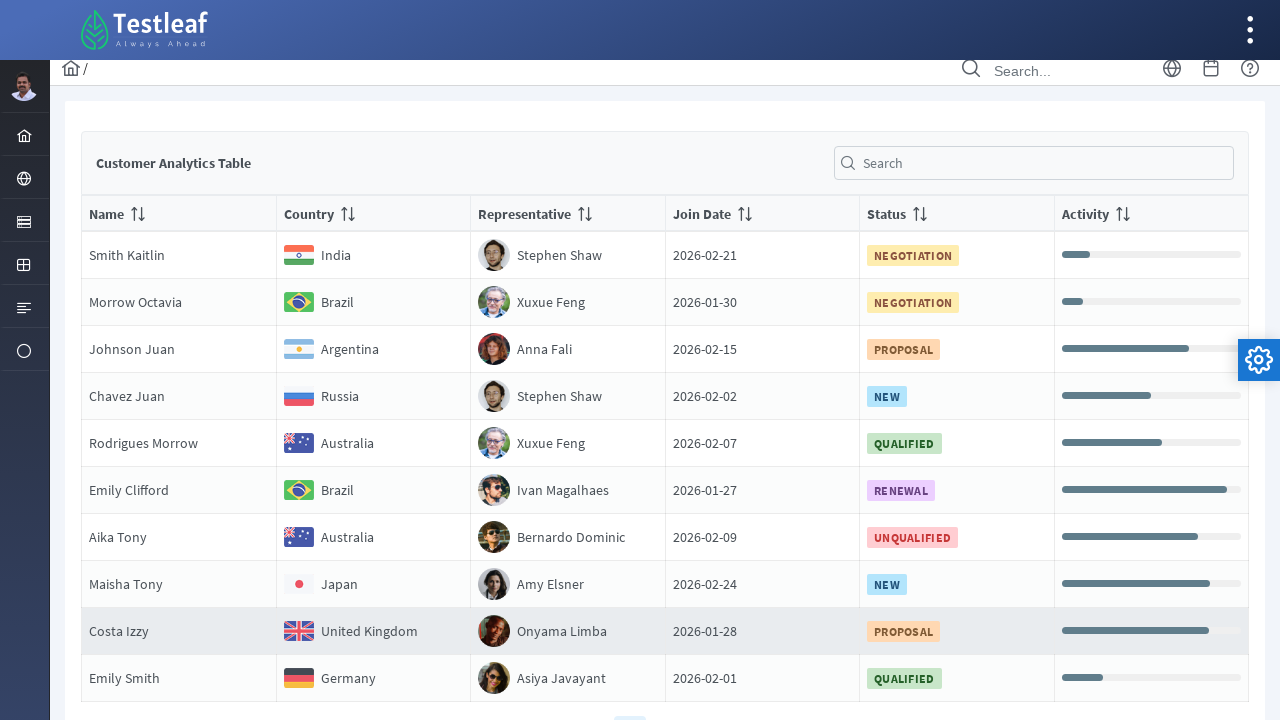

Extracted country text: 'Australia' from row 7
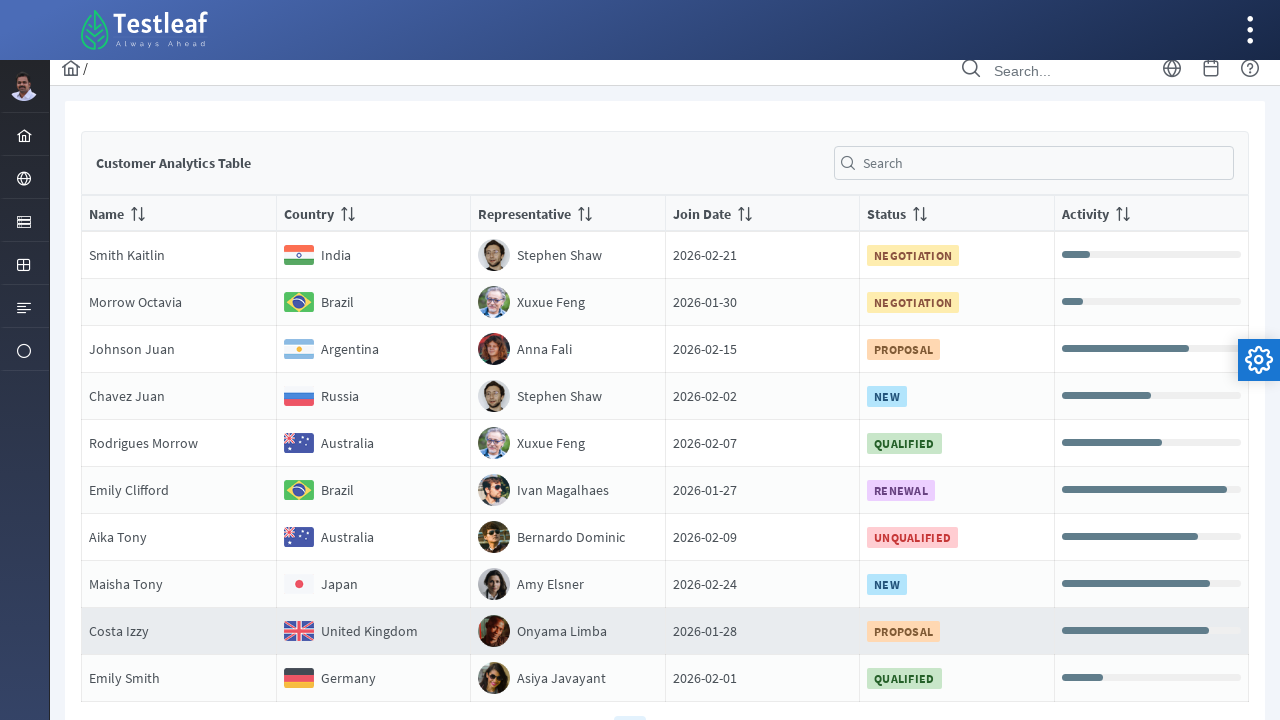

Retrieved country element from row 8
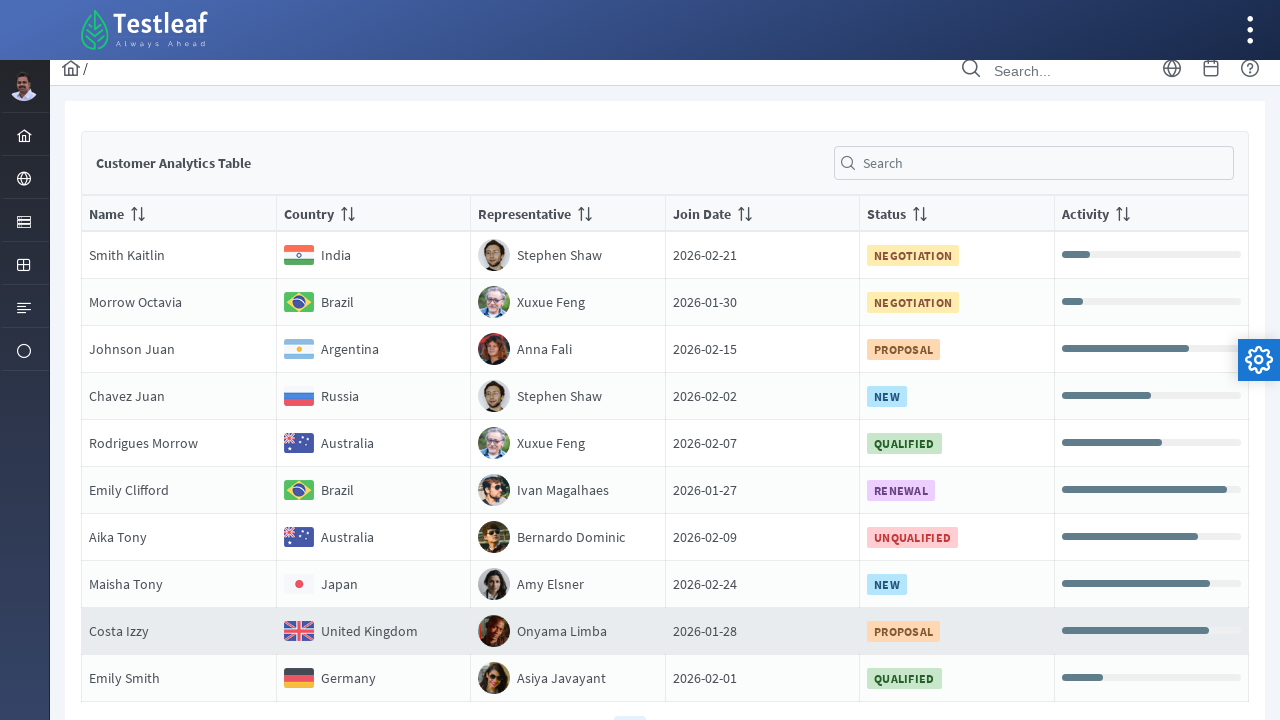

Extracted country text: 'Japan' from row 8
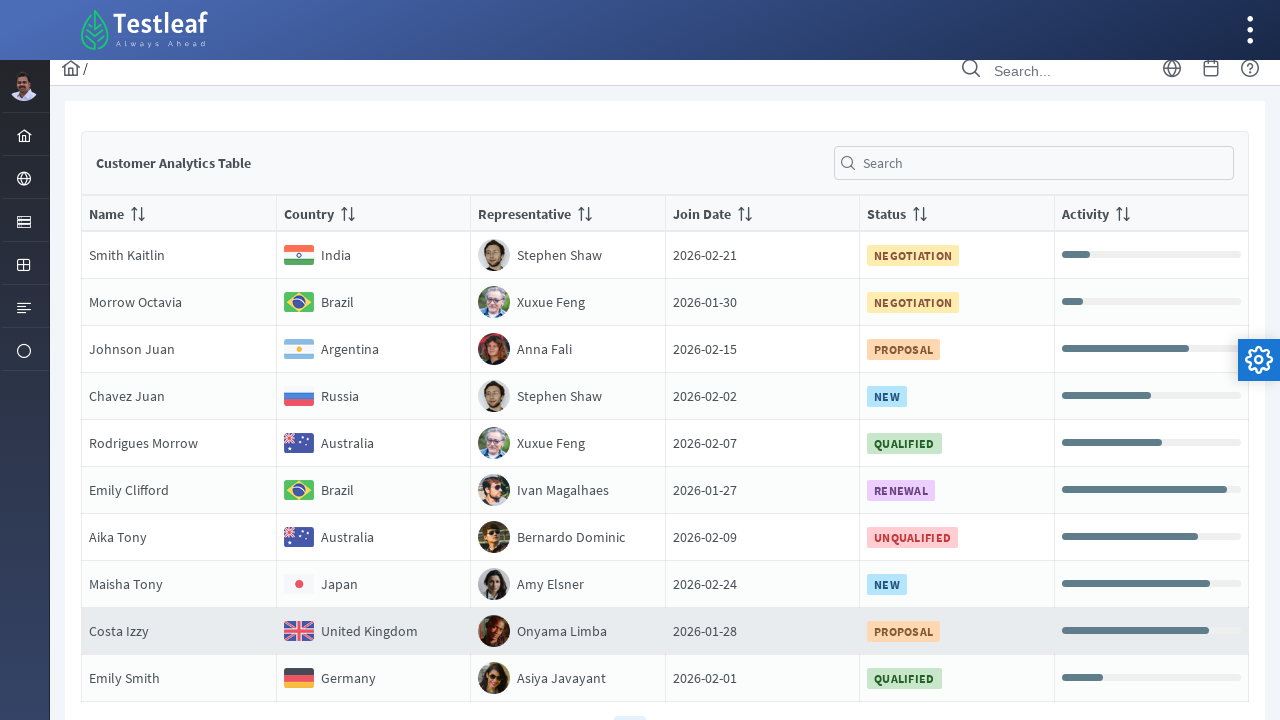

Retrieved country element from row 9
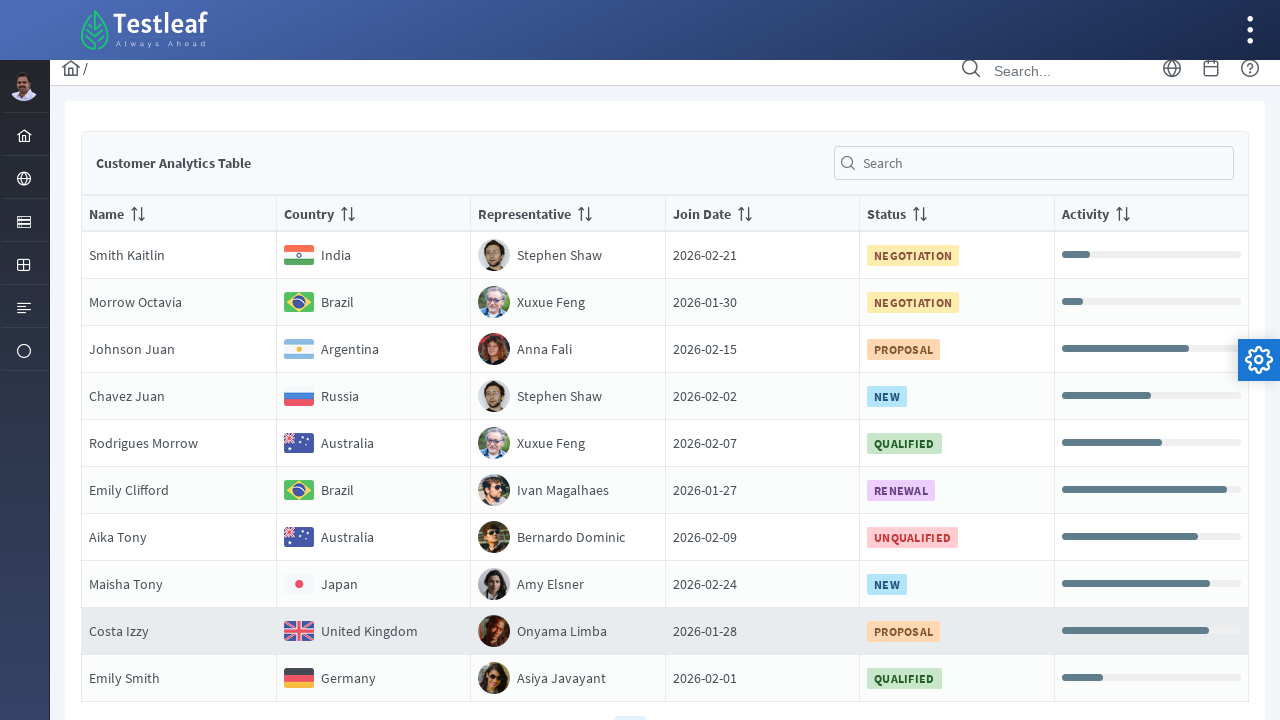

Extracted country text: 'United Kingdom' from row 9
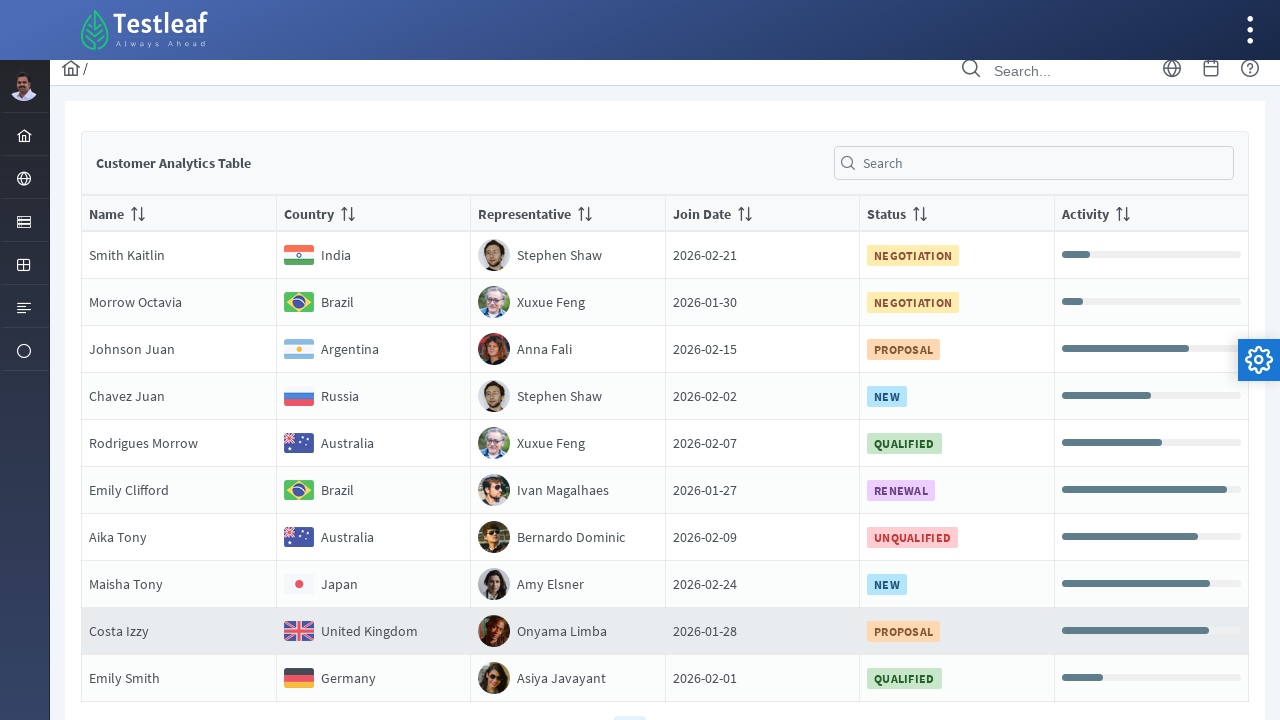

Retrieved country element from row 10
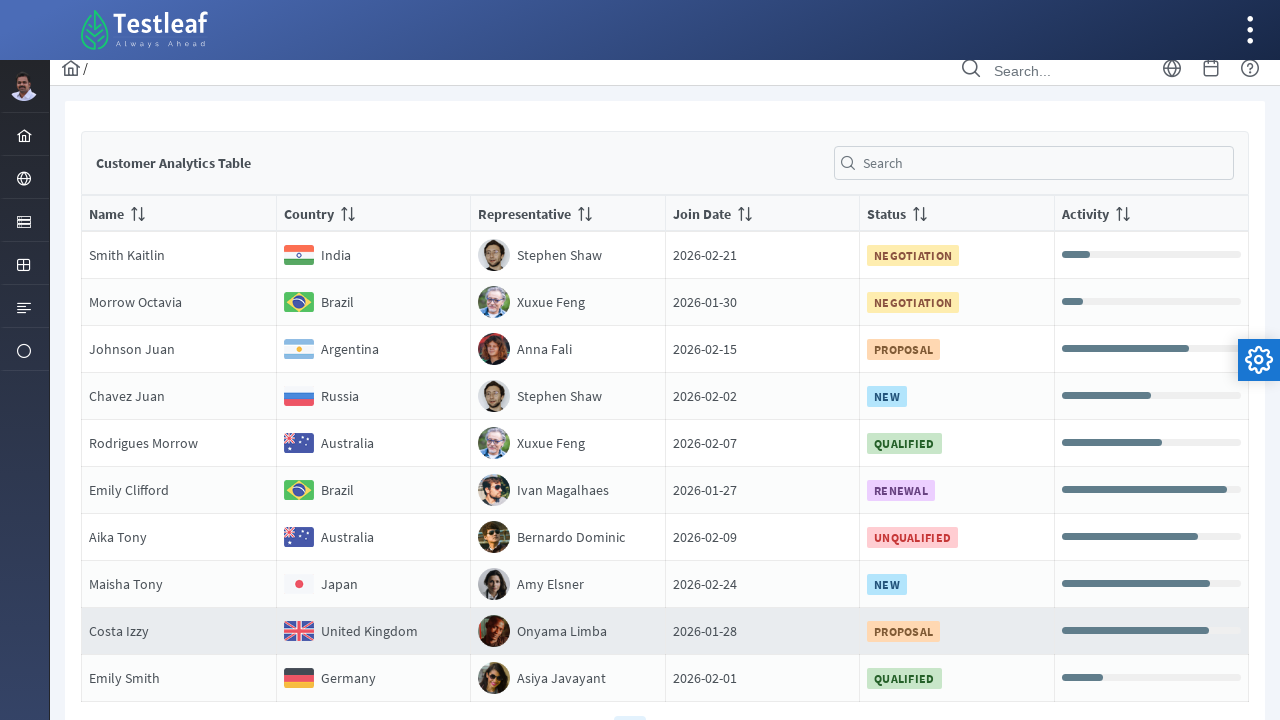

Extracted country text: 'Germany' from row 10
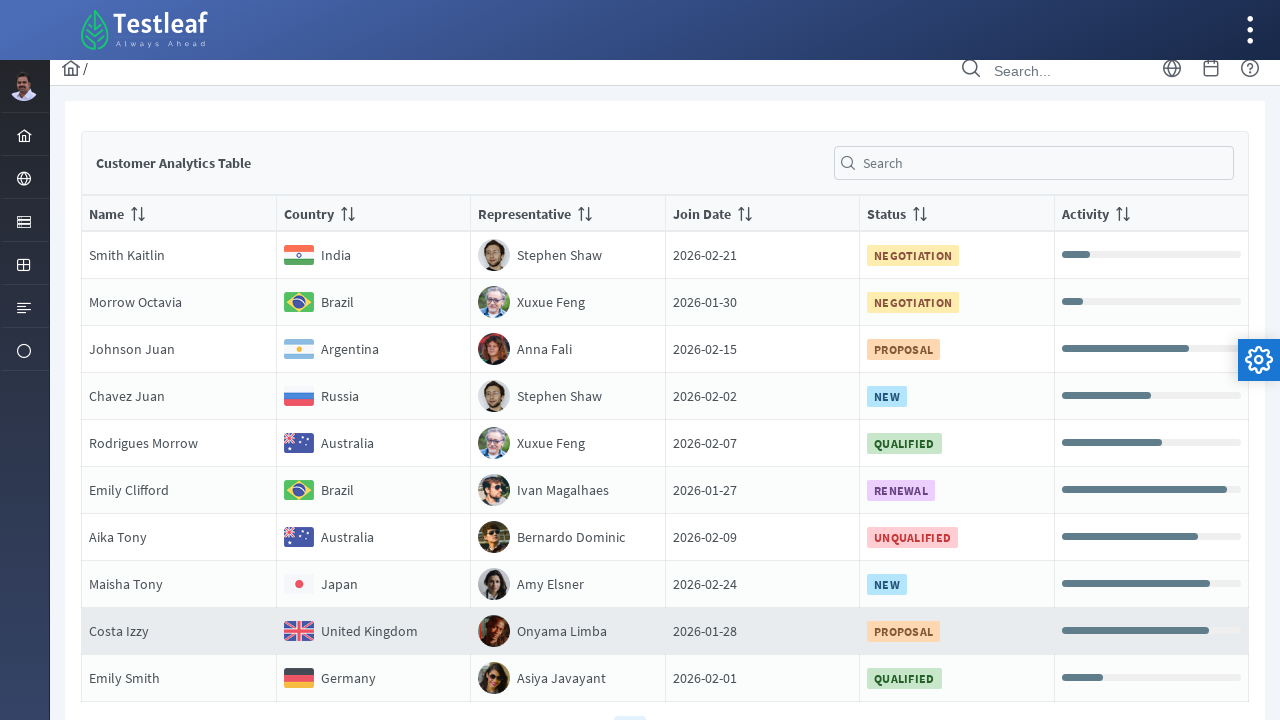

Clicked on pagination page 3 at (665, 704) on //*[@class='ui-paginator-pages']//a[3]
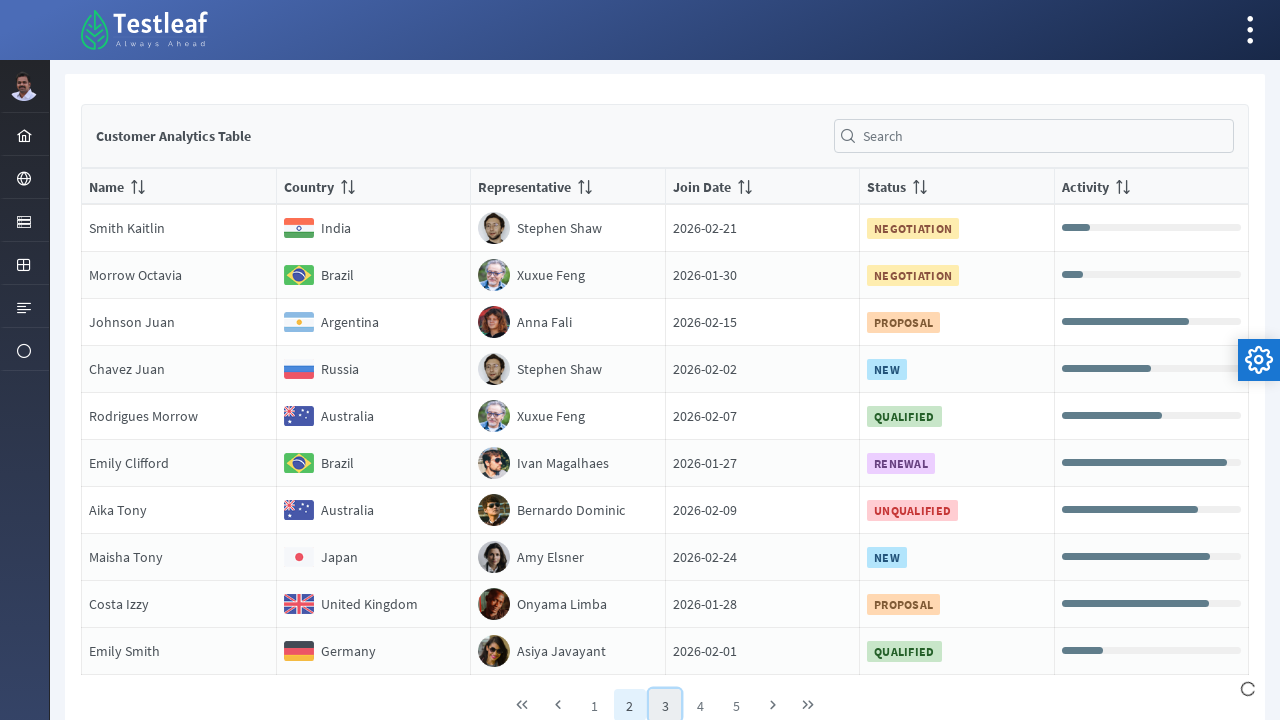

Waited for table to update after page navigation
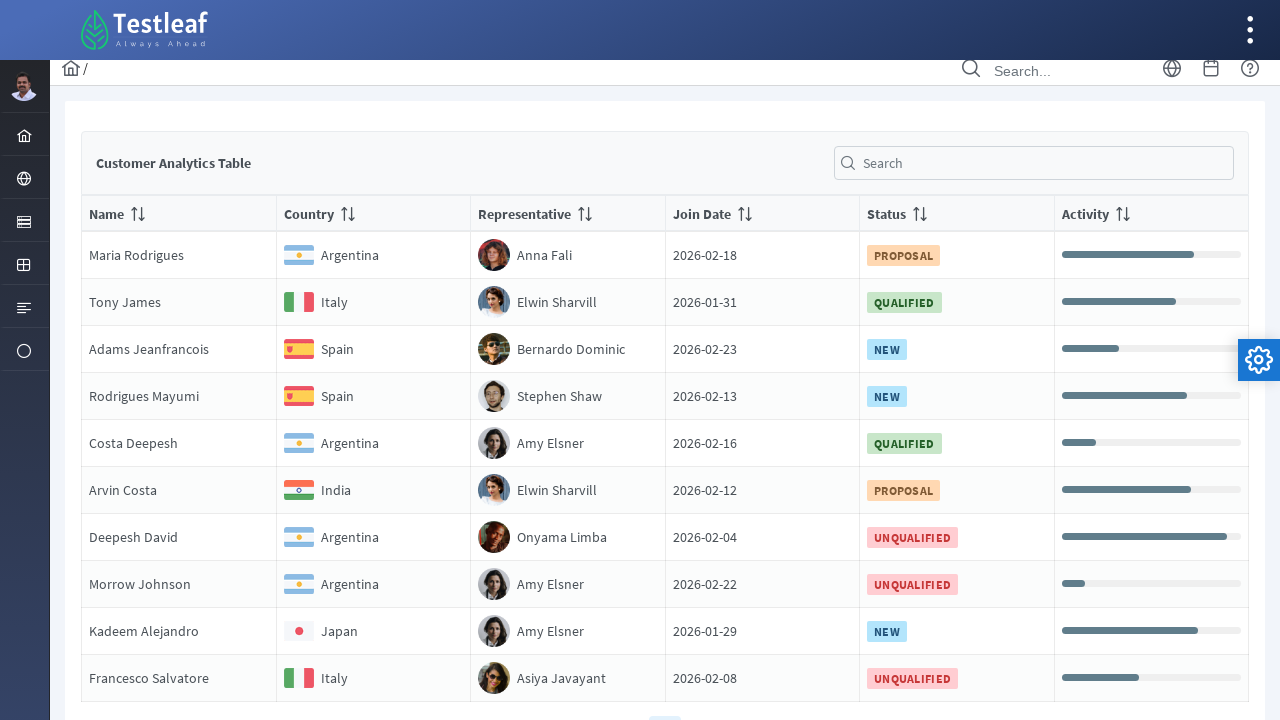

Retrieved 10 rows from current table page
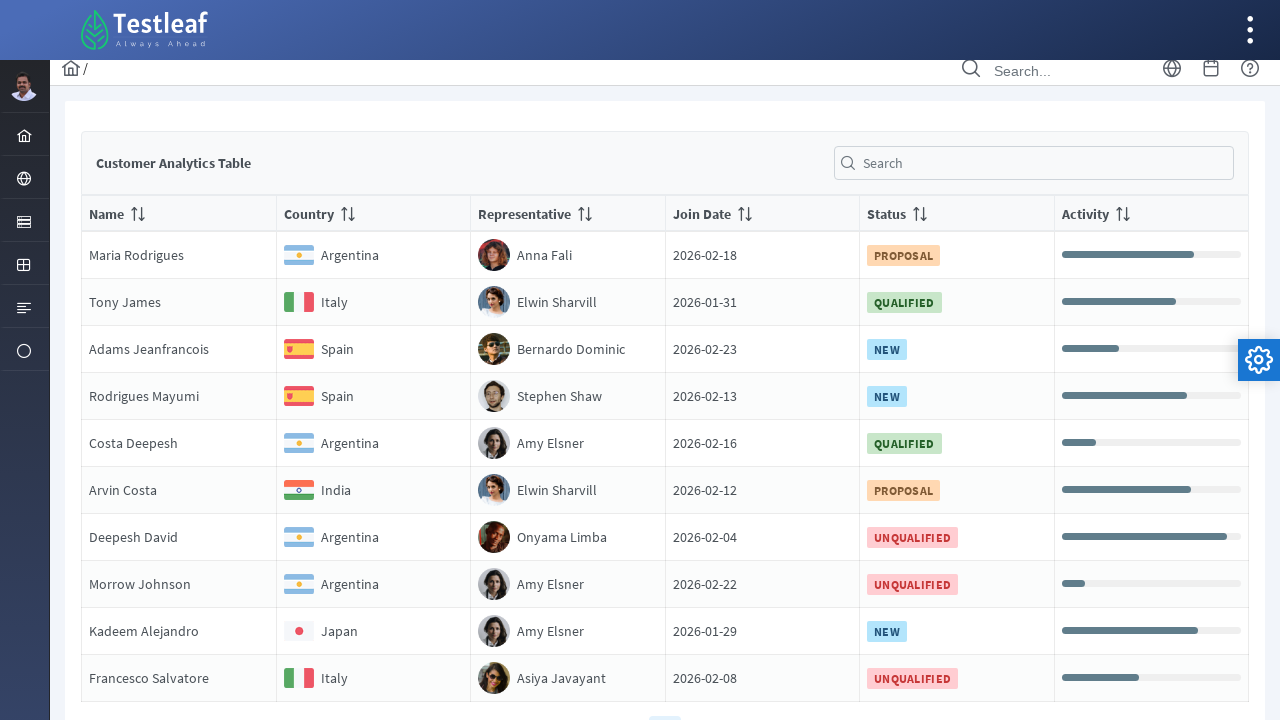

Retrieved country element from row 1
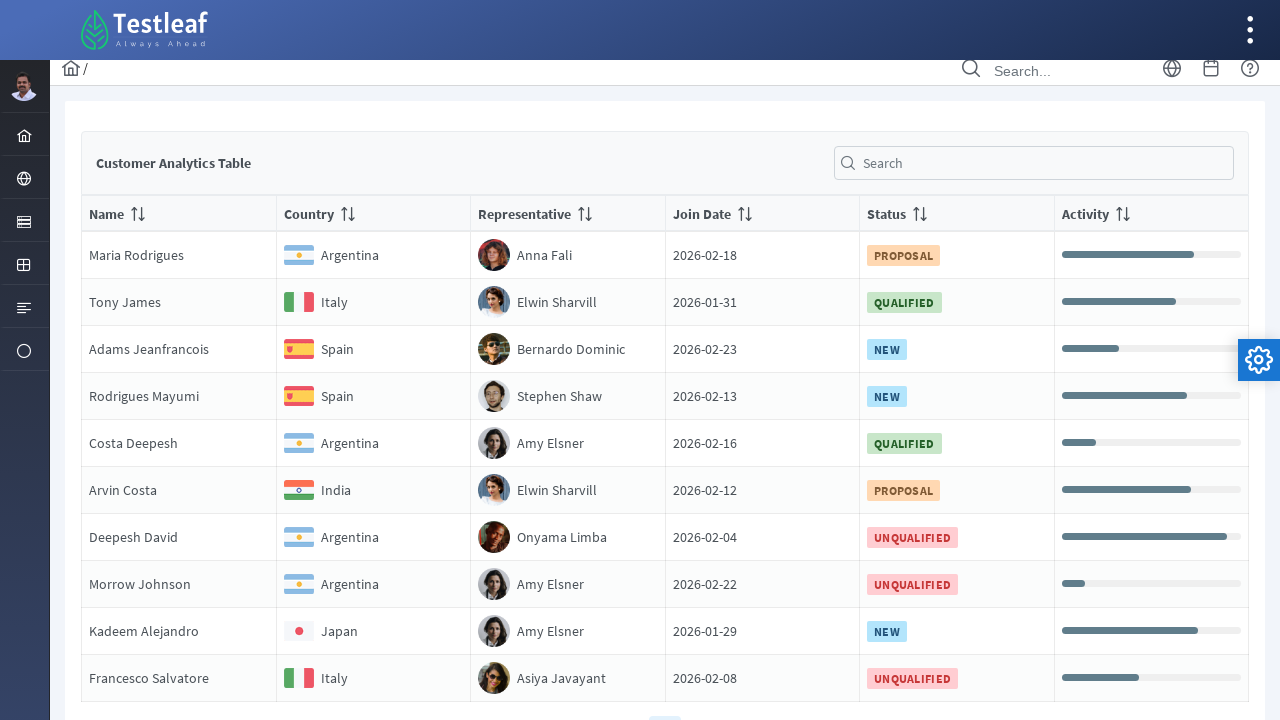

Extracted country text: 'Argentina' from row 1
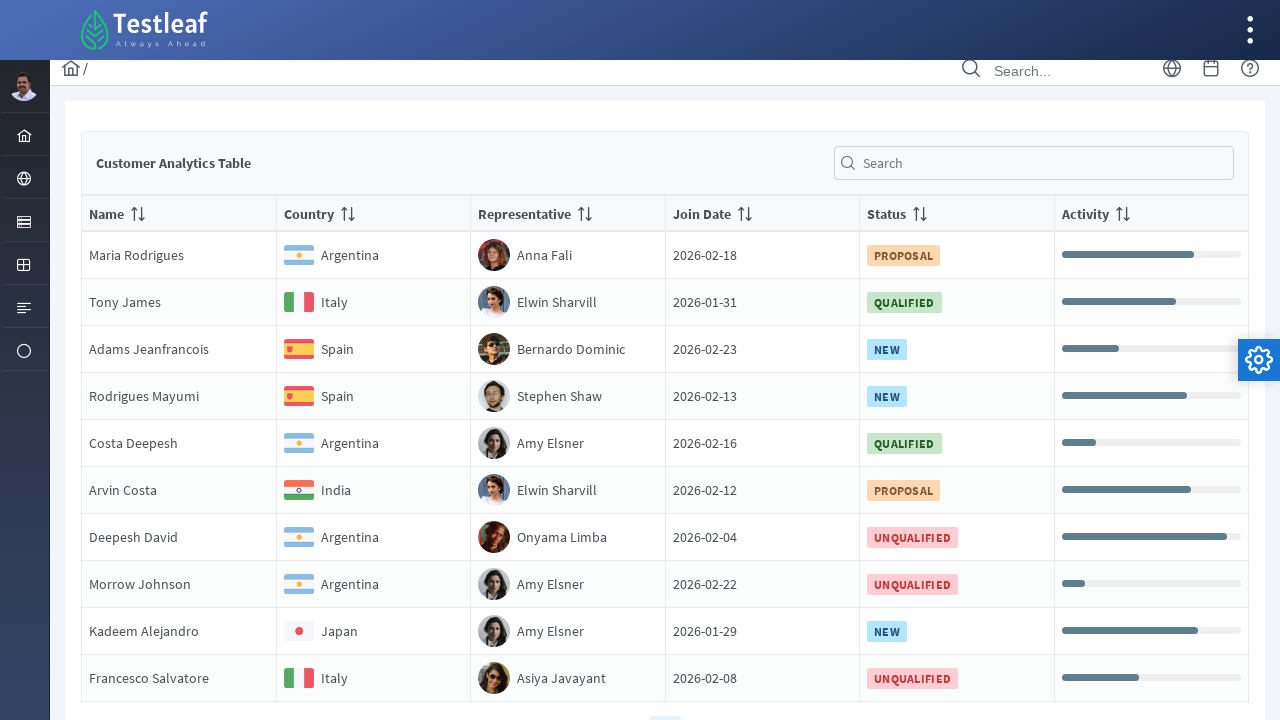

Retrieved country element from row 2
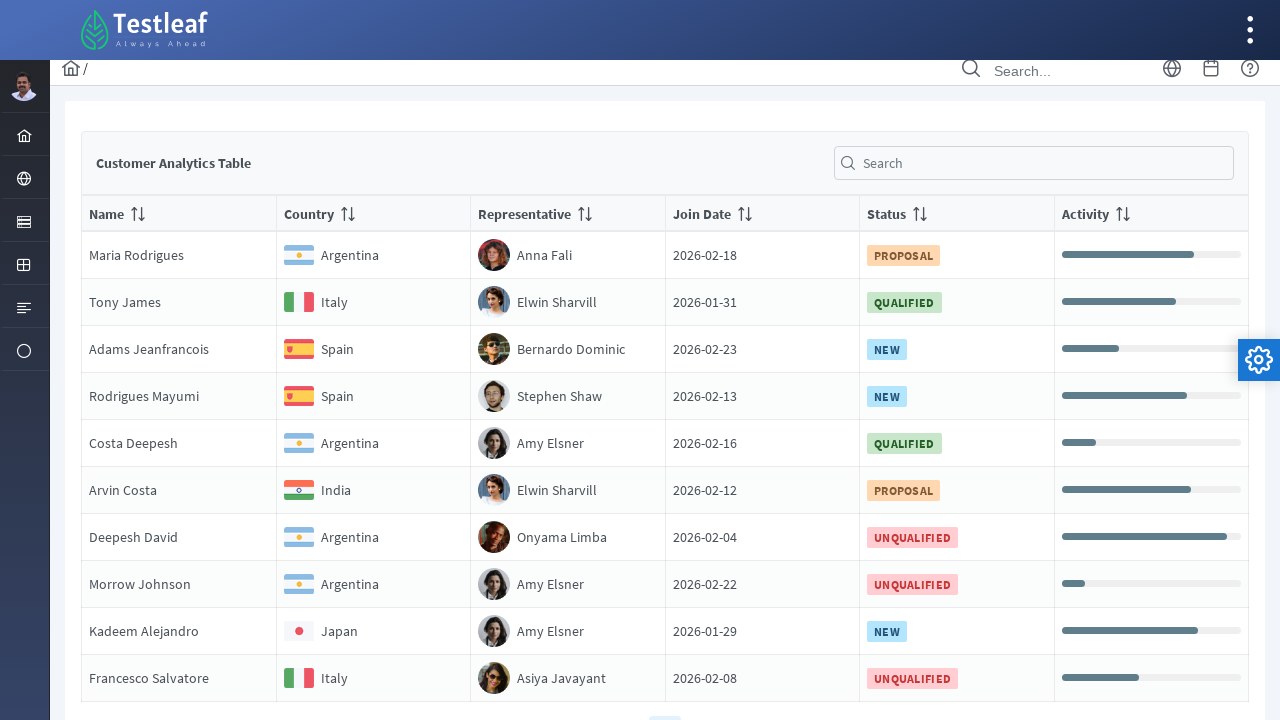

Extracted country text: 'Italy' from row 2
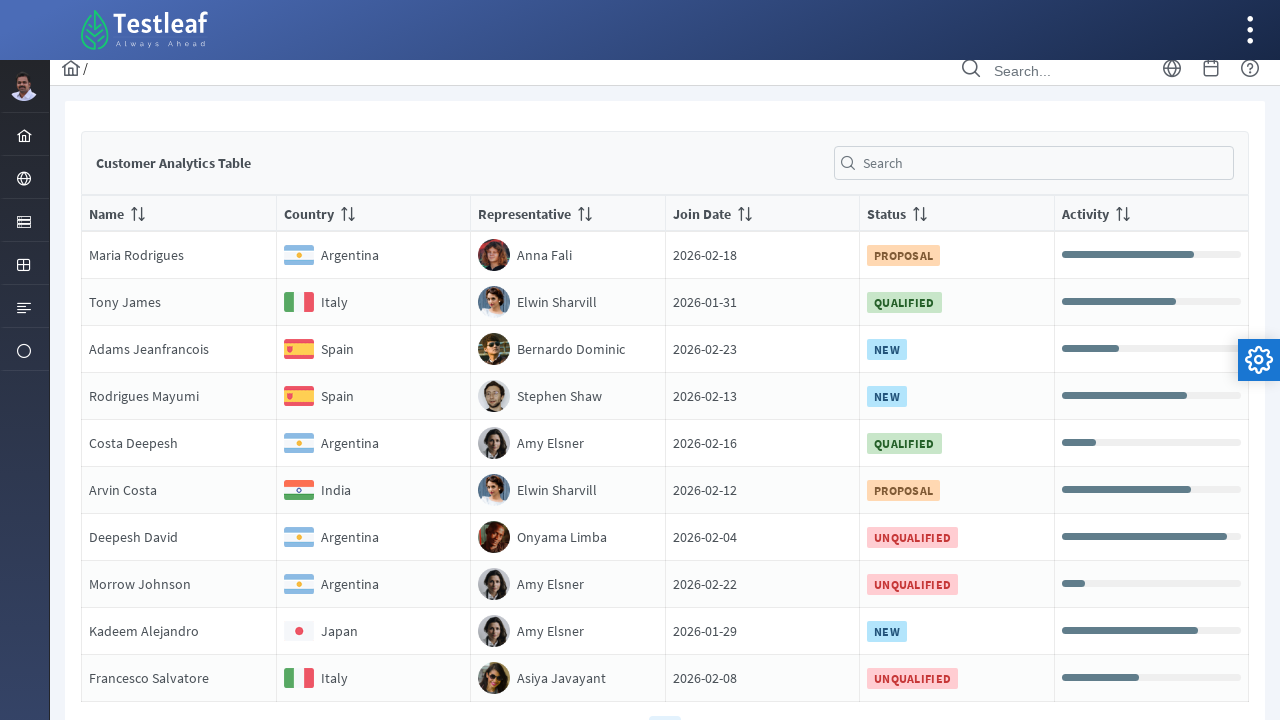

Retrieved country element from row 3
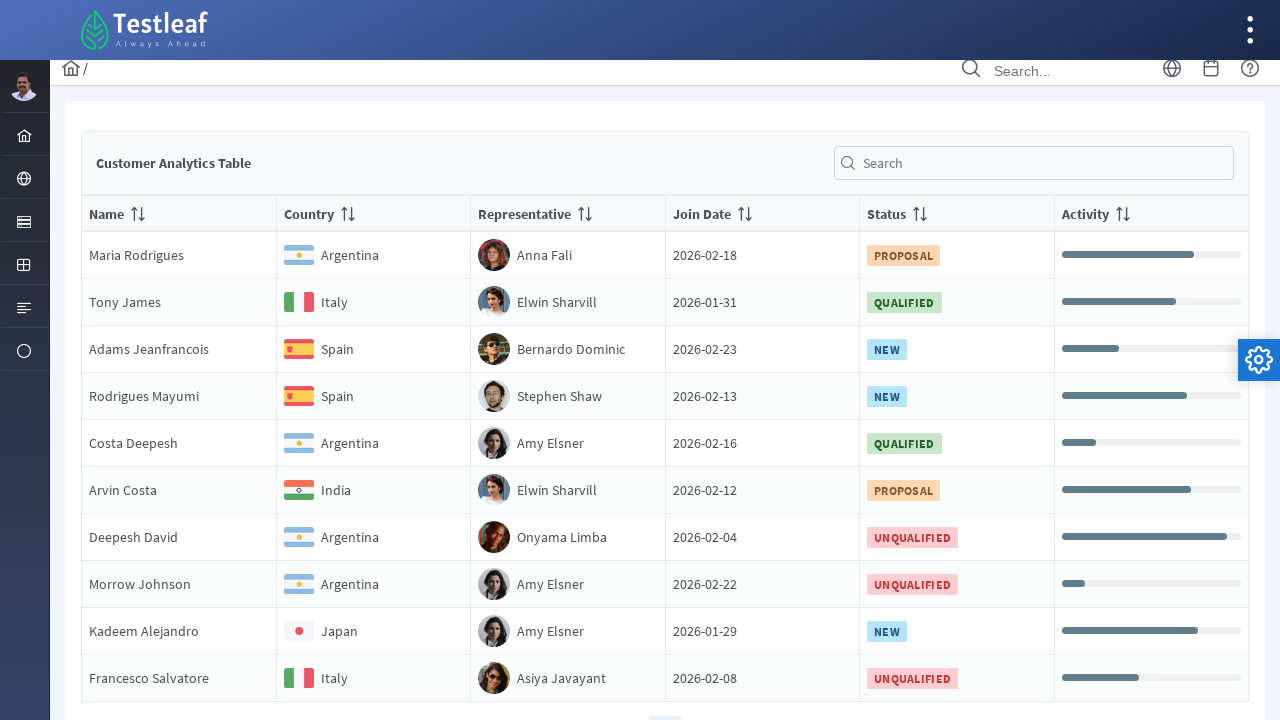

Extracted country text: 'Spain' from row 3
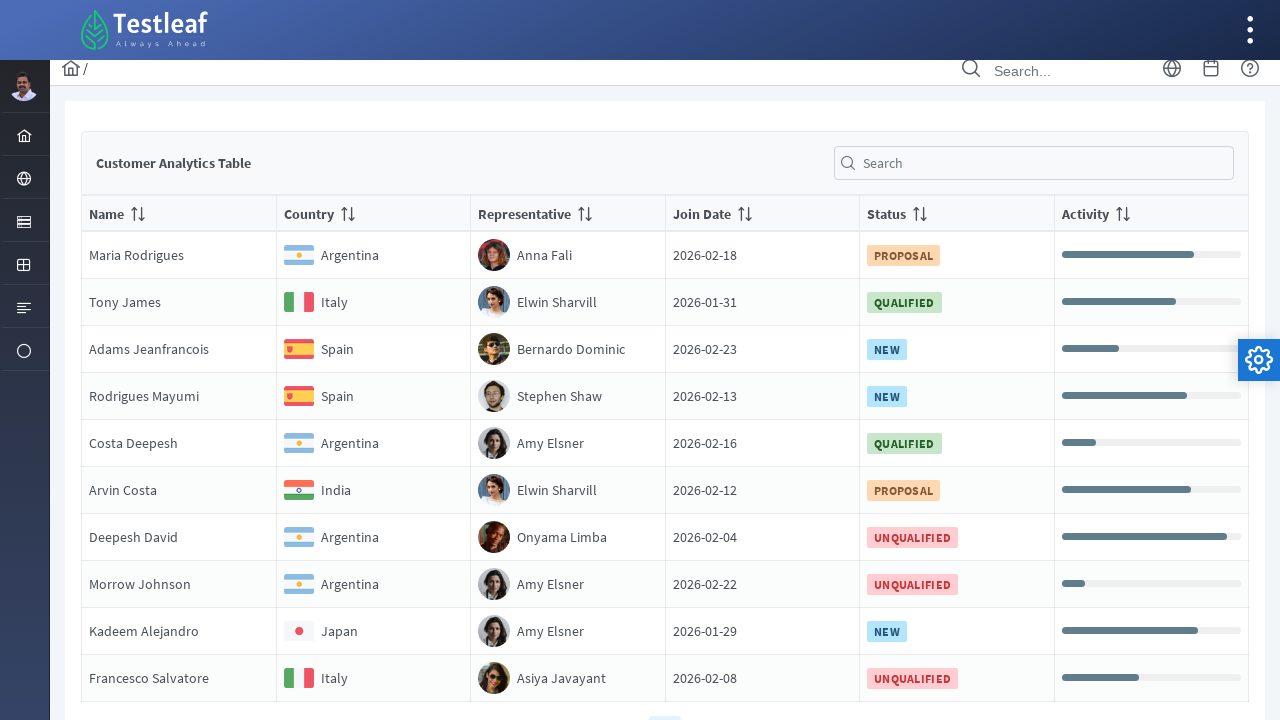

Retrieved country element from row 4
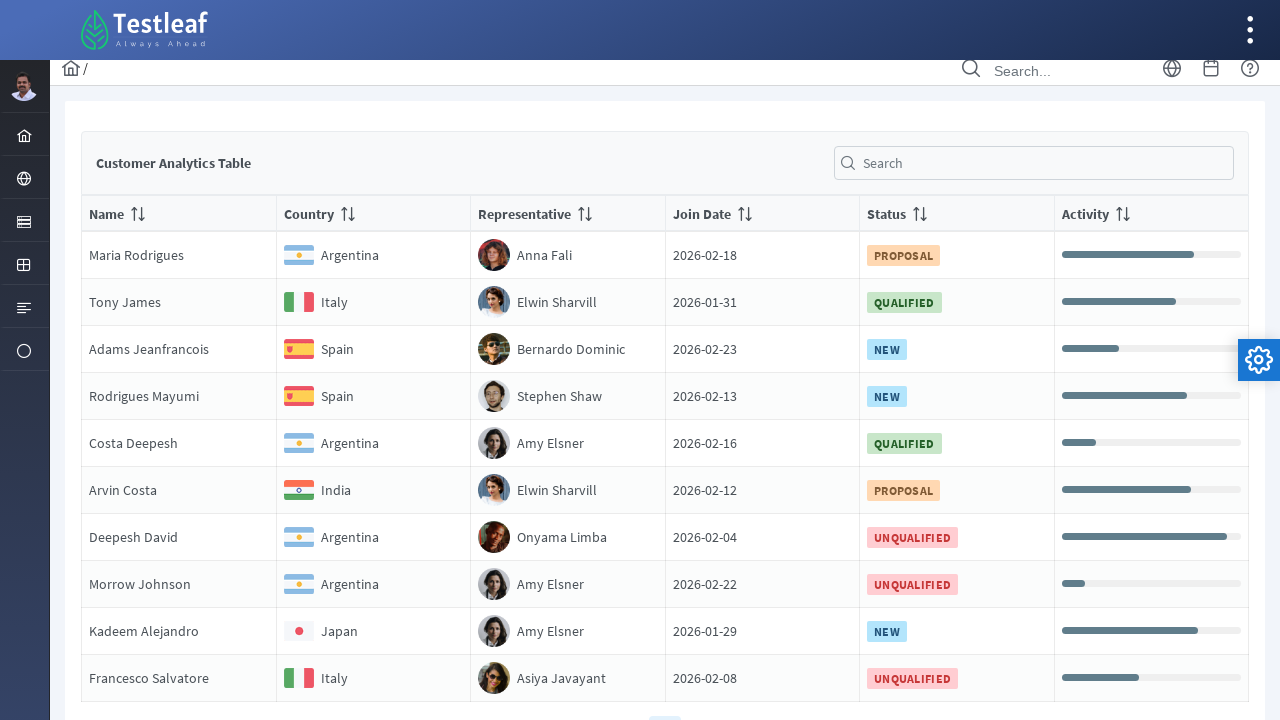

Extracted country text: 'Spain' from row 4
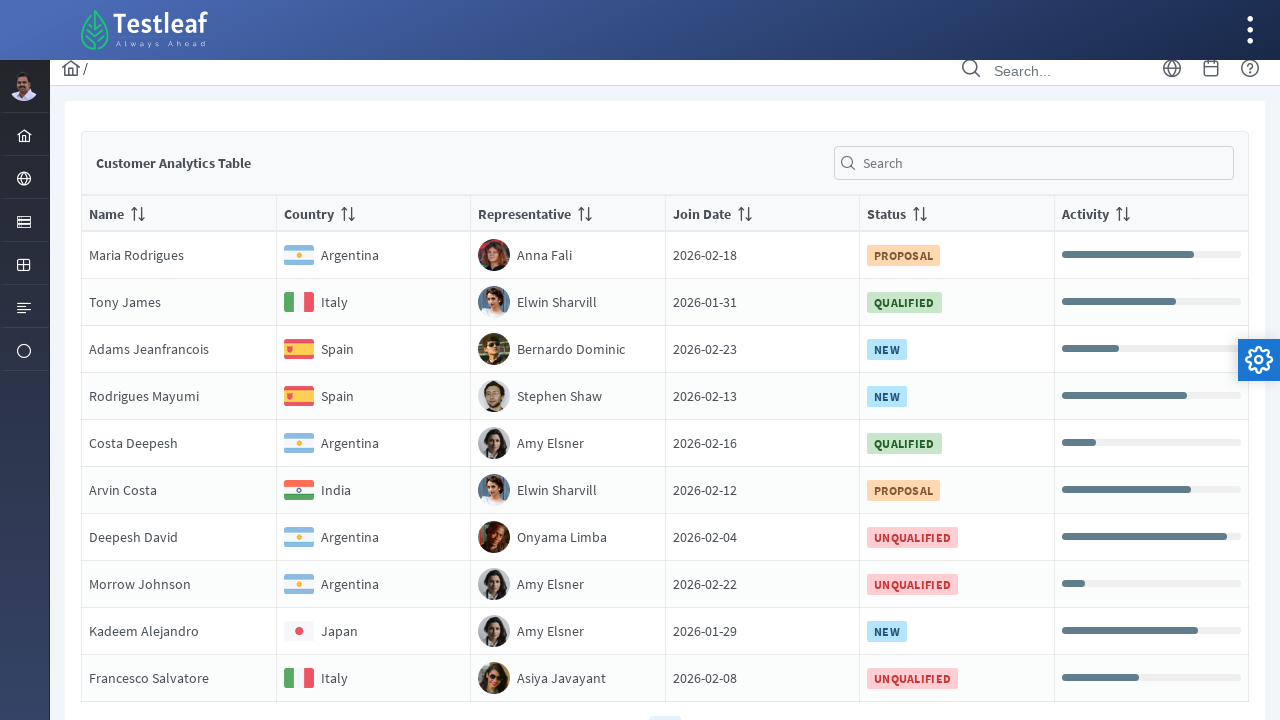

Retrieved country element from row 5
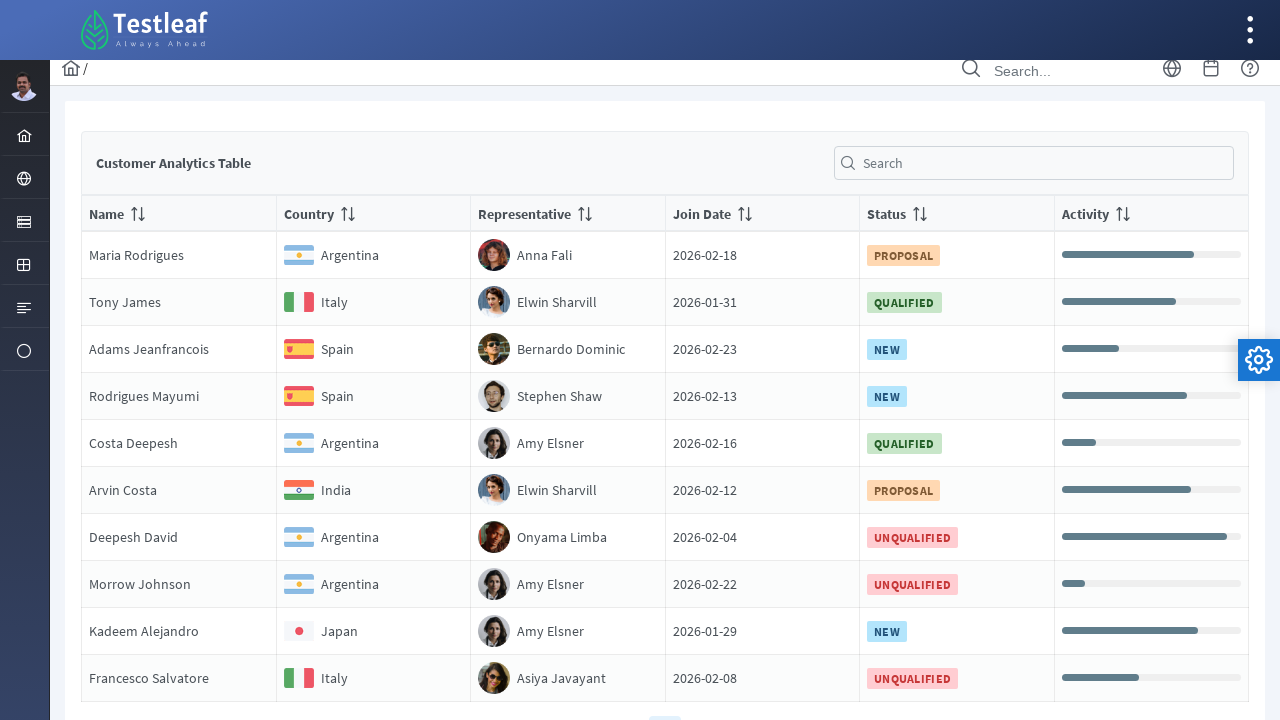

Extracted country text: 'Argentina' from row 5
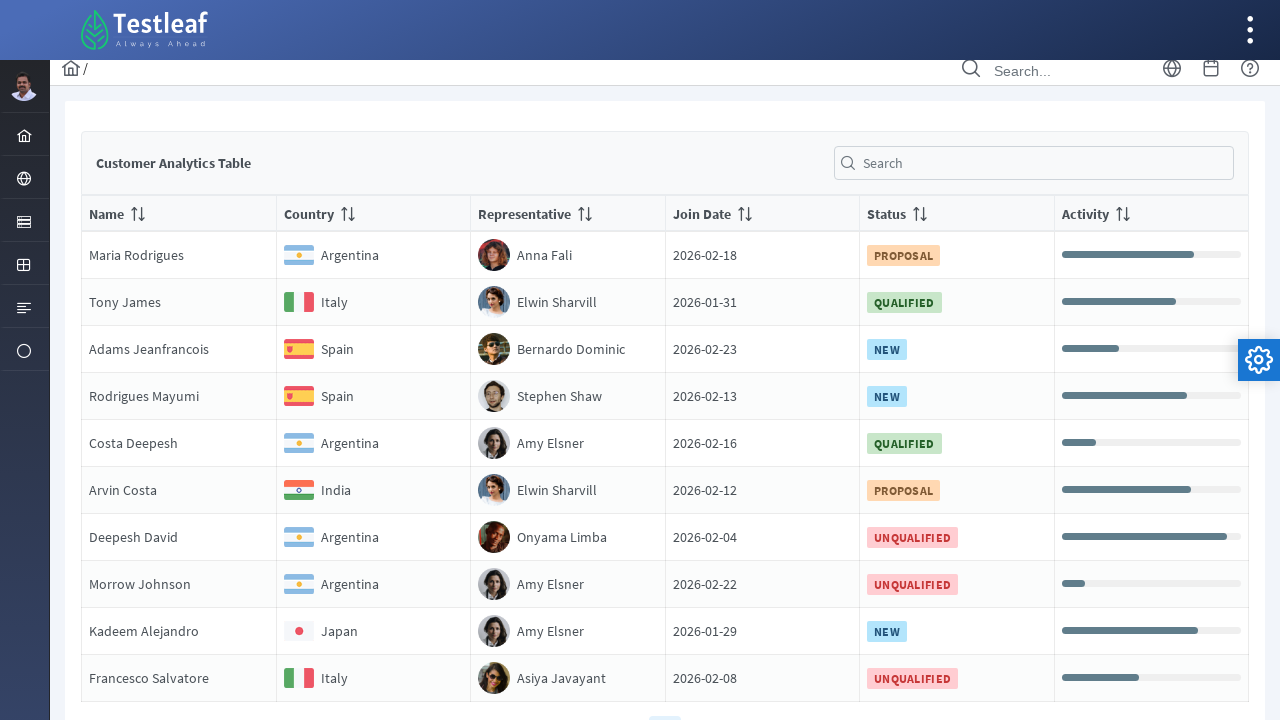

Retrieved country element from row 6
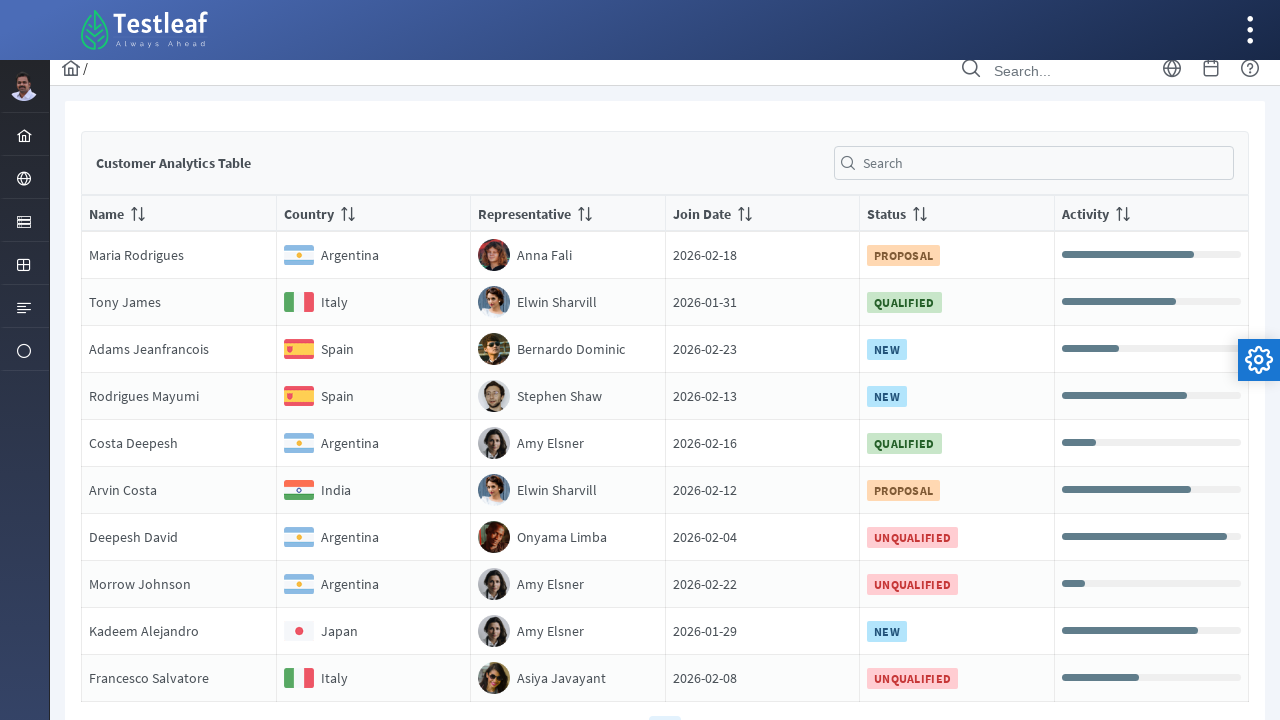

Extracted country text: 'India' from row 6
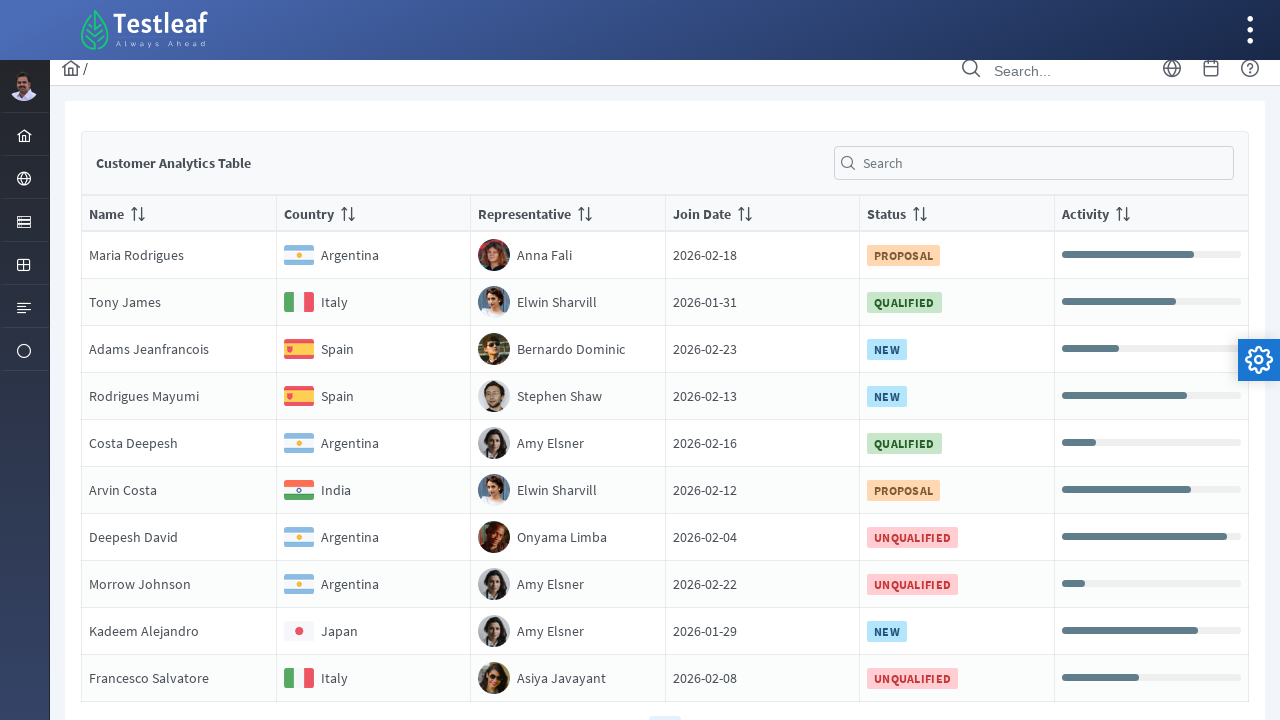

Found India match in row 6, retrieving corresponding value element
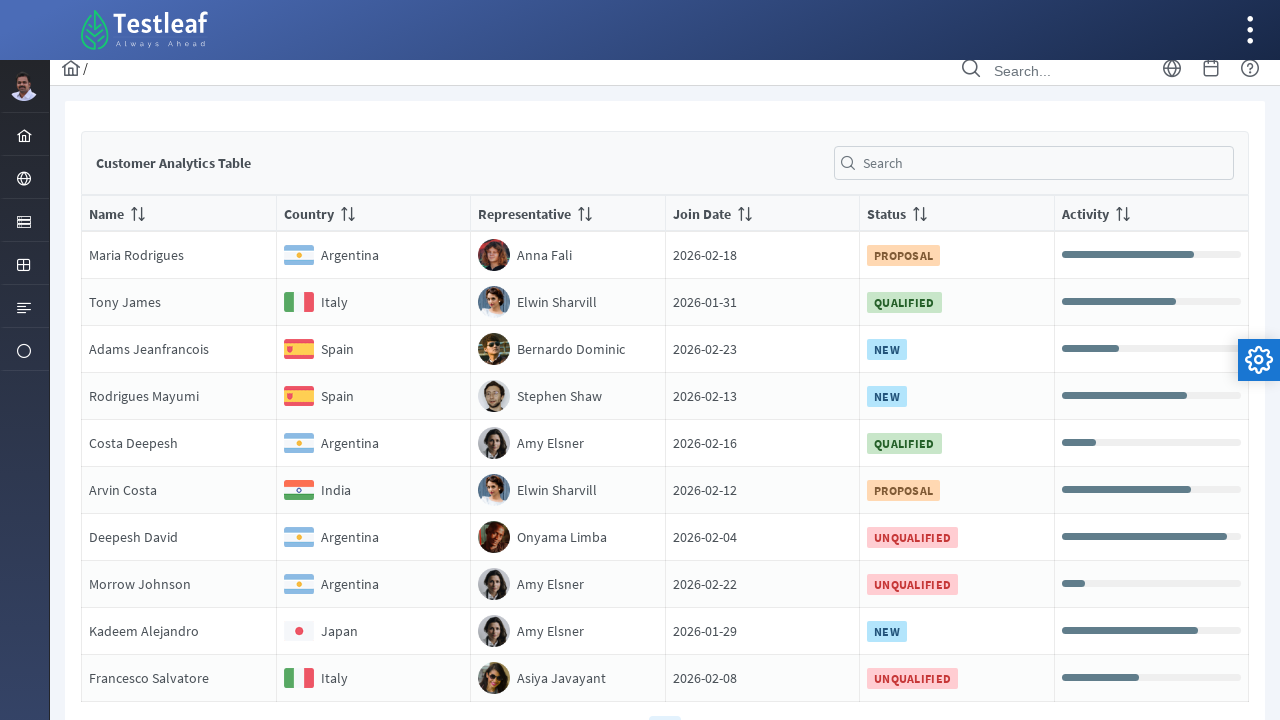

Extracted value for India row: 'Elwin Sharvill'
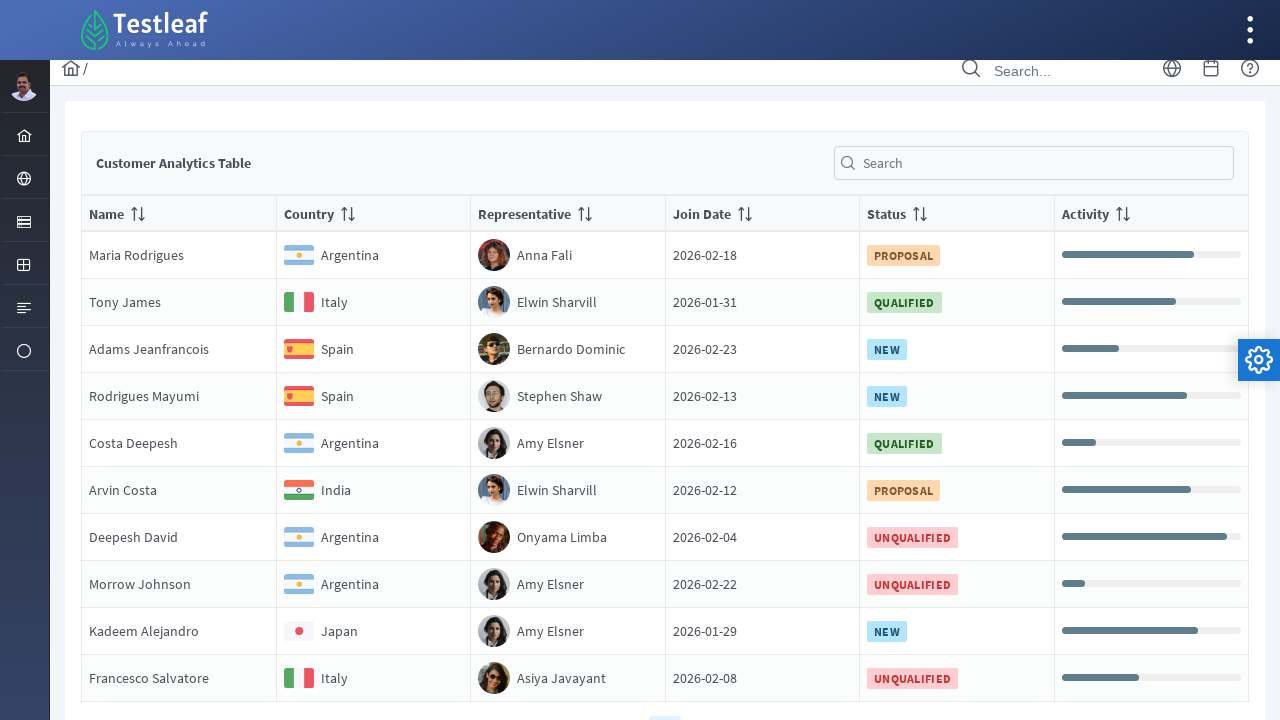

Retrieved country element from row 7
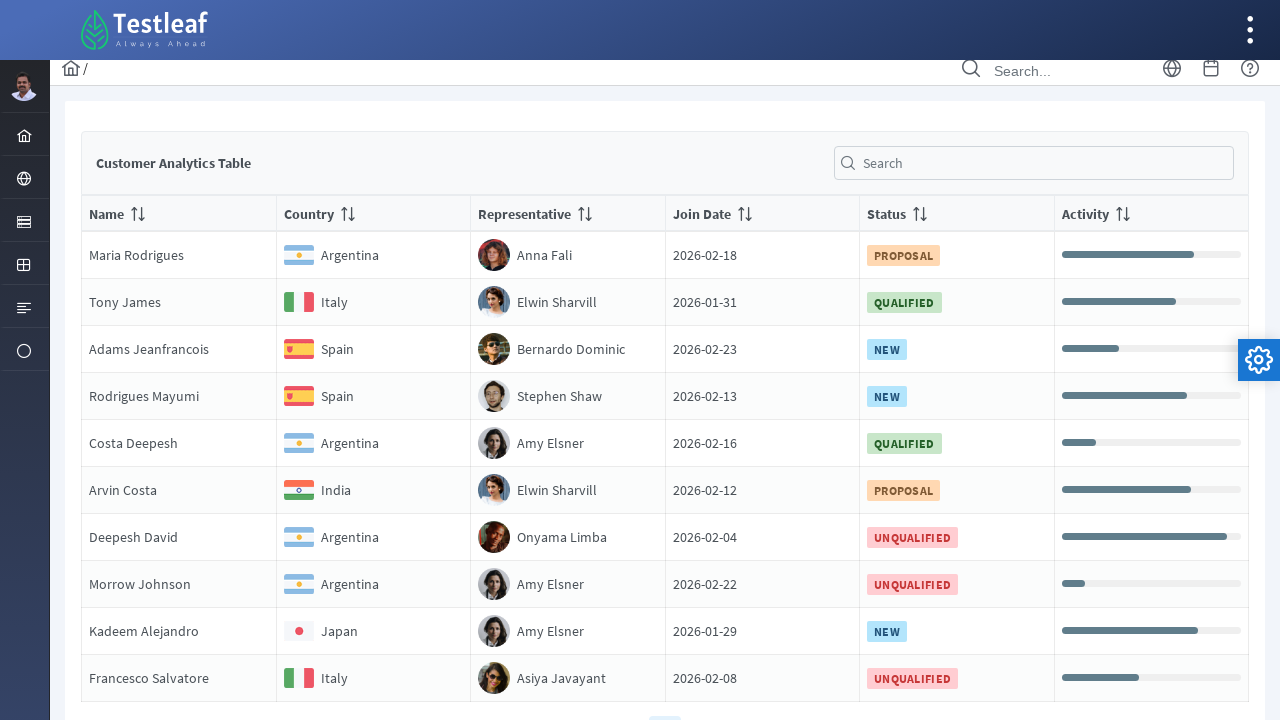

Extracted country text: 'Argentina' from row 7
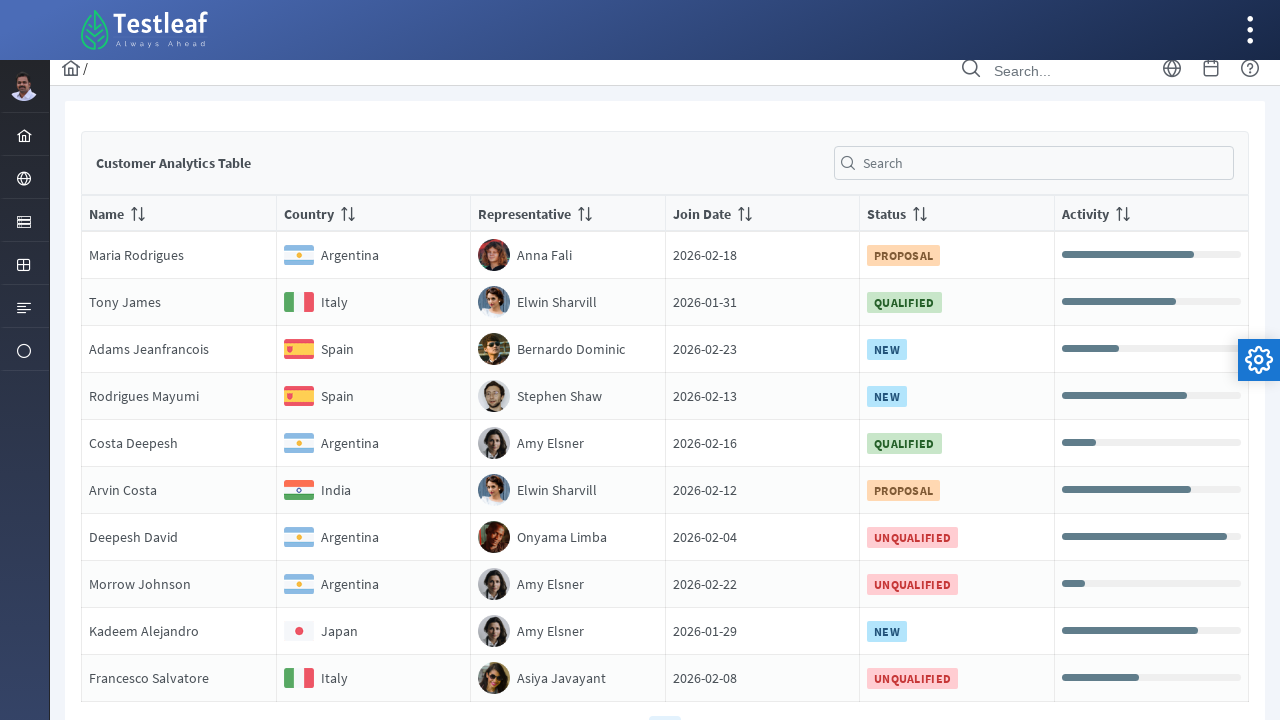

Retrieved country element from row 8
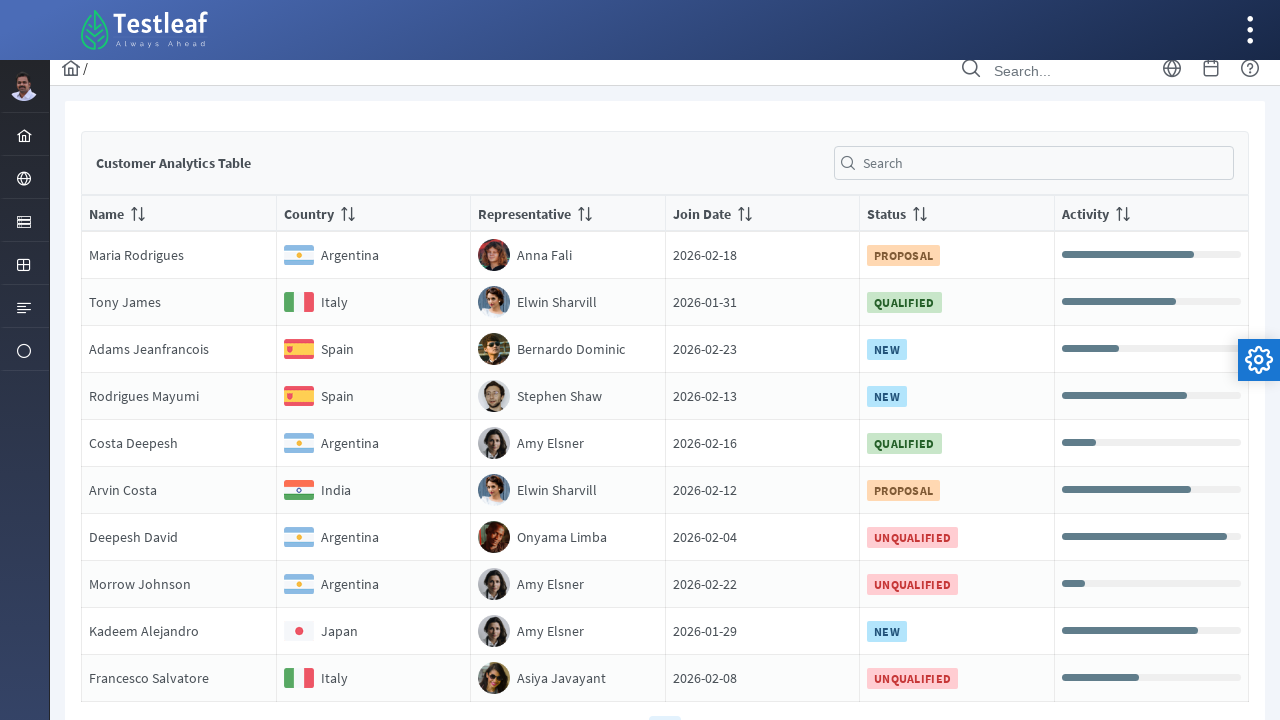

Extracted country text: 'Argentina' from row 8
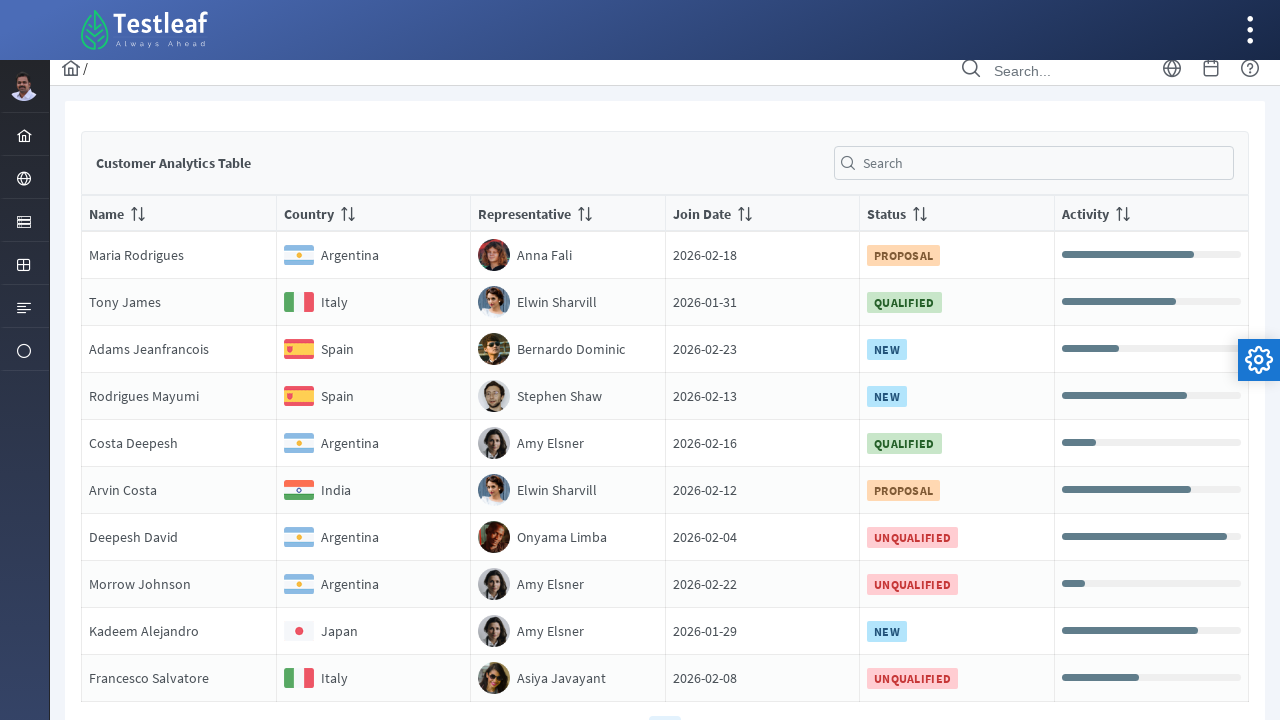

Retrieved country element from row 9
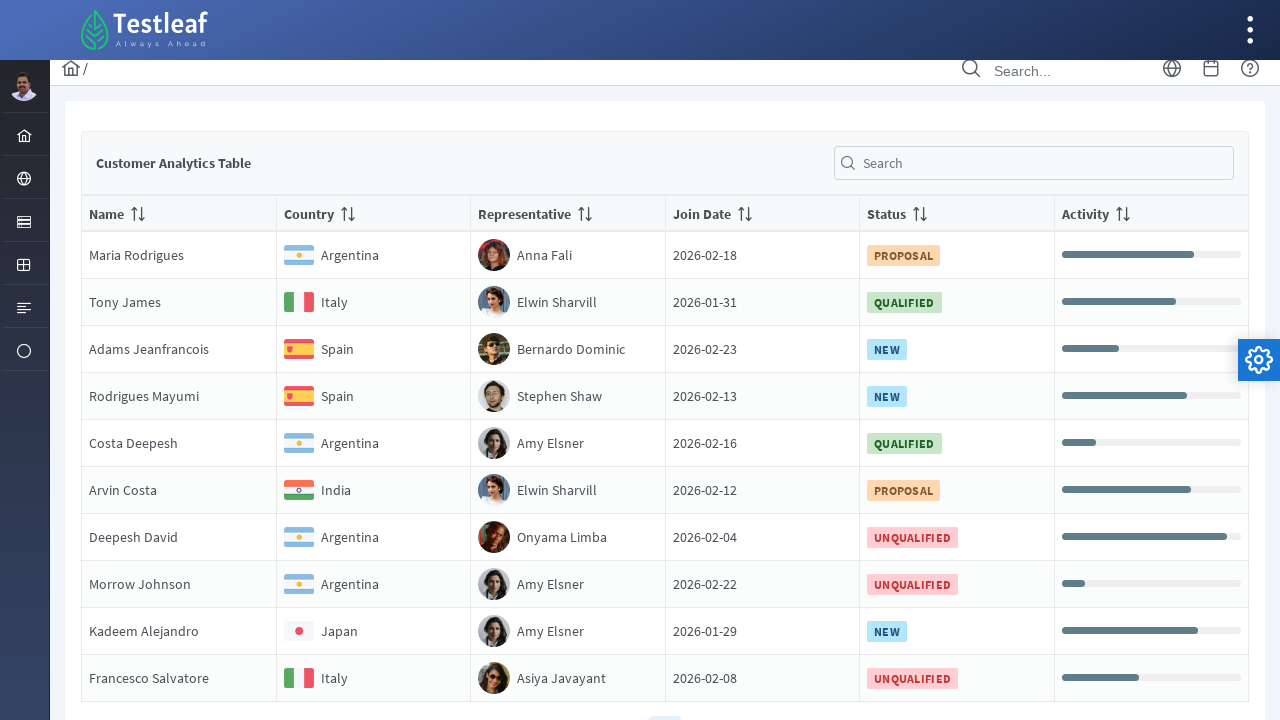

Extracted country text: 'Japan' from row 9
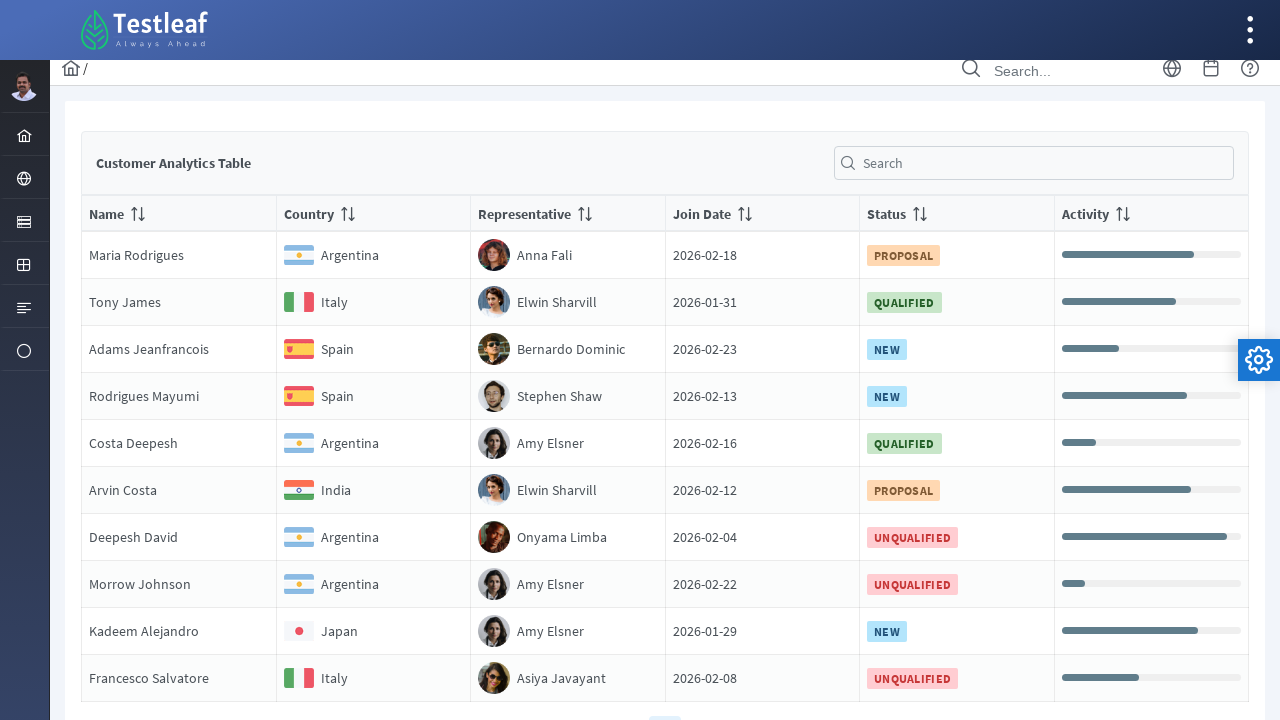

Retrieved country element from row 10
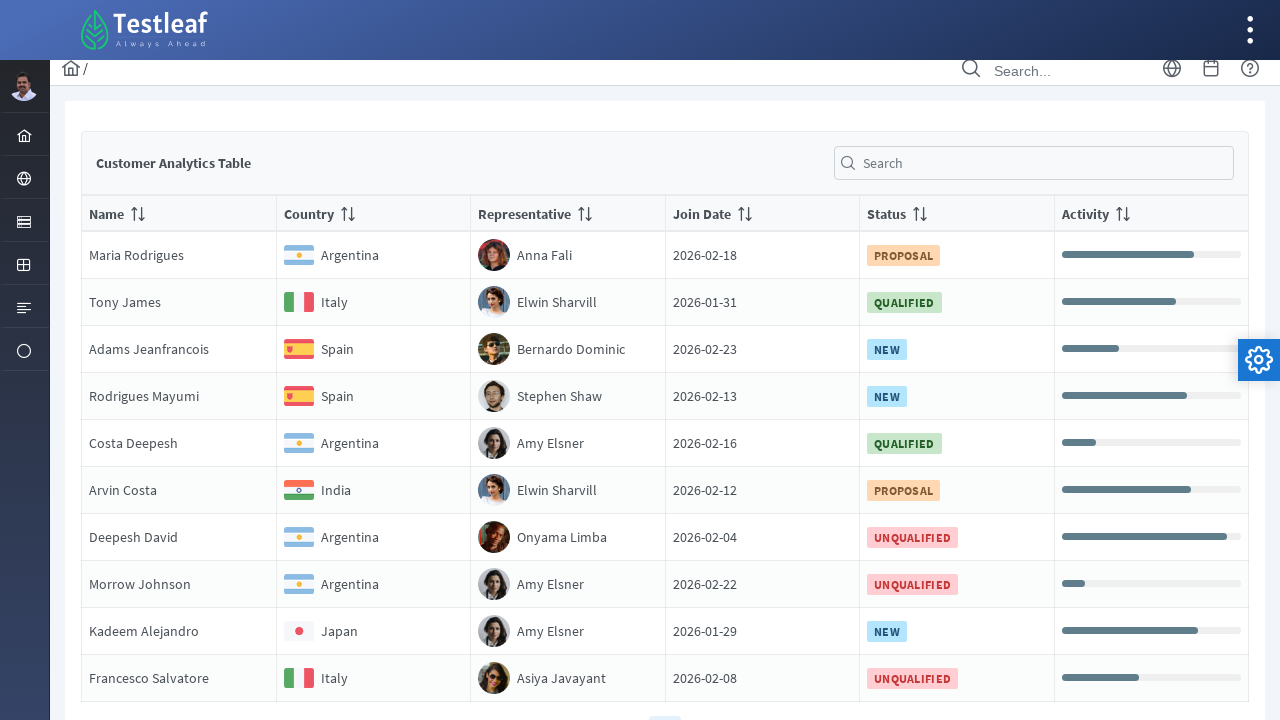

Extracted country text: 'Italy' from row 10
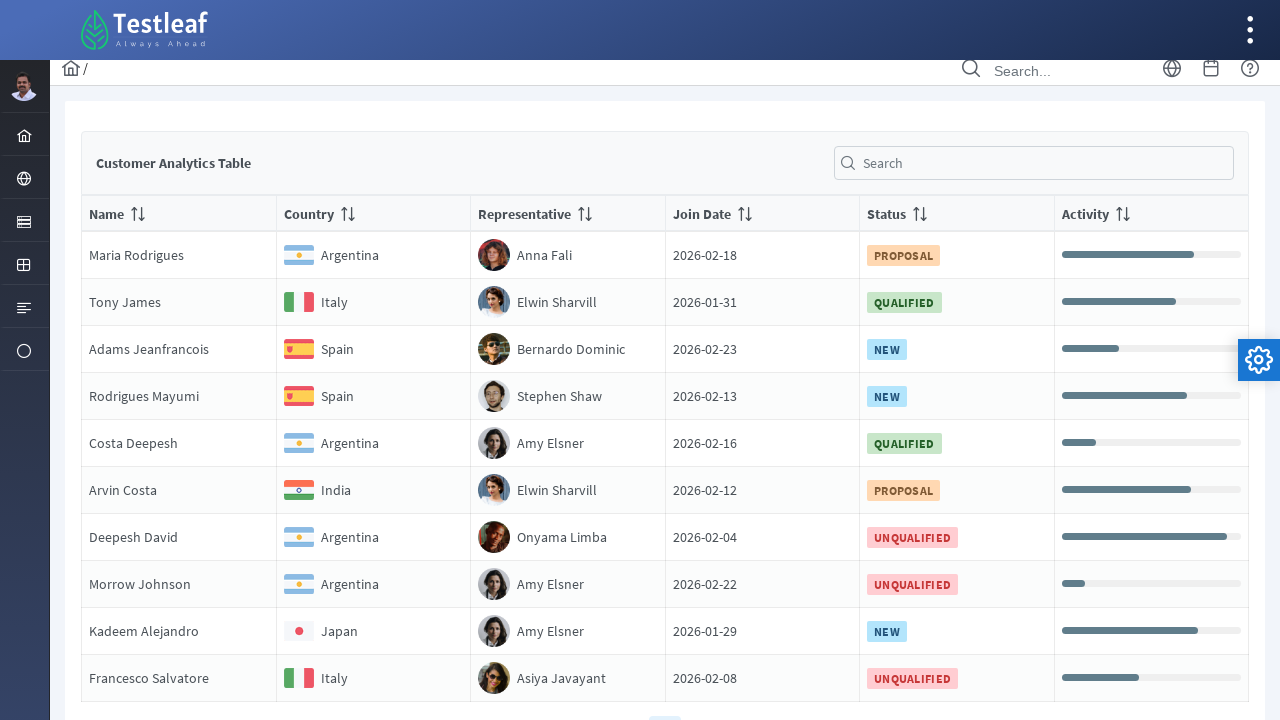

Clicked on pagination page 4 at (700, 704) on //*[@class='ui-paginator-pages']//a[4]
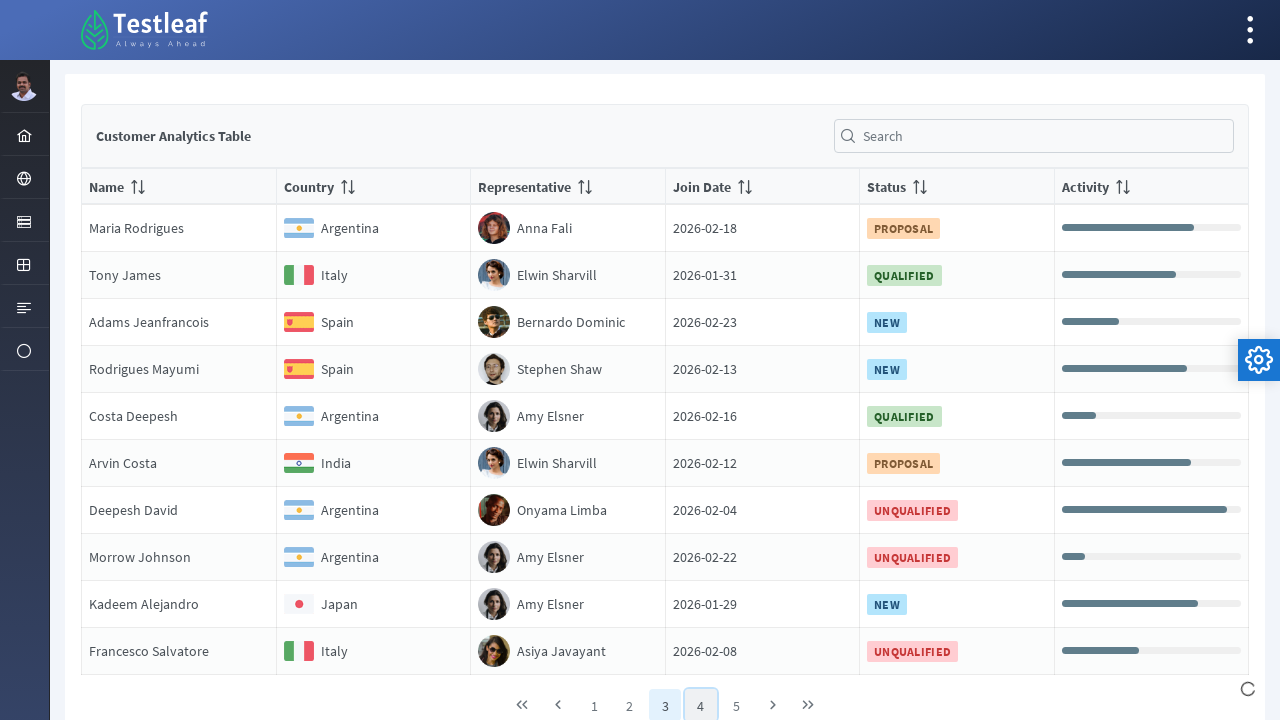

Waited for table to update after page navigation
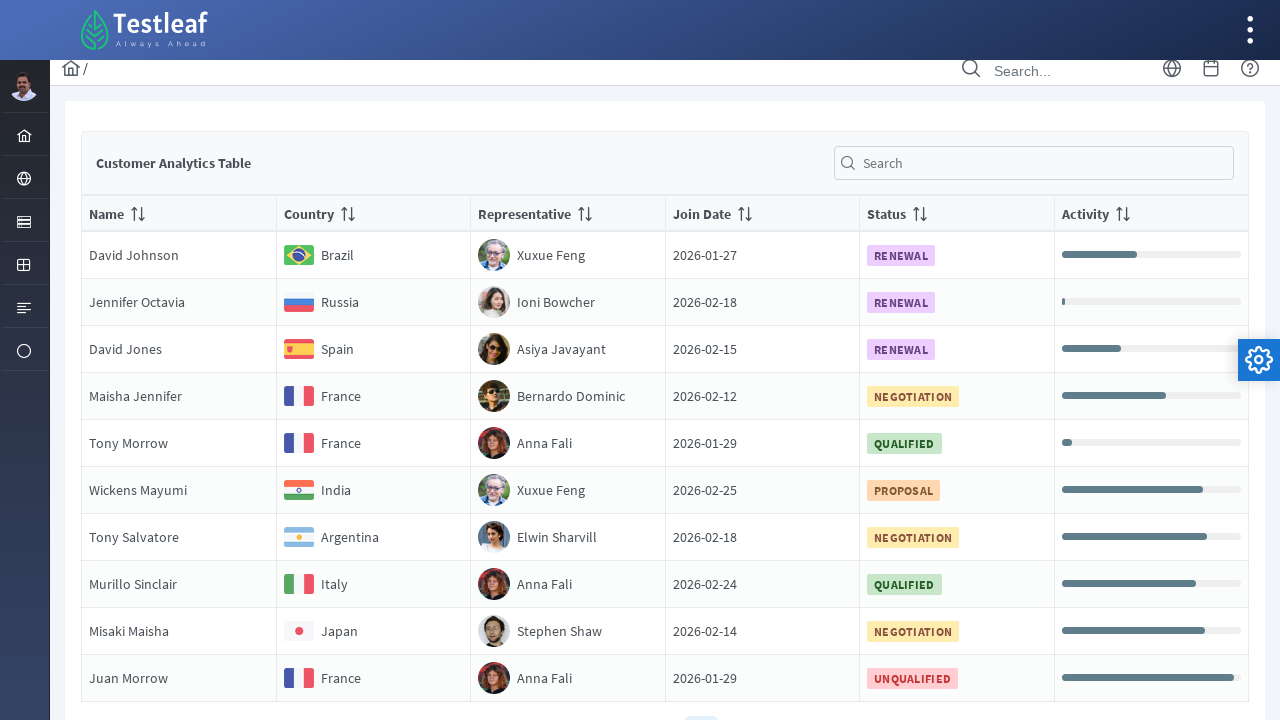

Retrieved 10 rows from current table page
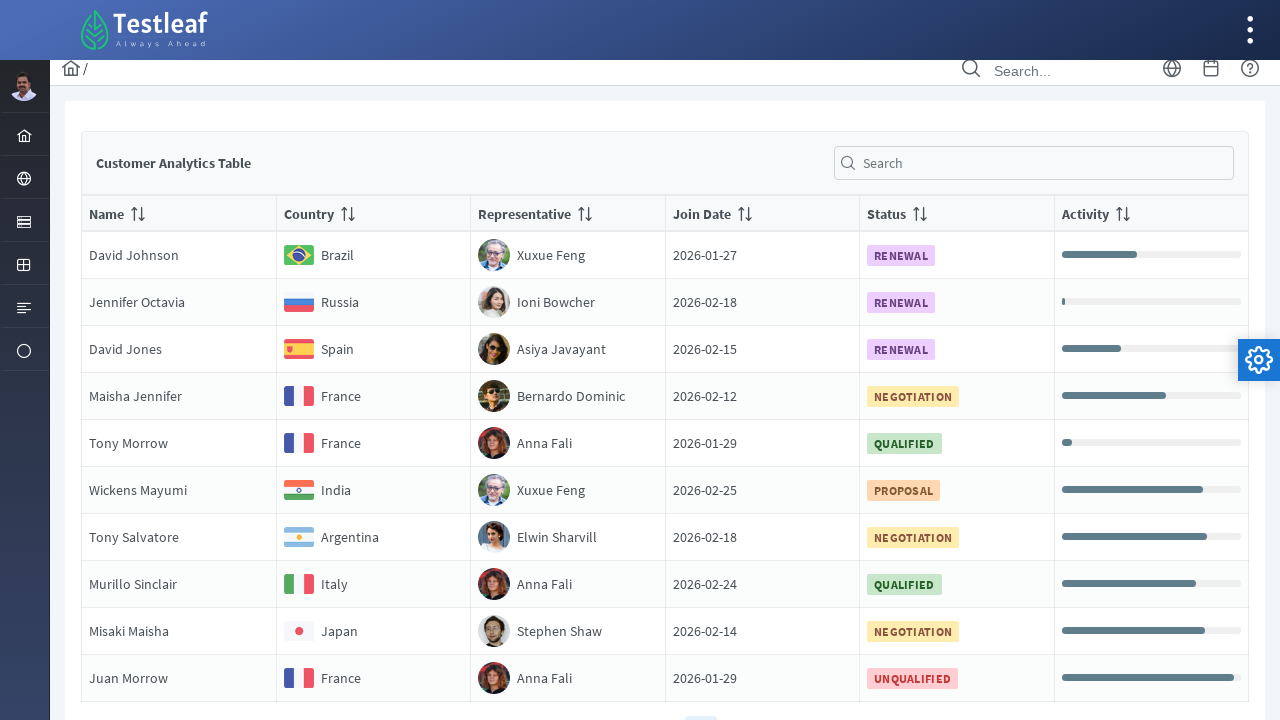

Retrieved country element from row 1
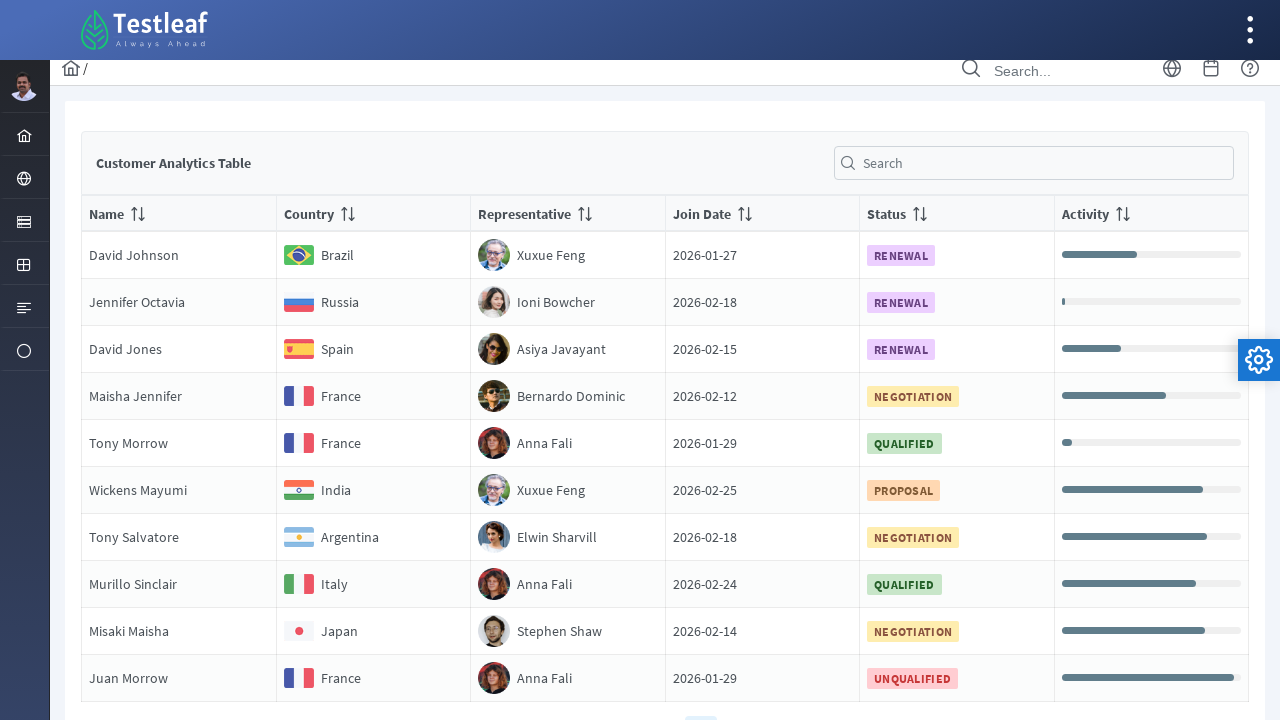

Extracted country text: 'Brazil' from row 1
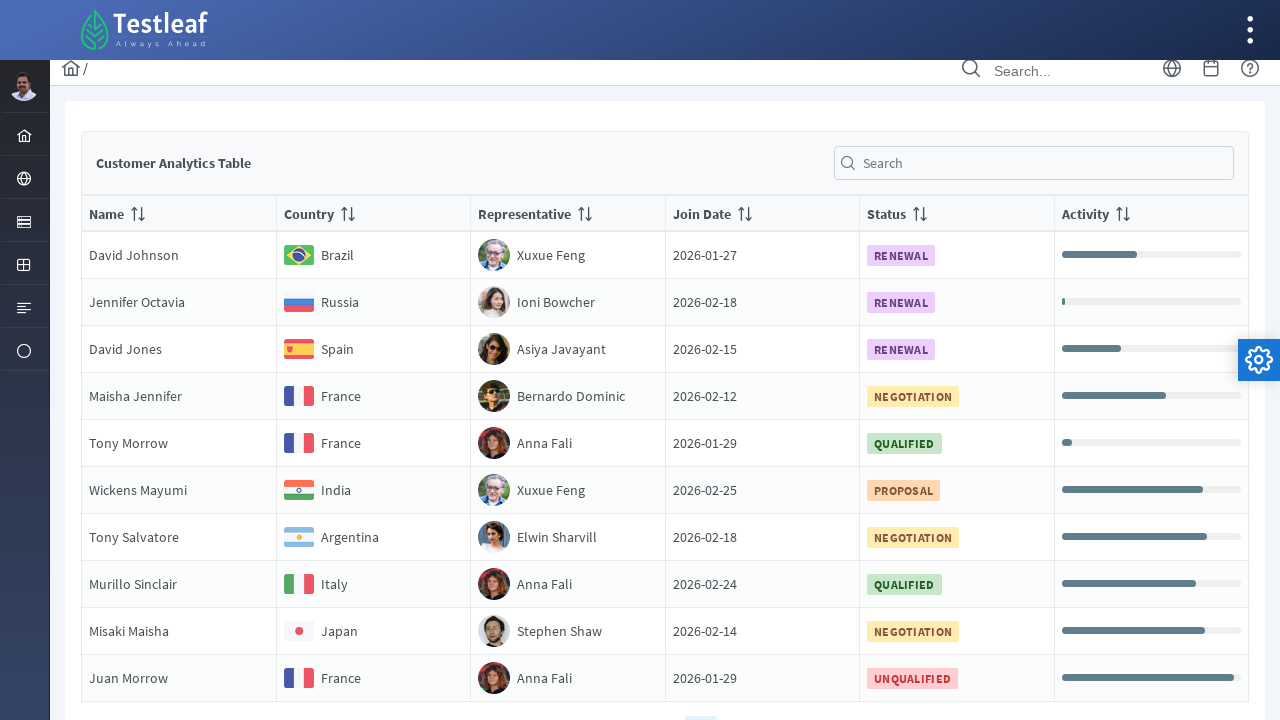

Retrieved country element from row 2
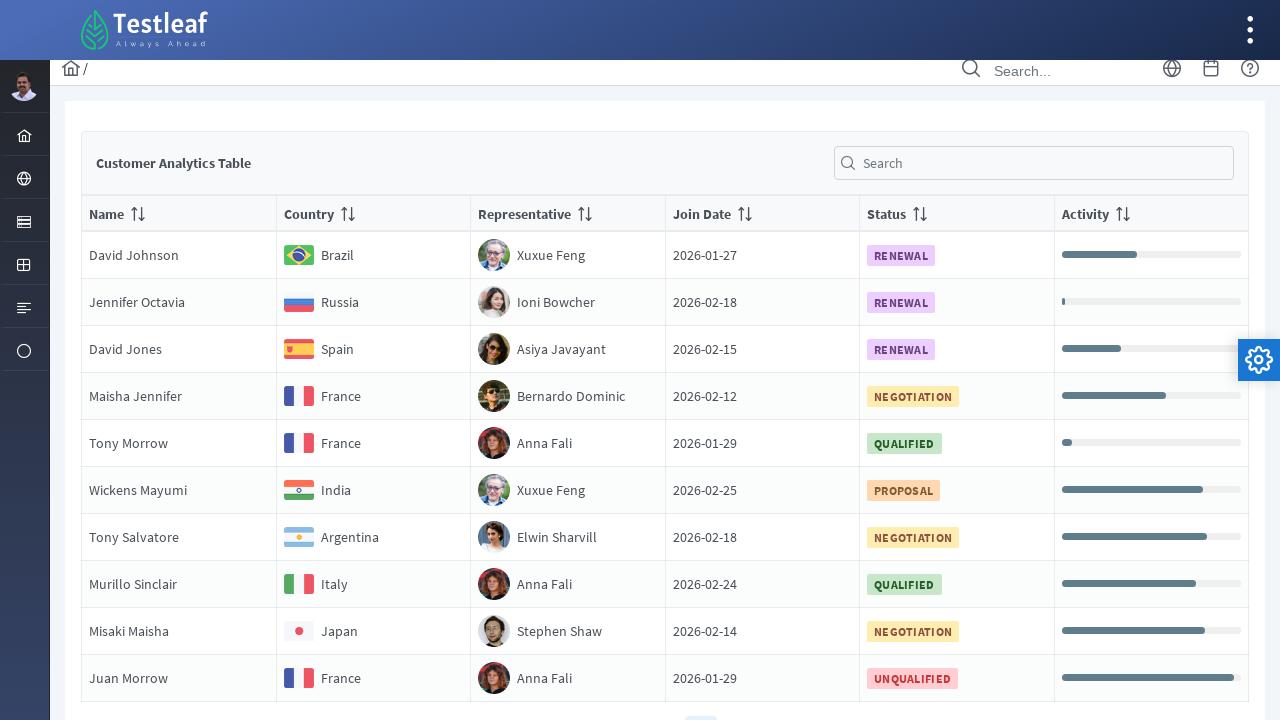

Extracted country text: 'Russia' from row 2
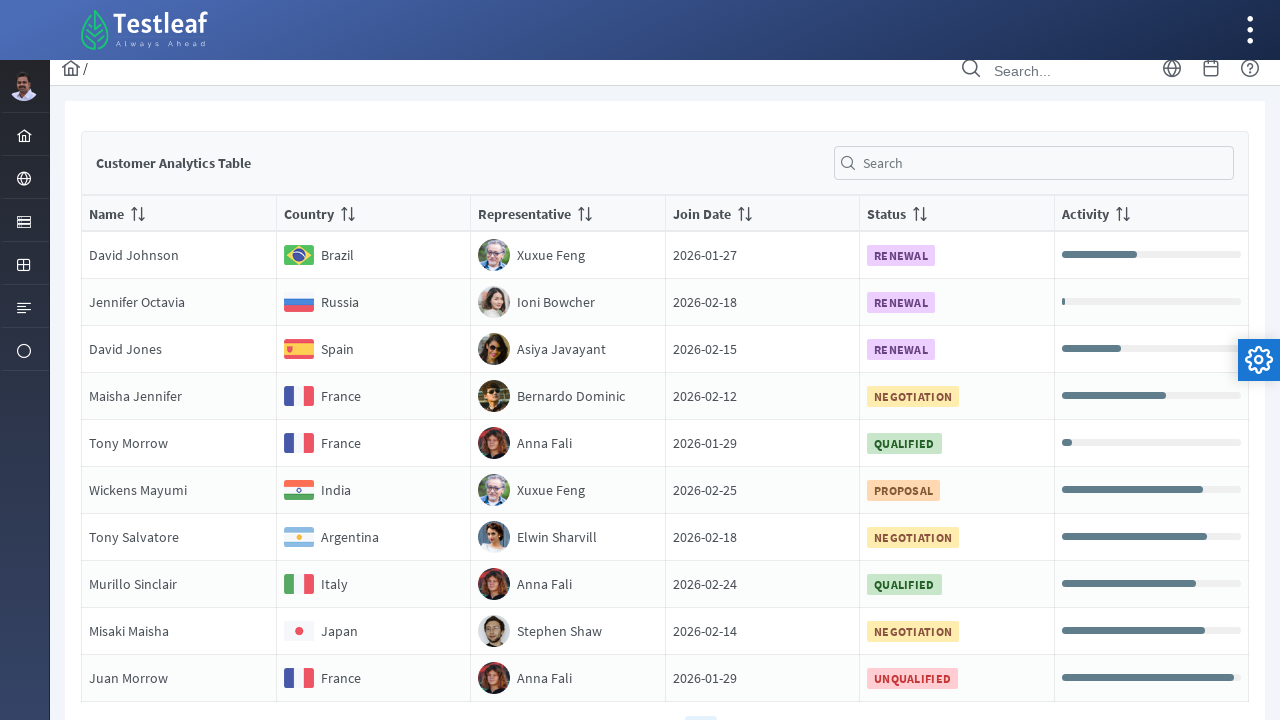

Retrieved country element from row 3
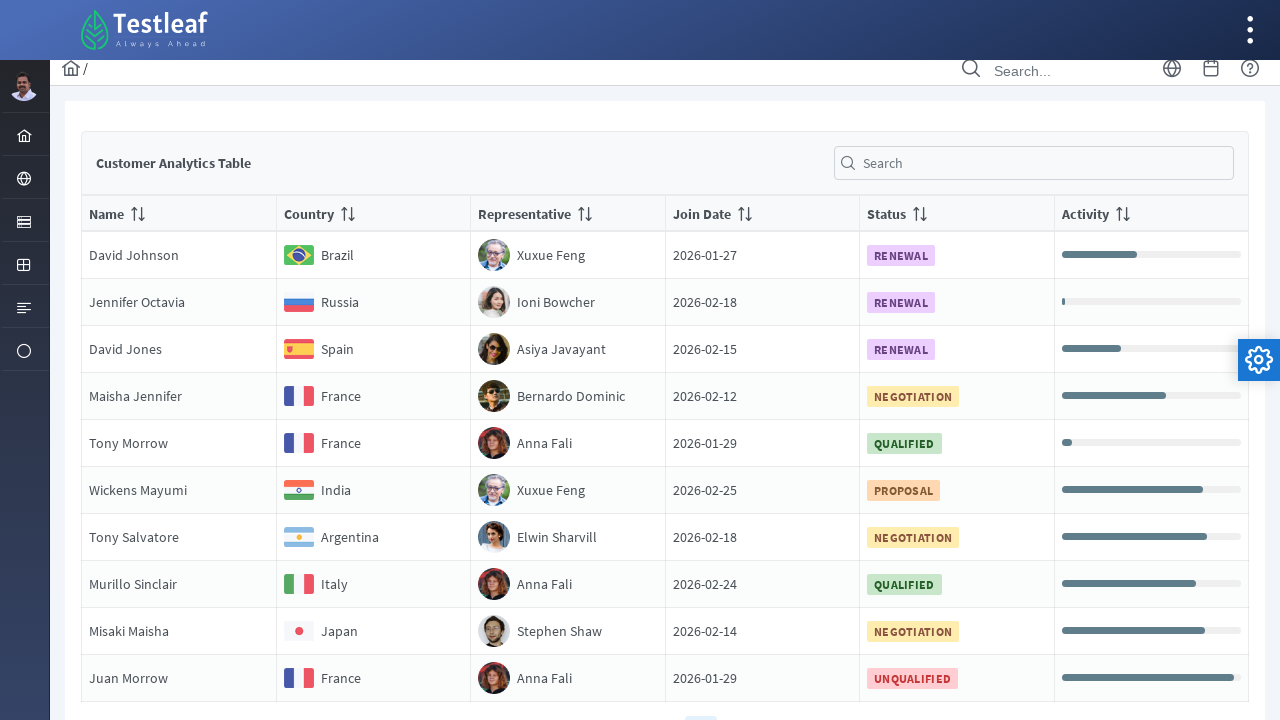

Extracted country text: 'Spain' from row 3
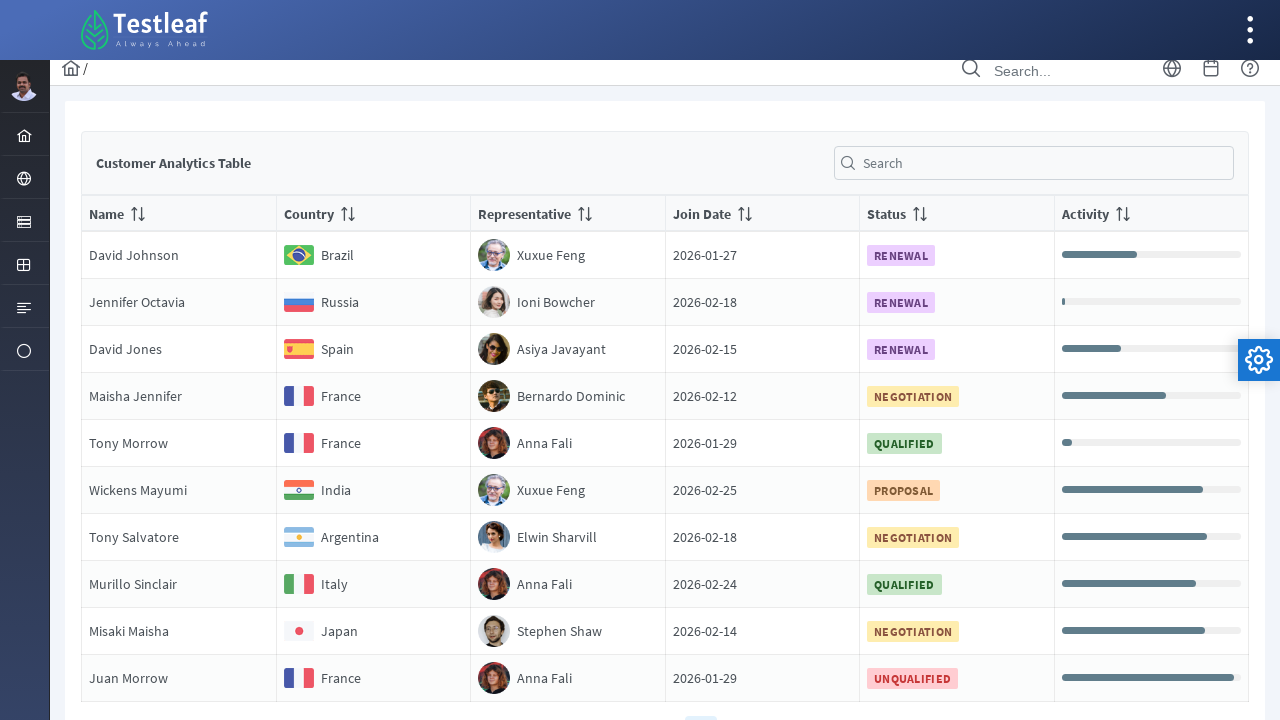

Retrieved country element from row 4
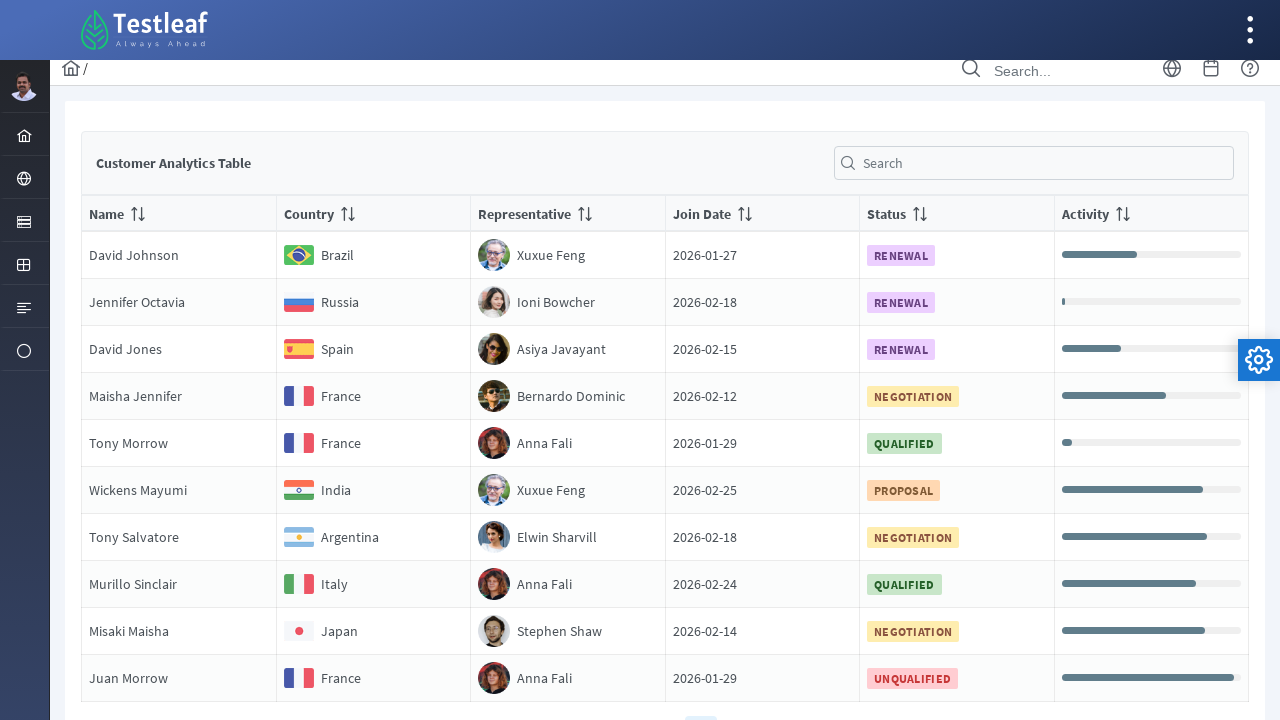

Extracted country text: 'France' from row 4
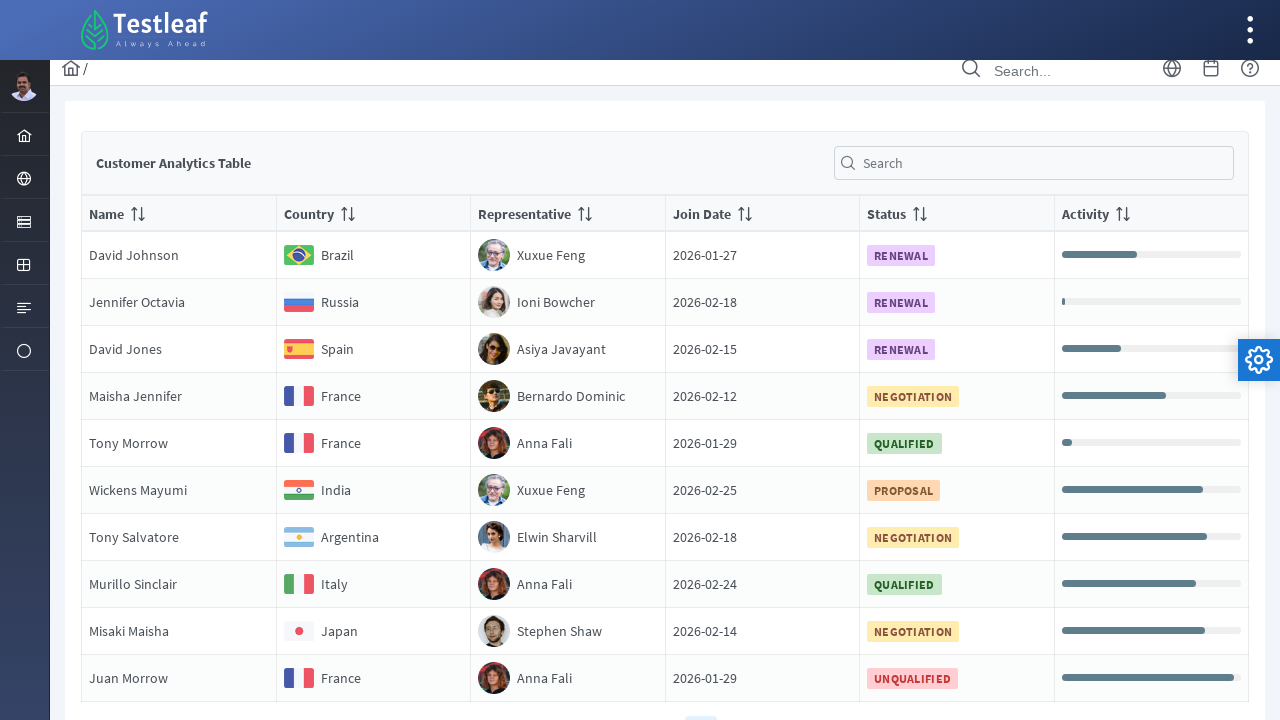

Retrieved country element from row 5
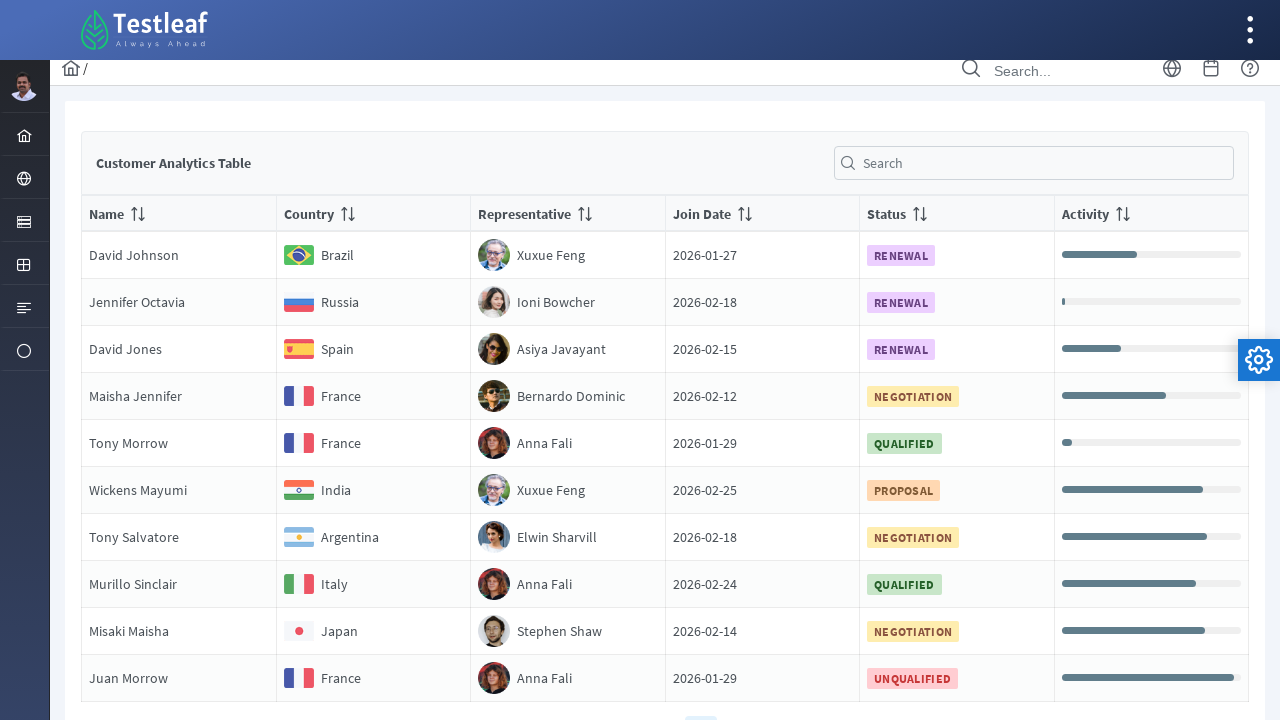

Extracted country text: 'France' from row 5
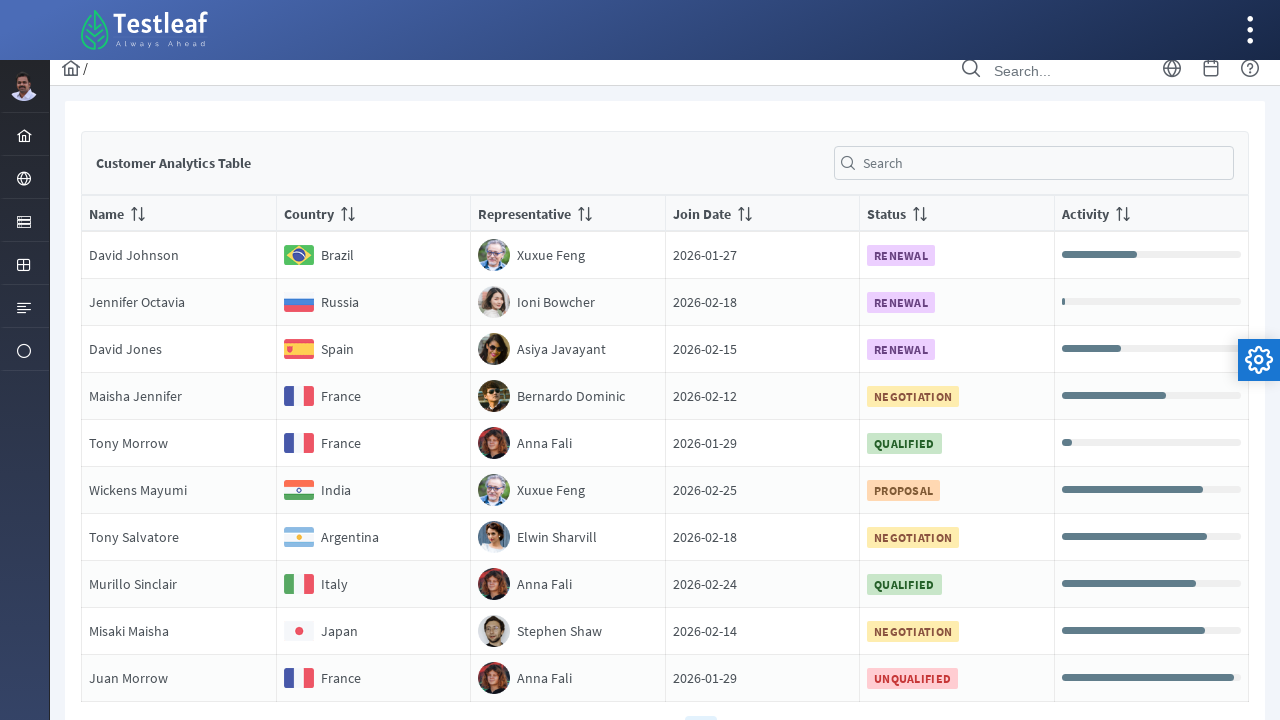

Retrieved country element from row 6
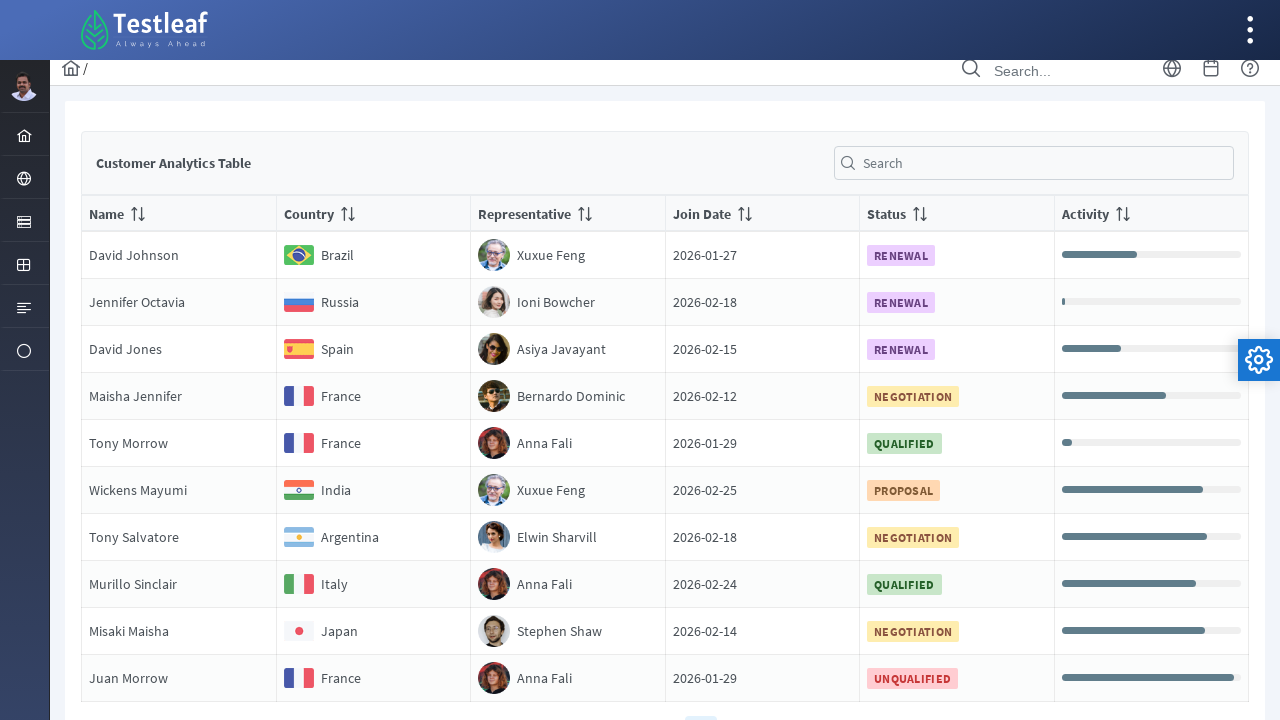

Extracted country text: 'India' from row 6
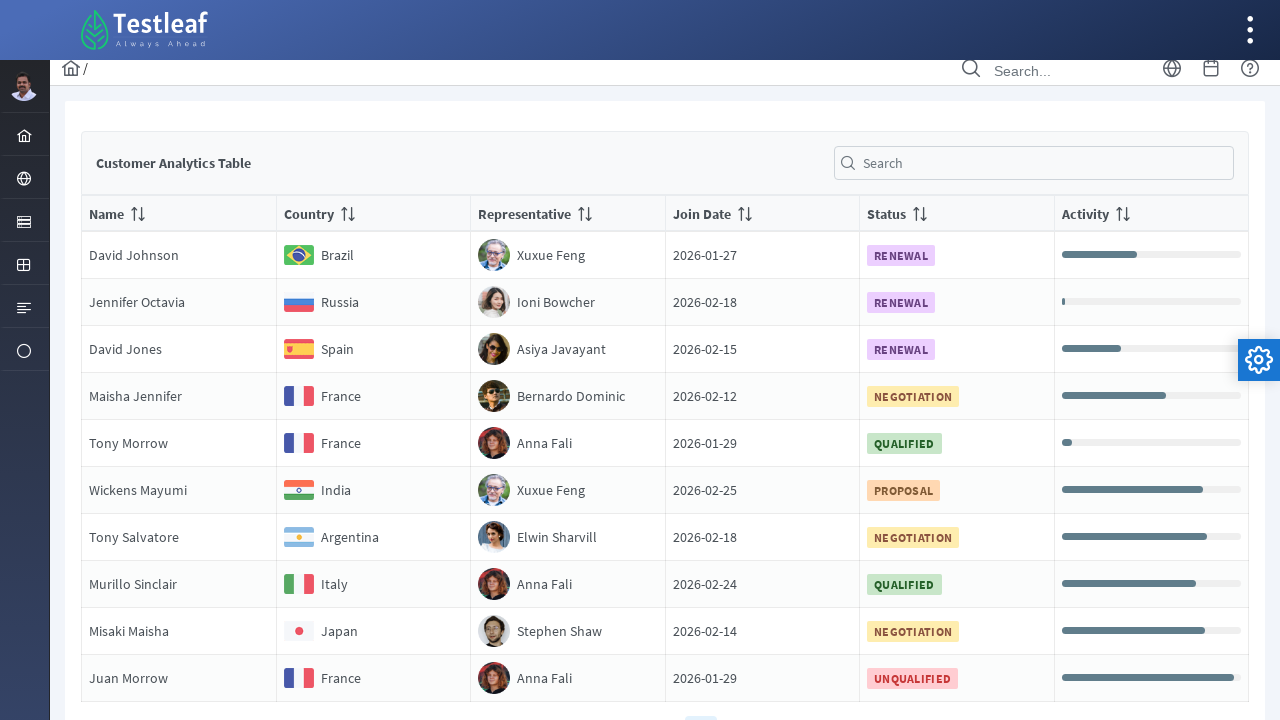

Found India match in row 6, retrieving corresponding value element
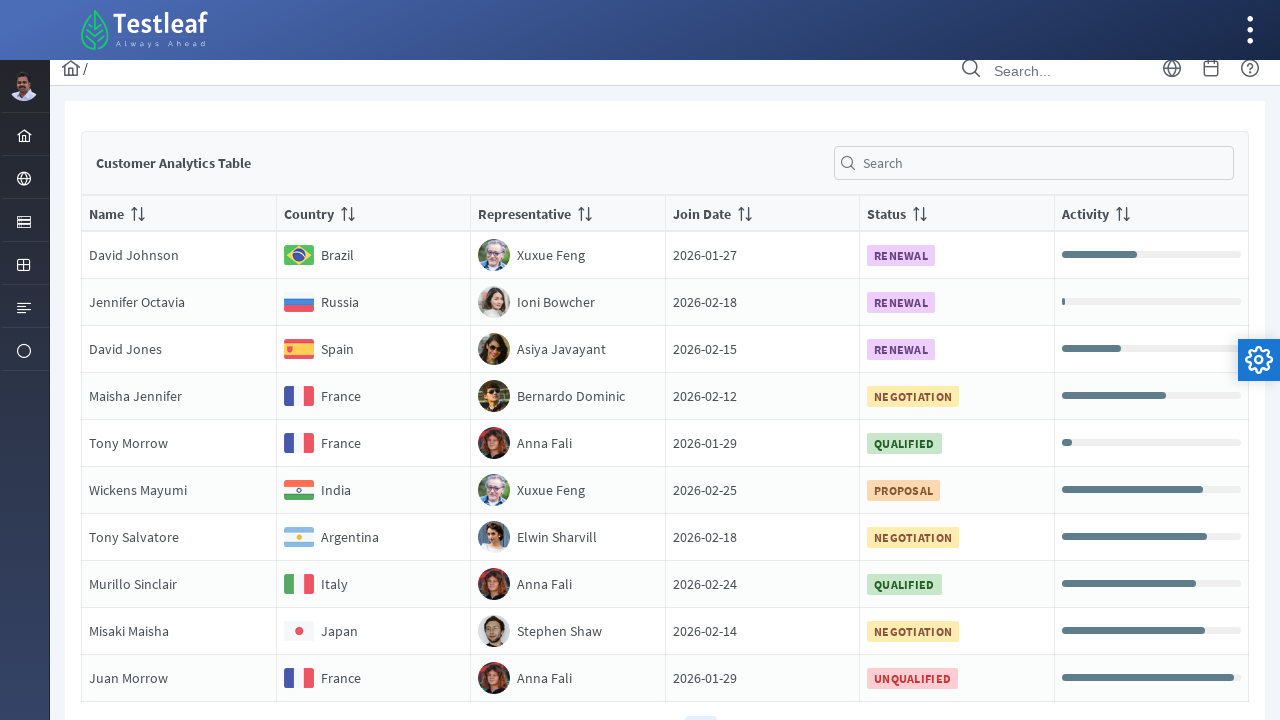

Extracted value for India row: 'Xuxue Feng'
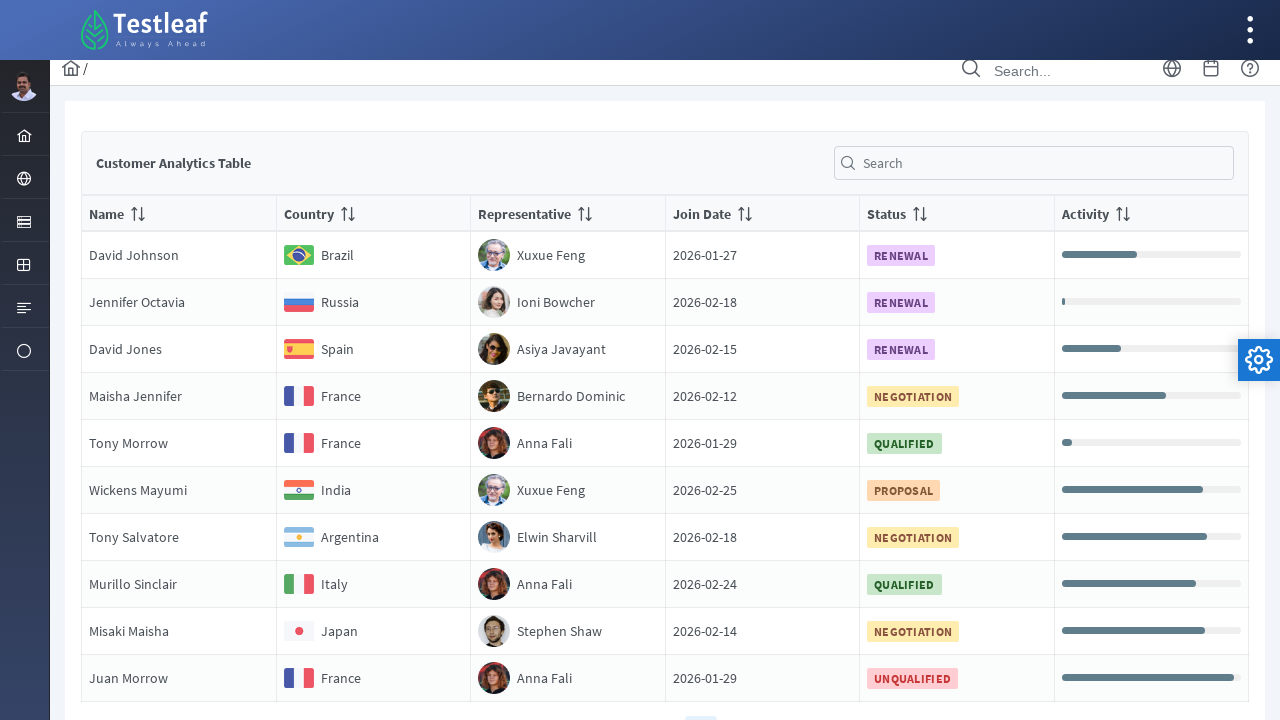

Retrieved country element from row 7
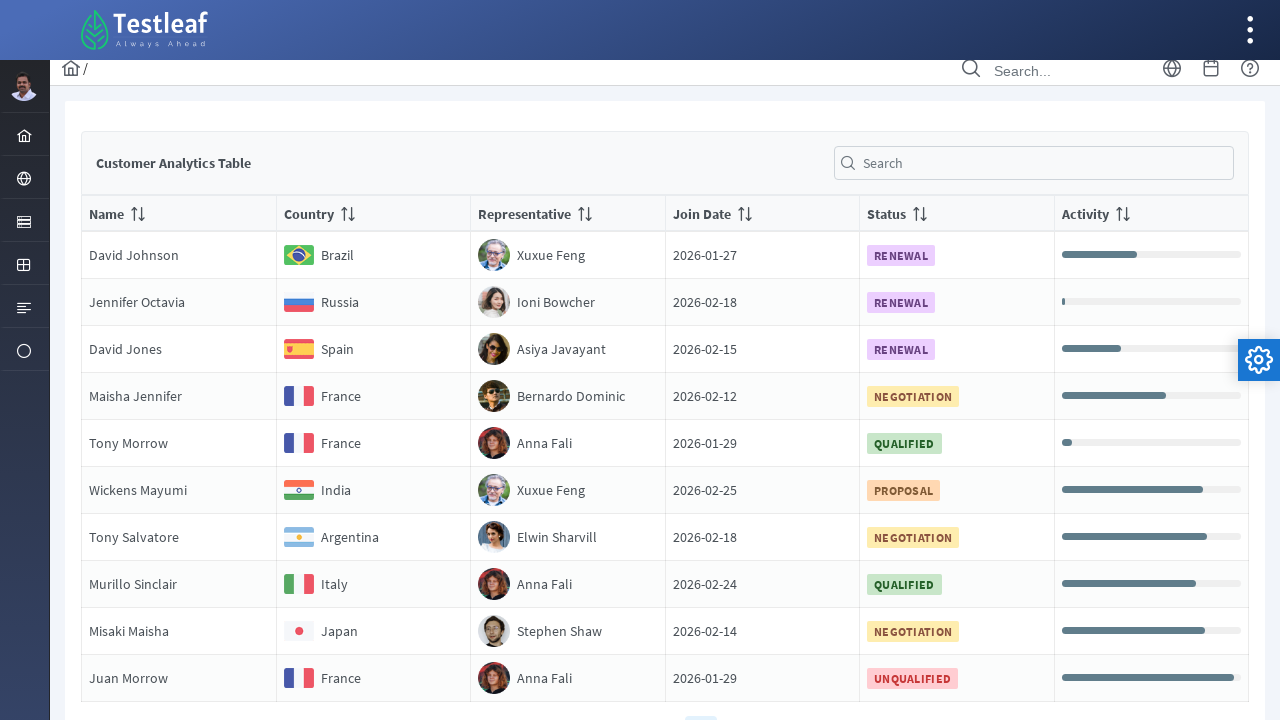

Extracted country text: 'Argentina' from row 7
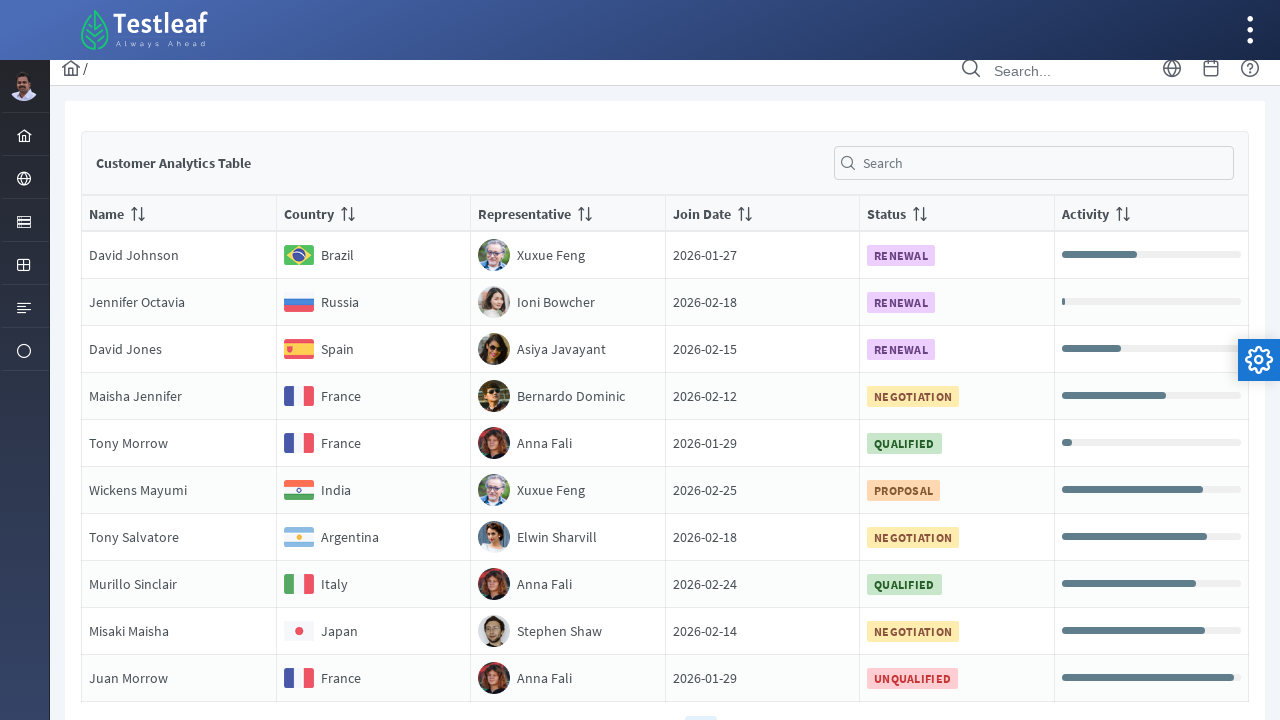

Retrieved country element from row 8
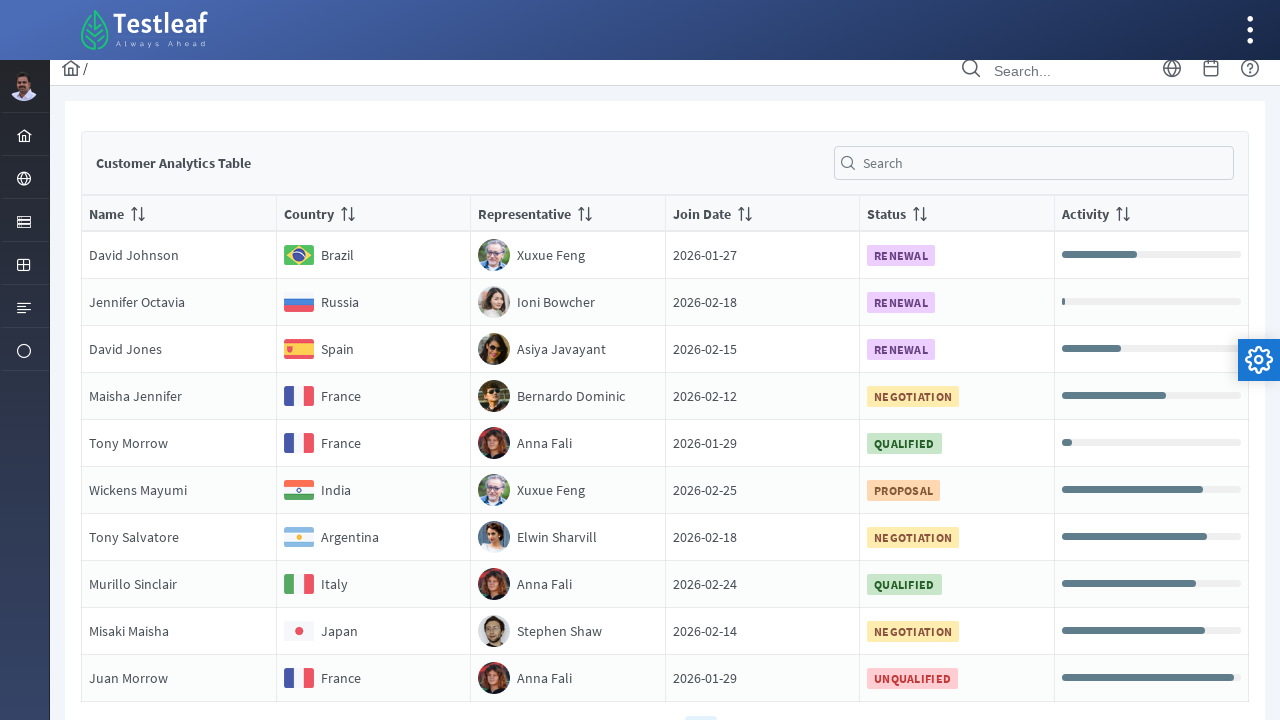

Extracted country text: 'Italy' from row 8
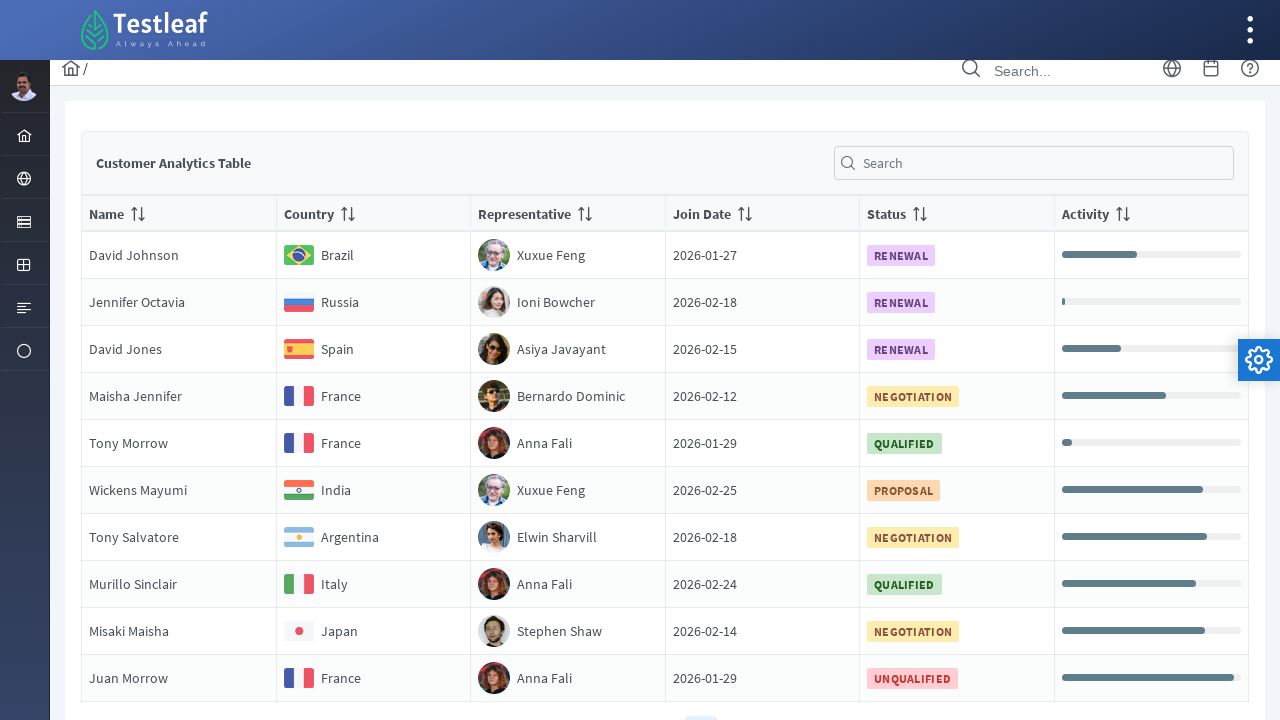

Retrieved country element from row 9
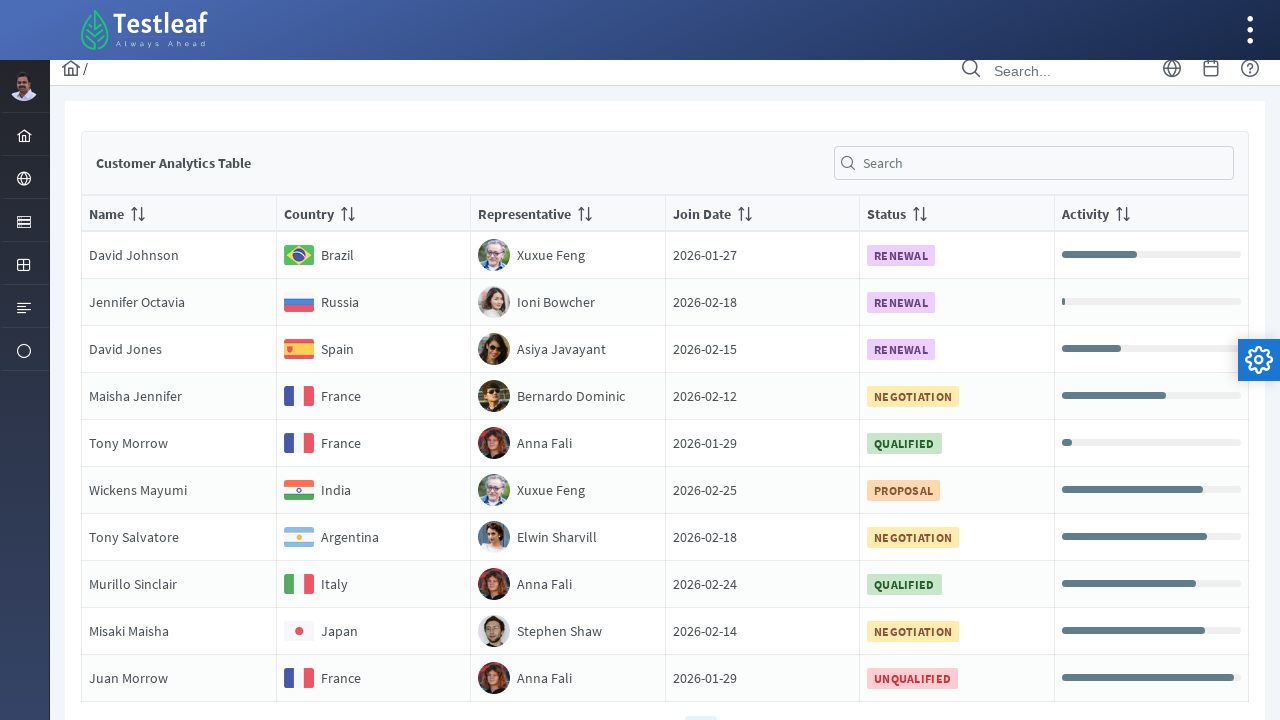

Extracted country text: 'Japan' from row 9
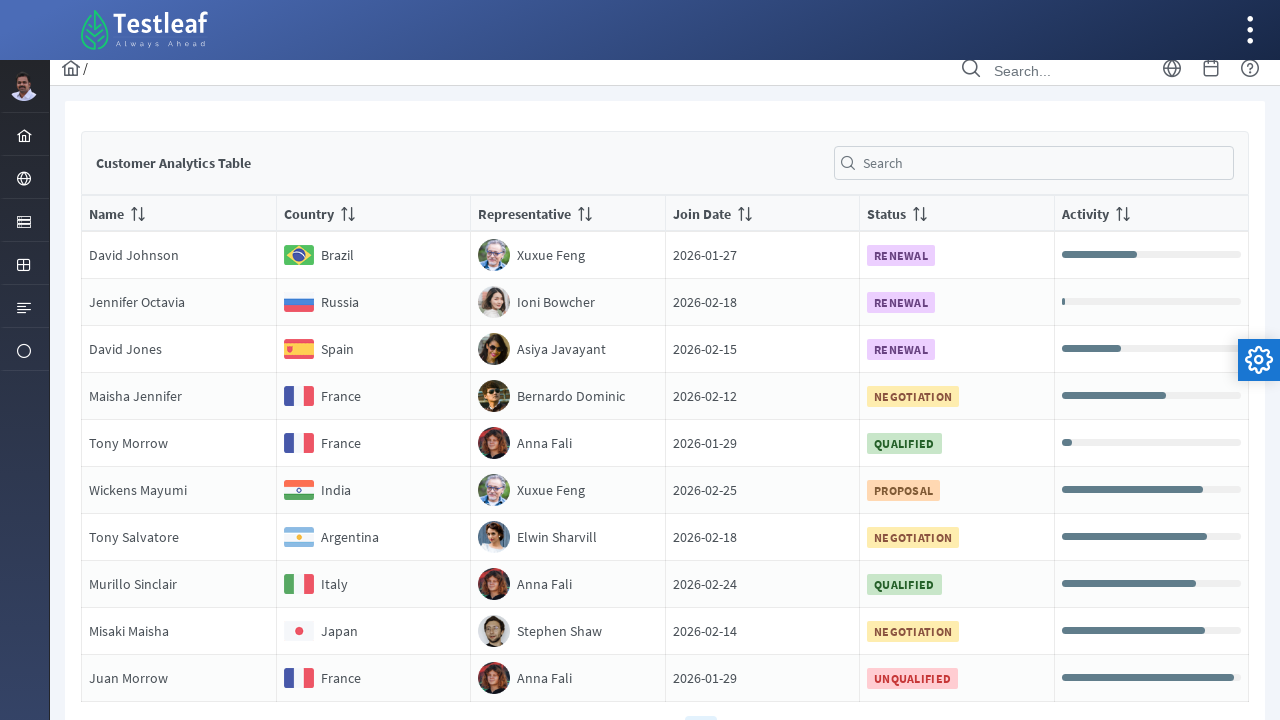

Retrieved country element from row 10
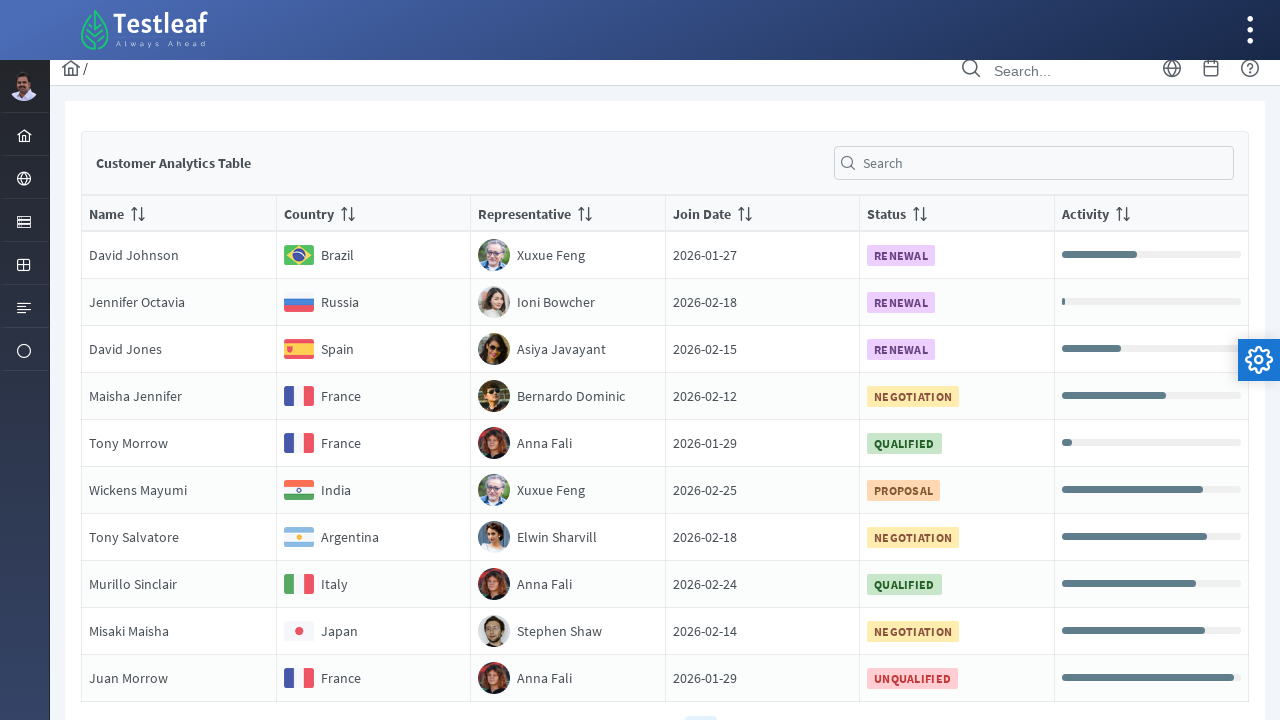

Extracted country text: 'France' from row 10
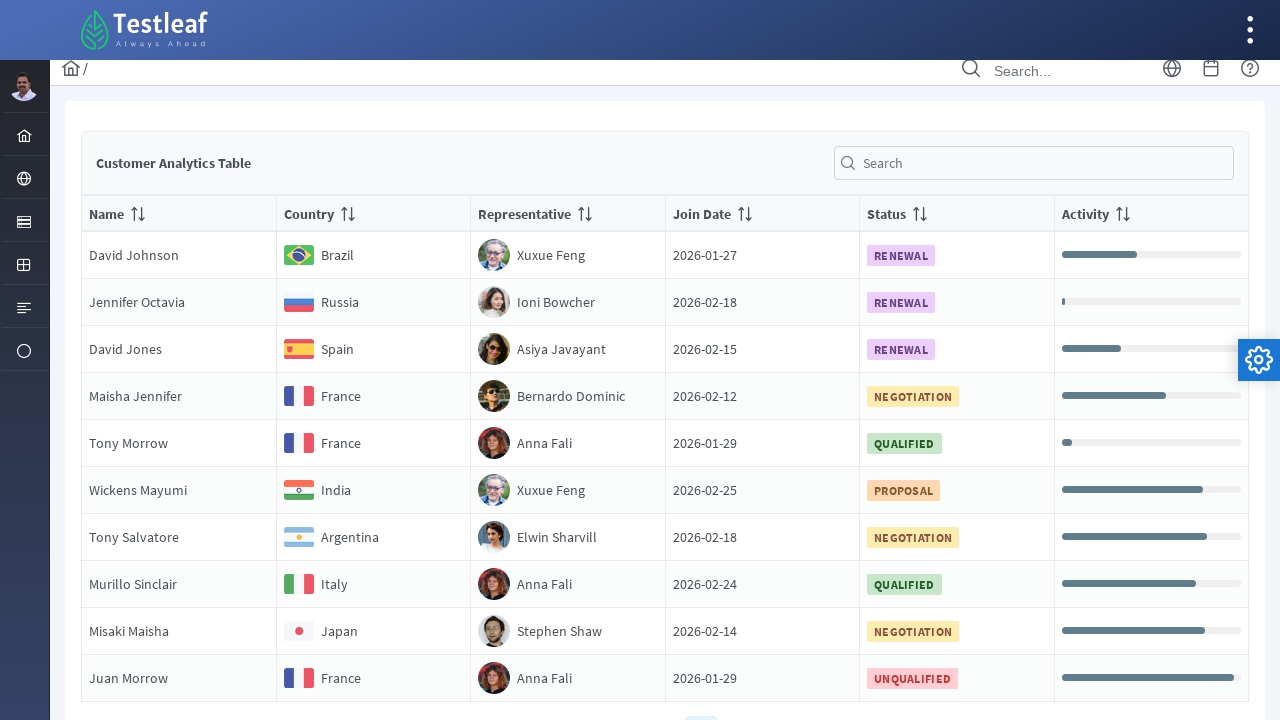

Clicked on pagination page 5 at (736, 704) on //*[@class='ui-paginator-pages']//a[5]
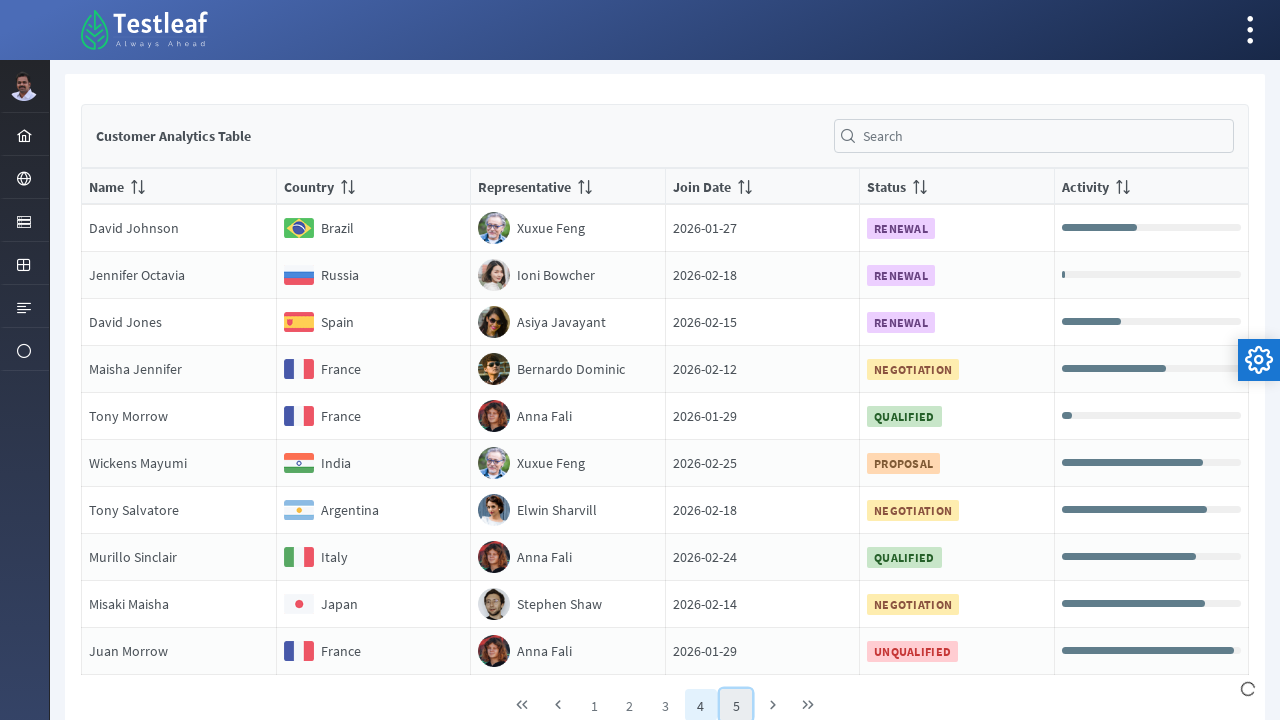

Waited for table to update after page navigation
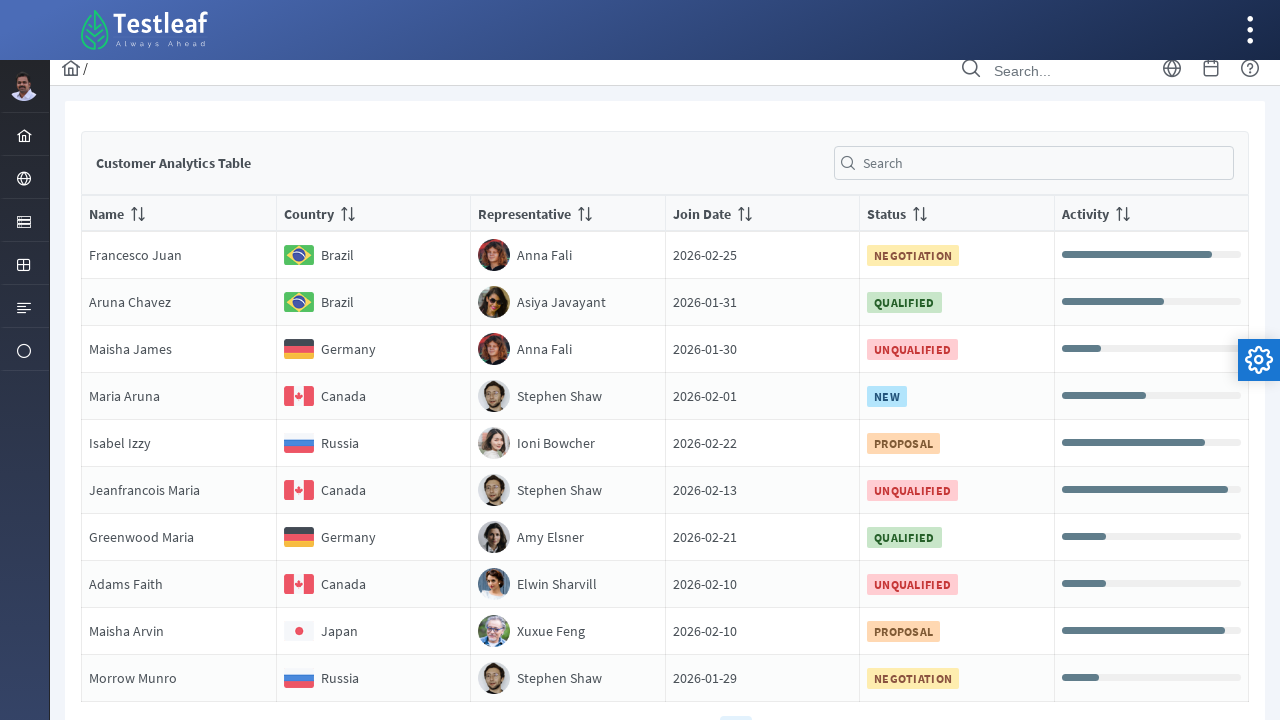

Retrieved 10 rows from current table page
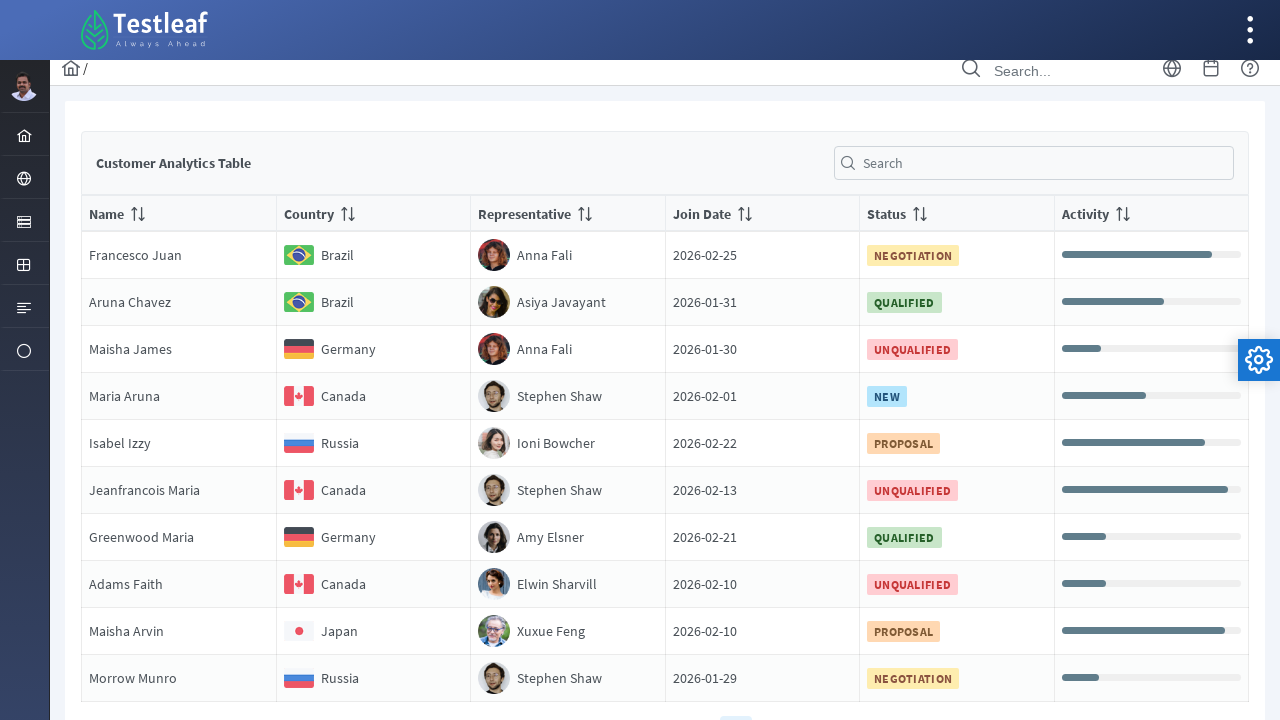

Retrieved country element from row 1
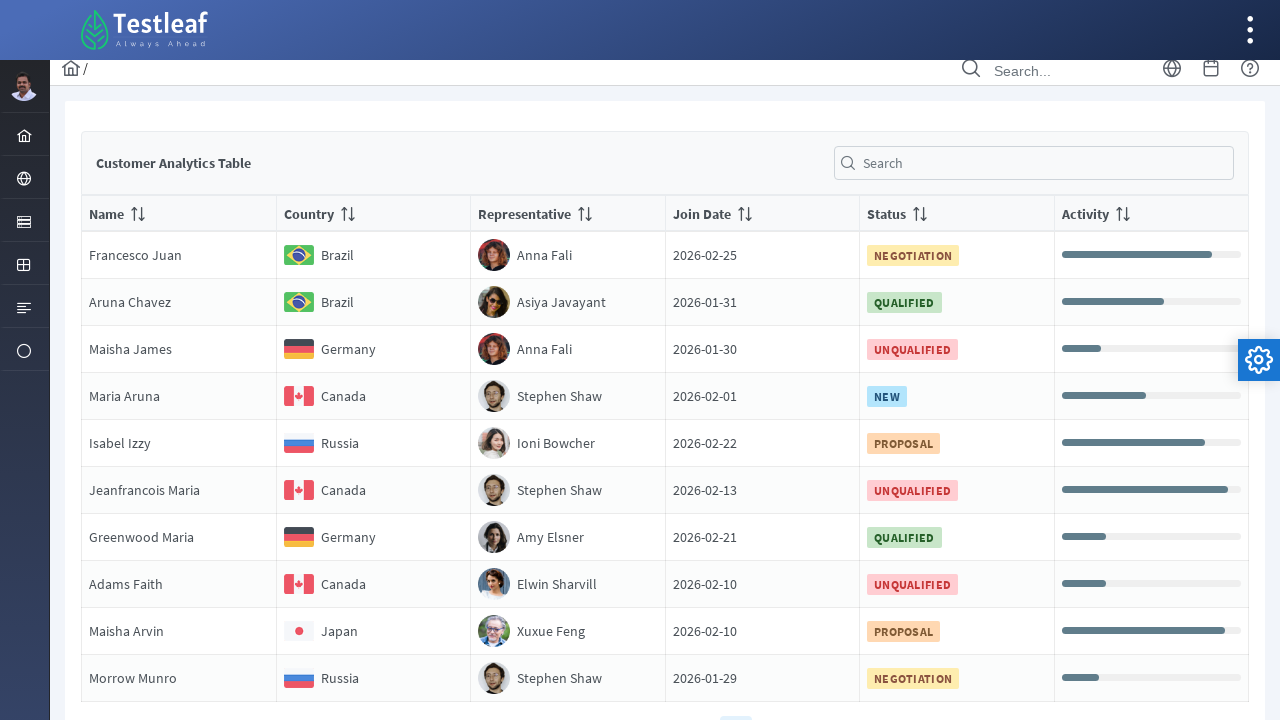

Extracted country text: 'Brazil' from row 1
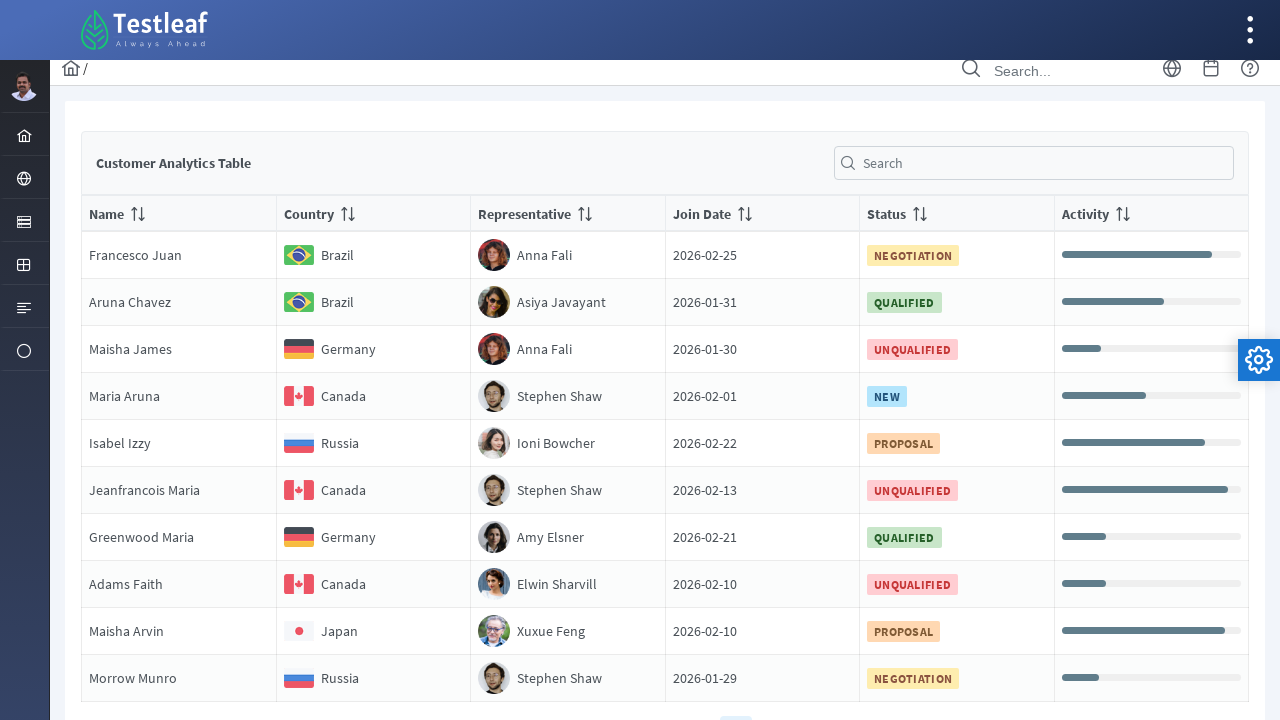

Retrieved country element from row 2
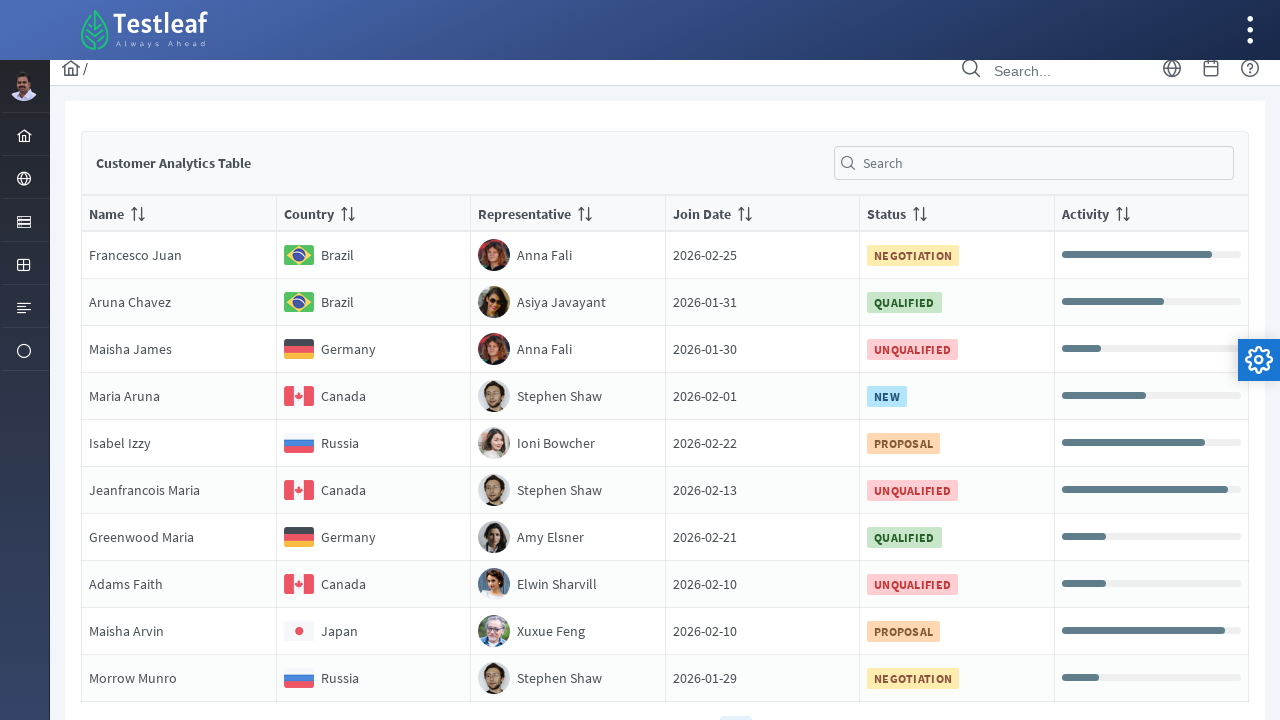

Extracted country text: 'Brazil' from row 2
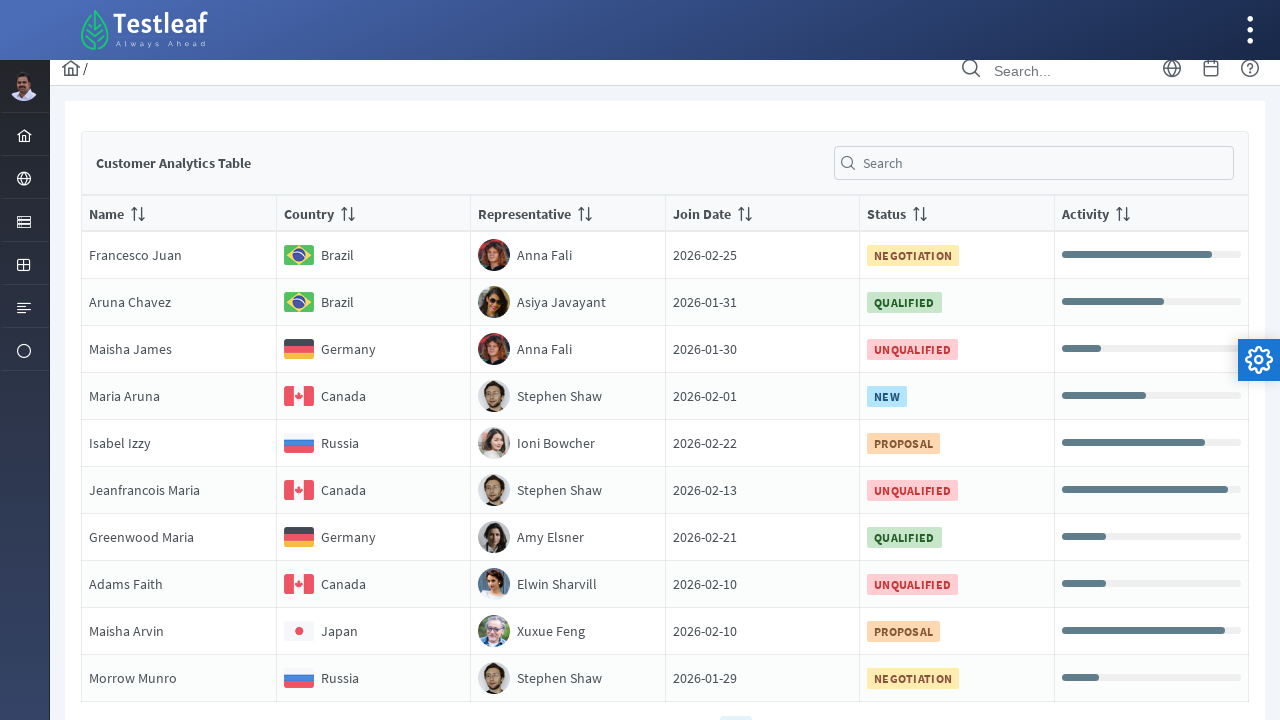

Retrieved country element from row 3
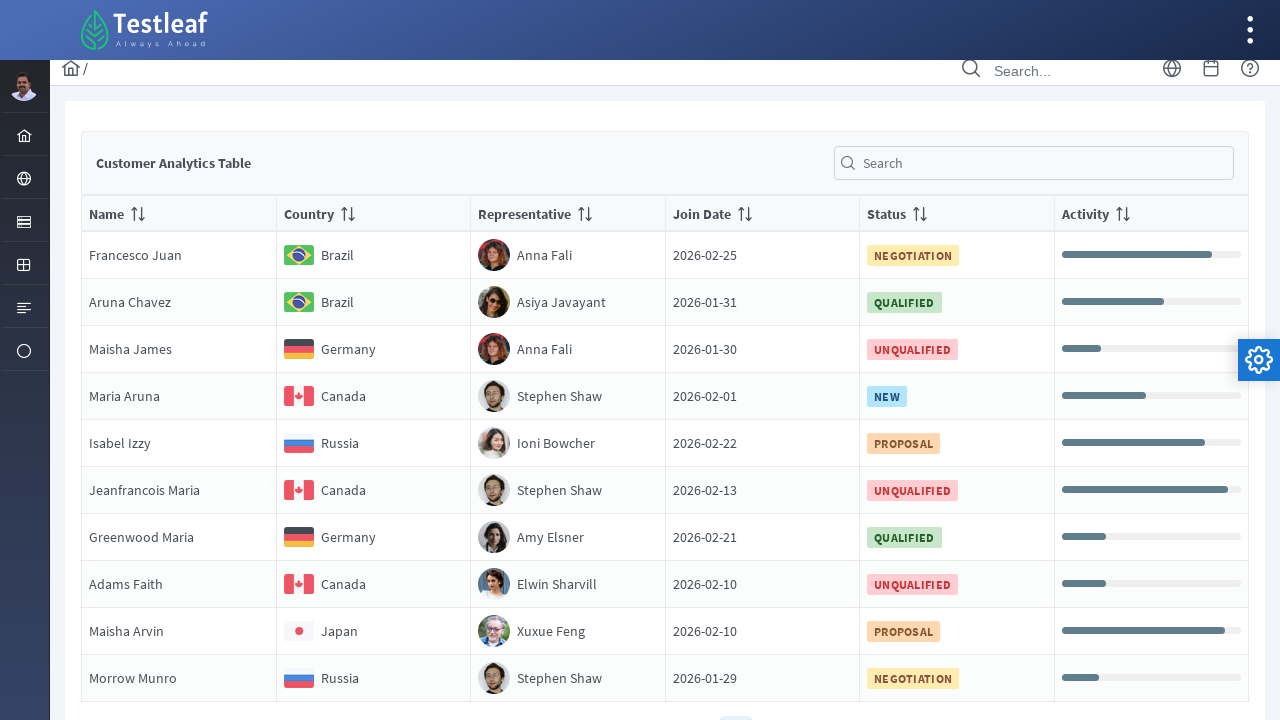

Extracted country text: 'Germany' from row 3
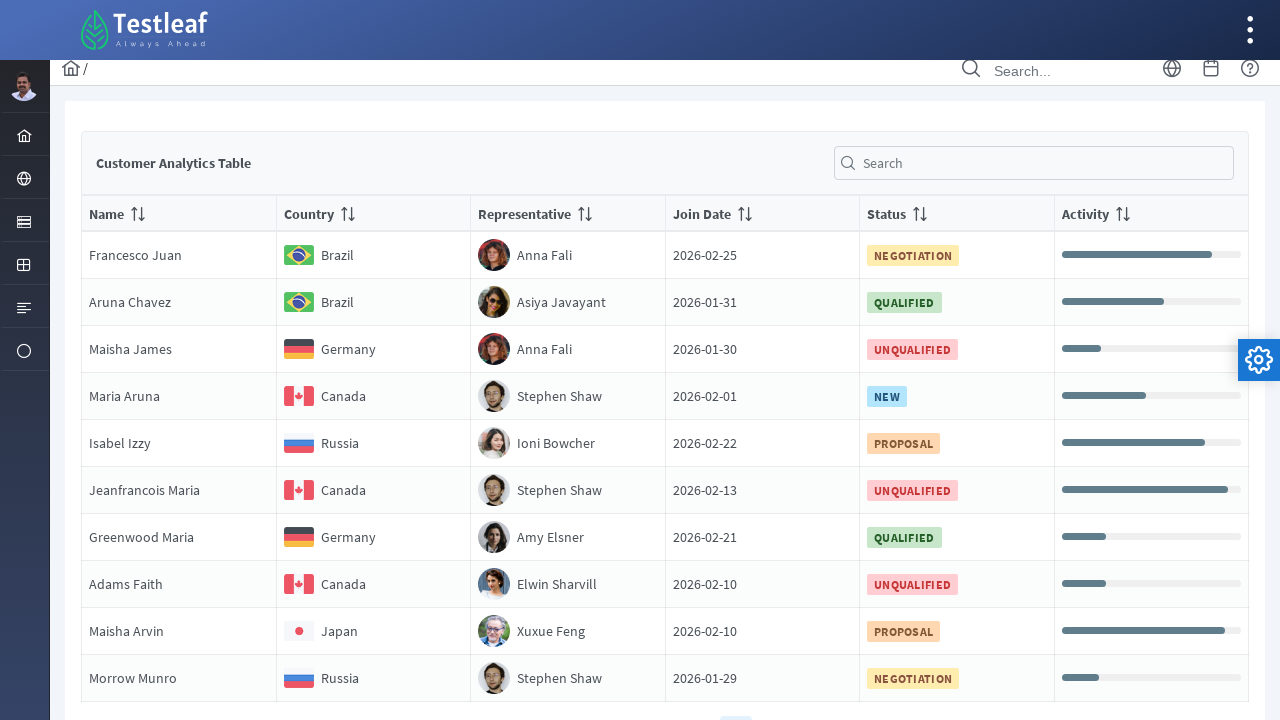

Retrieved country element from row 4
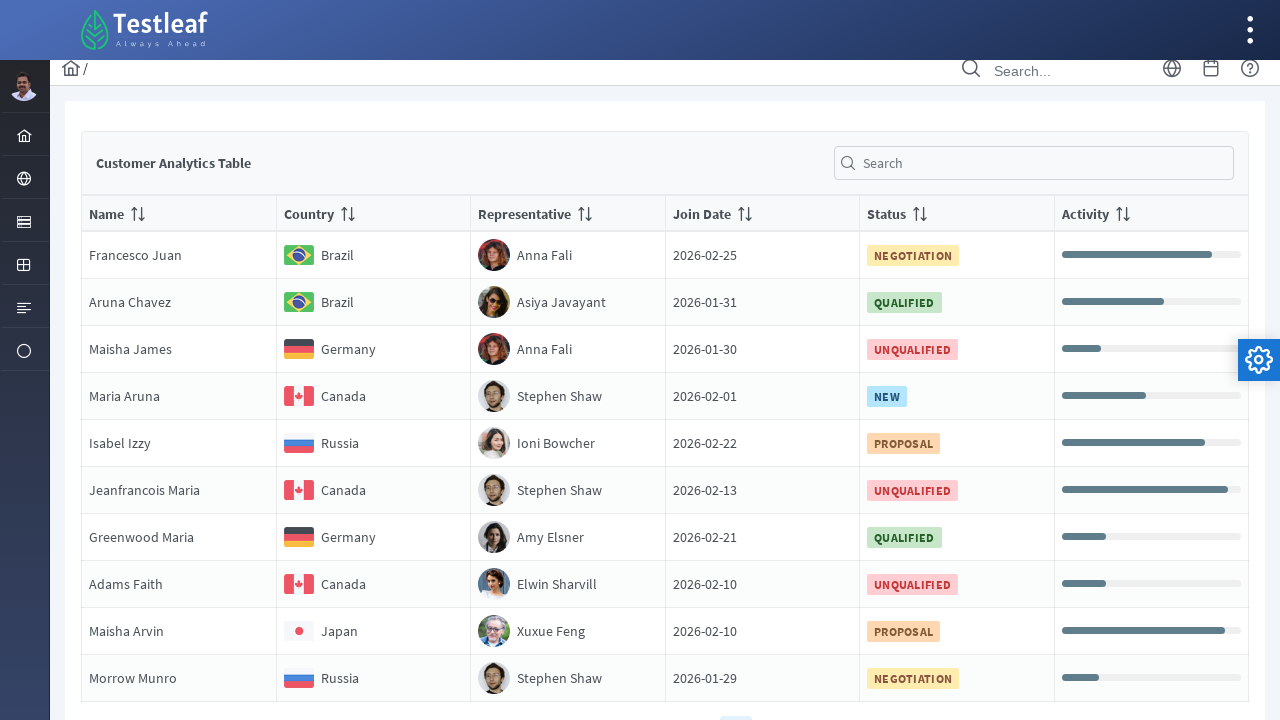

Extracted country text: 'Canada' from row 4
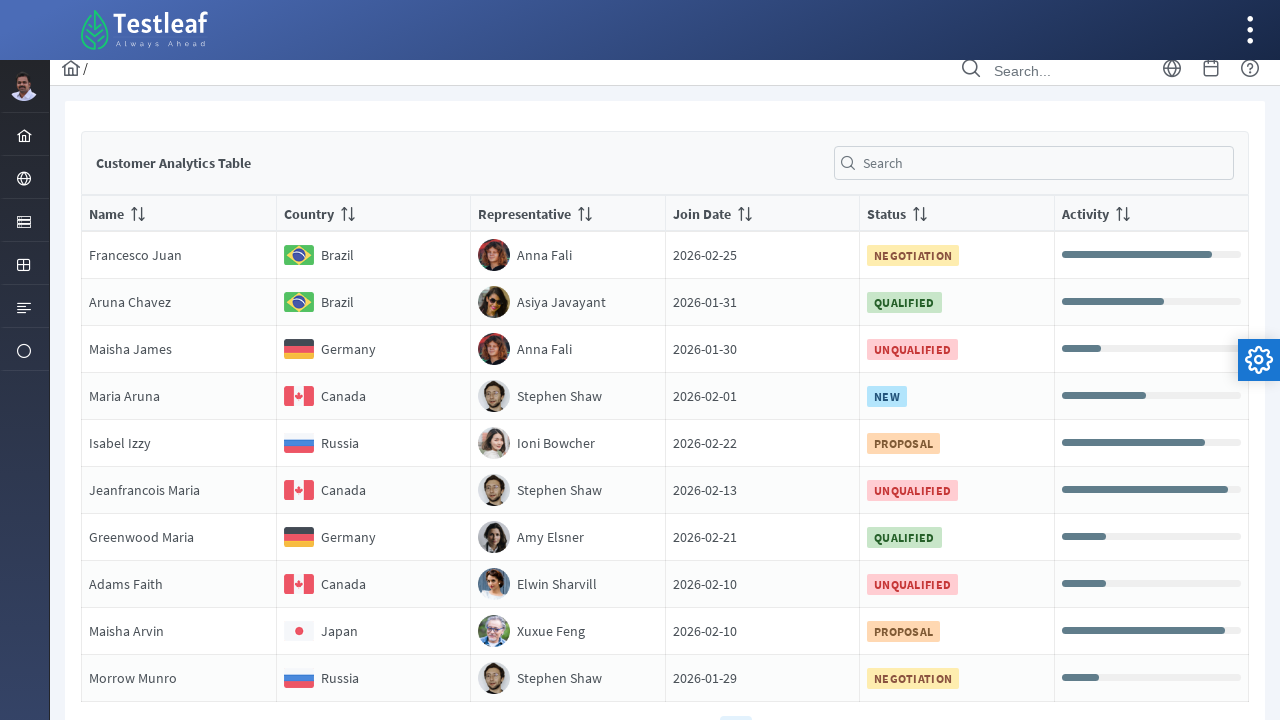

Retrieved country element from row 5
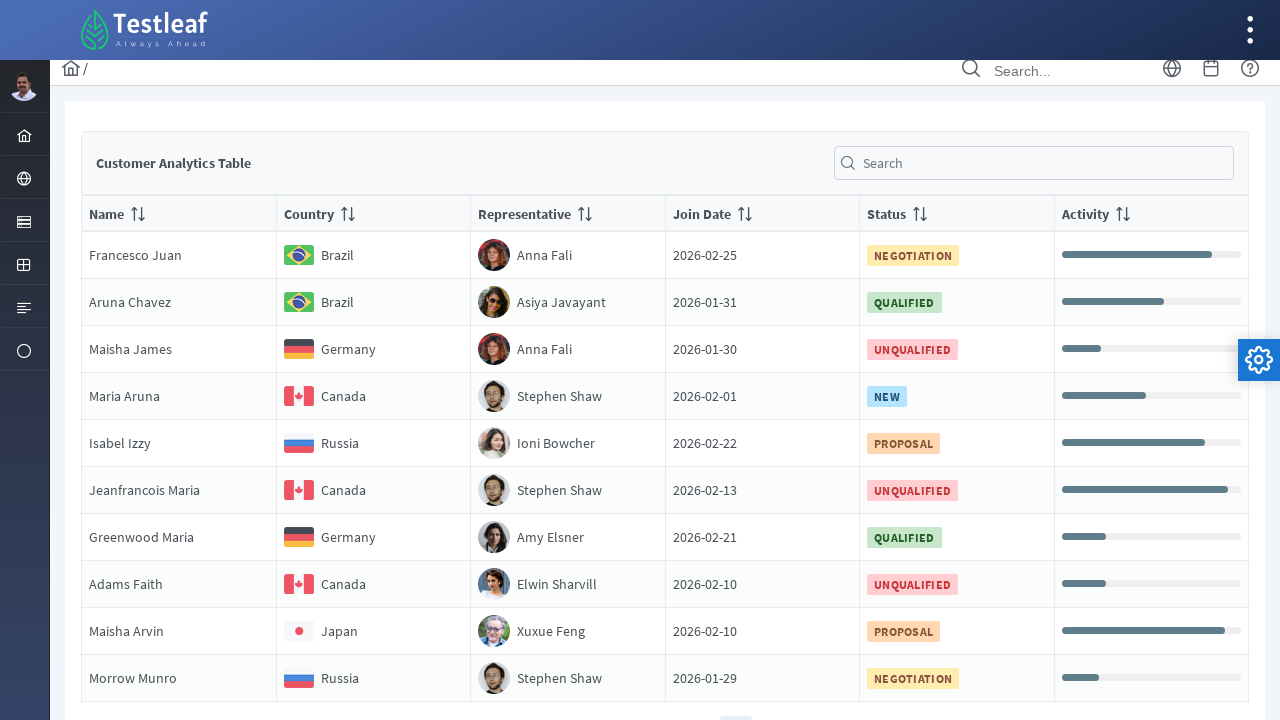

Extracted country text: 'Russia' from row 5
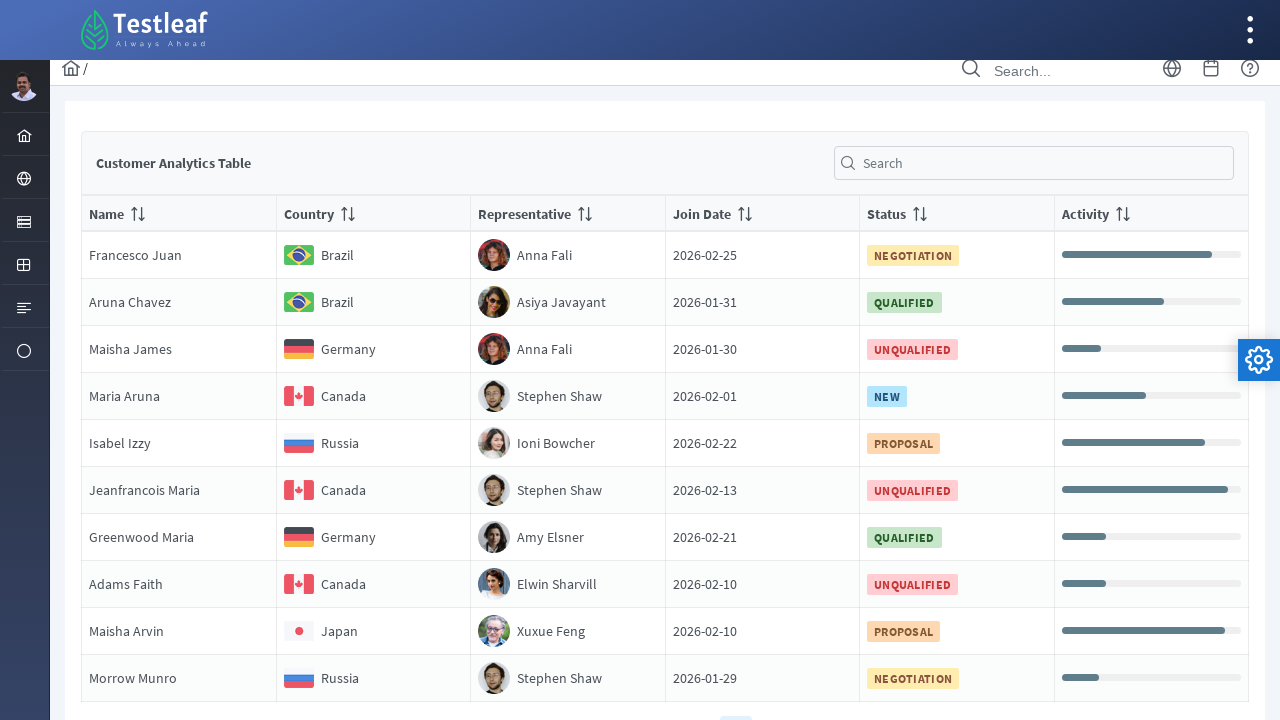

Retrieved country element from row 6
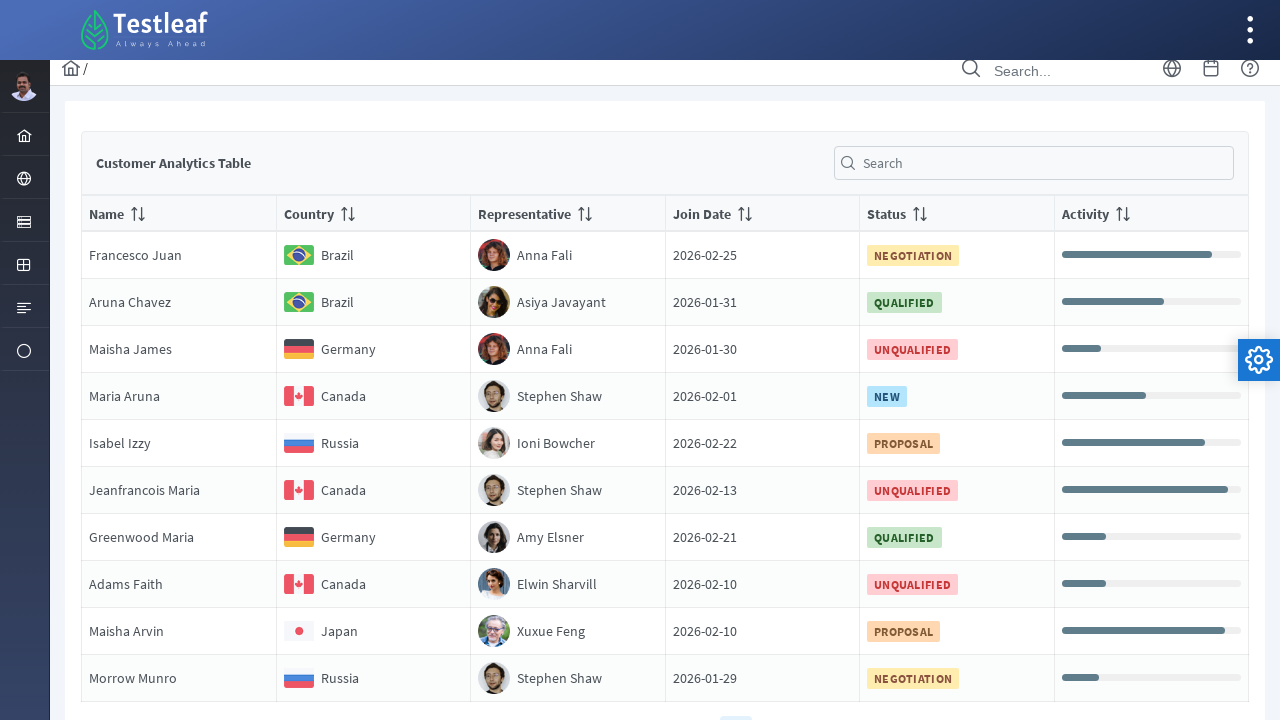

Extracted country text: 'Canada' from row 6
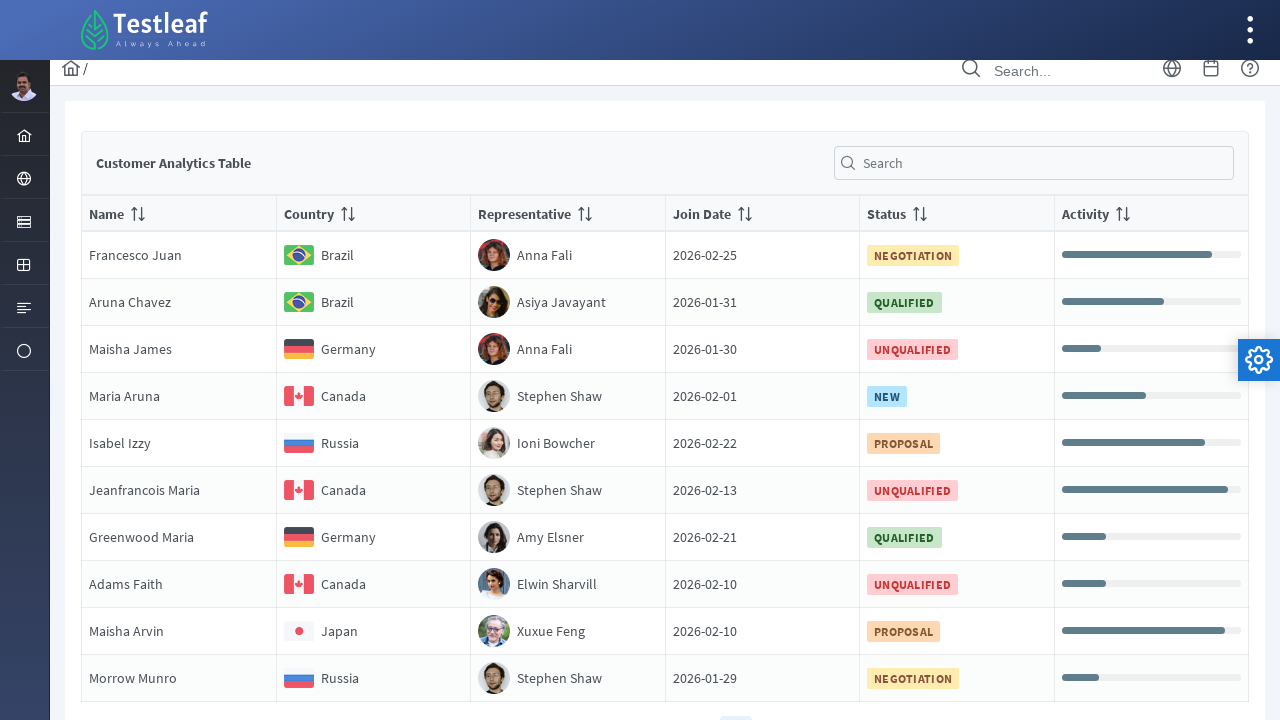

Retrieved country element from row 7
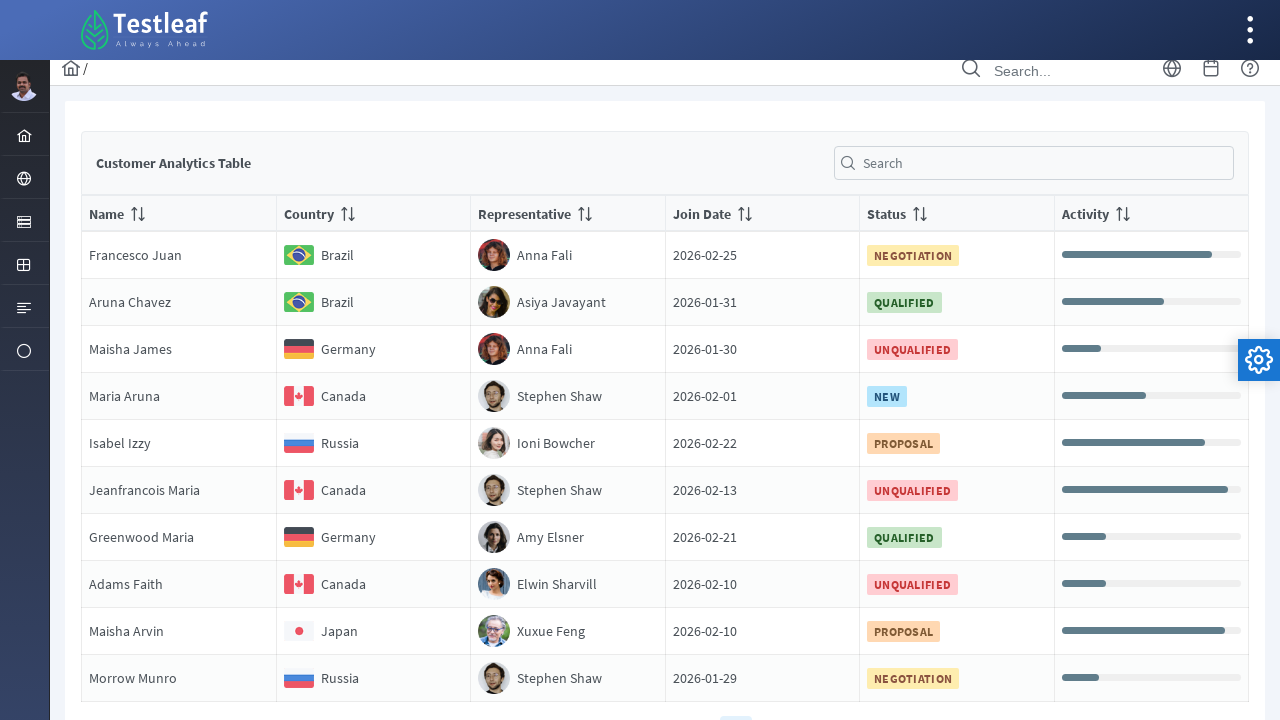

Extracted country text: 'Germany' from row 7
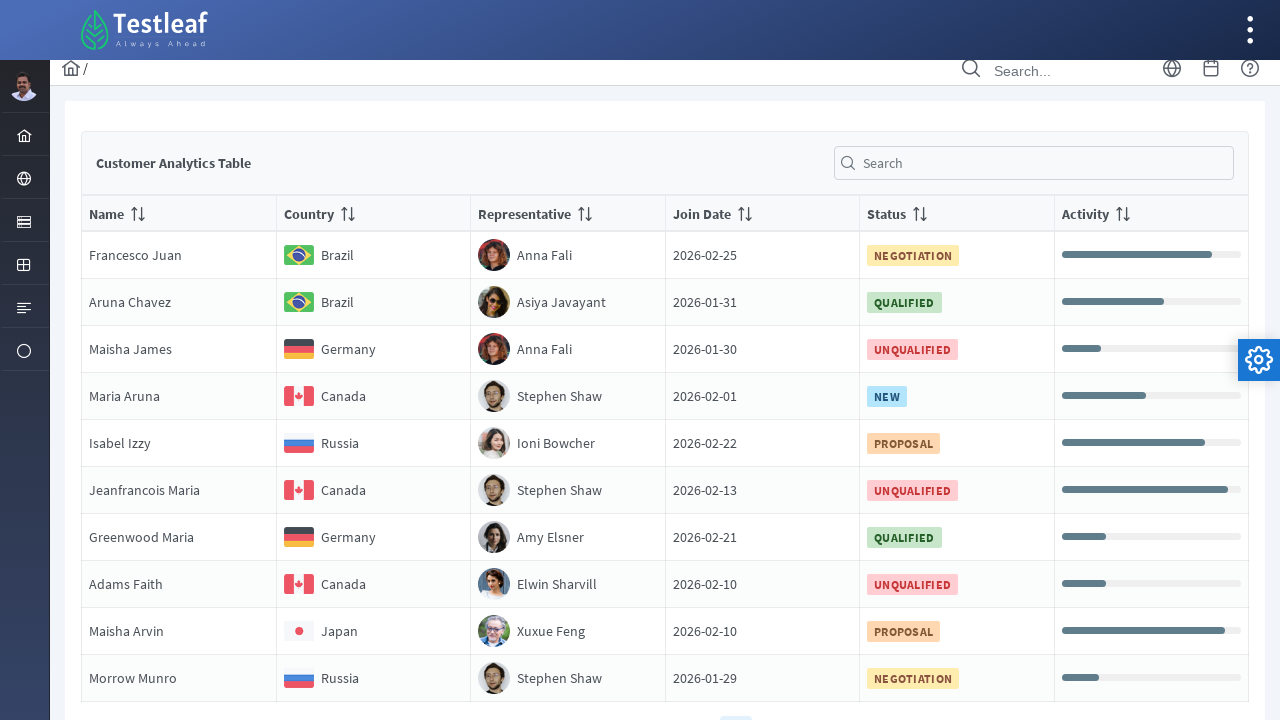

Retrieved country element from row 8
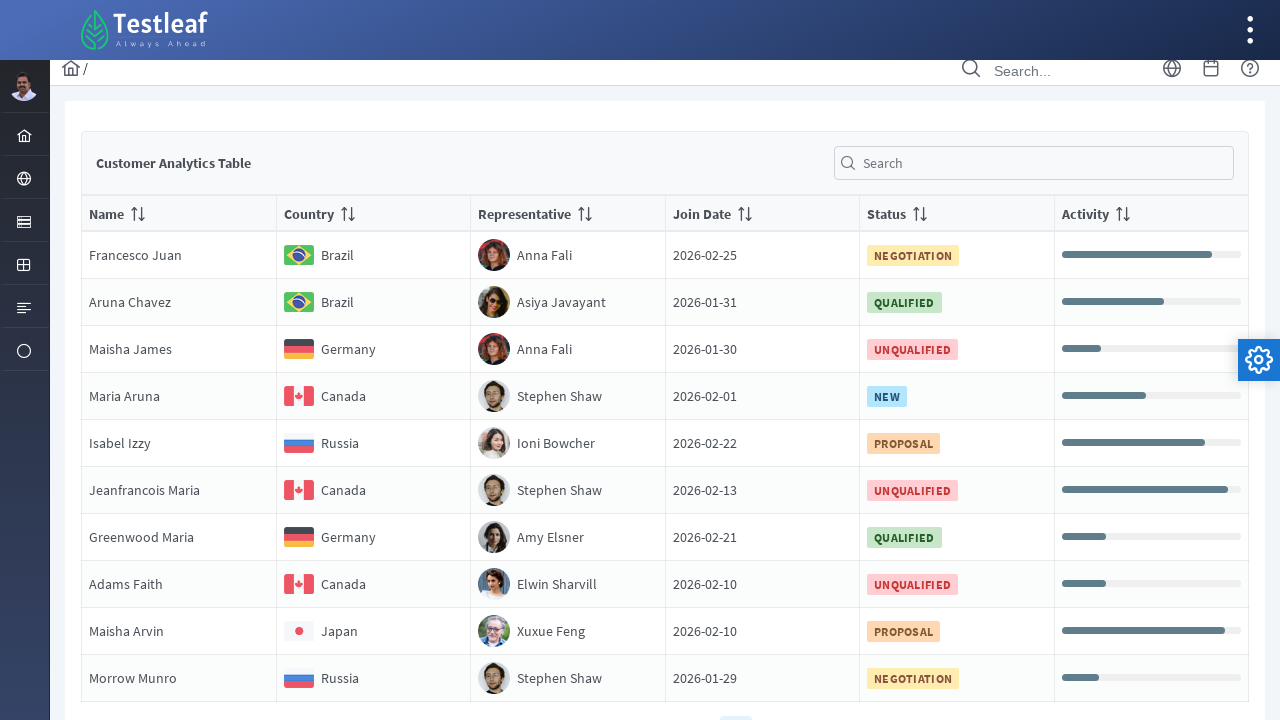

Extracted country text: 'Canada' from row 8
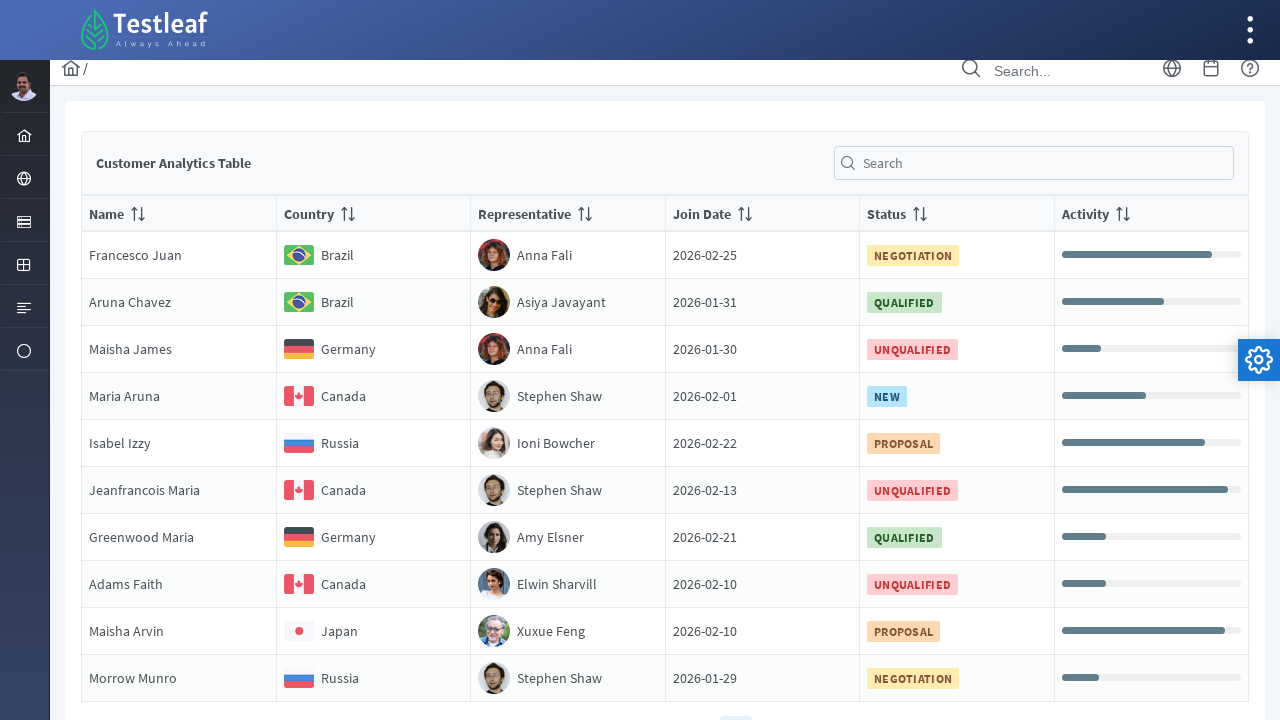

Retrieved country element from row 9
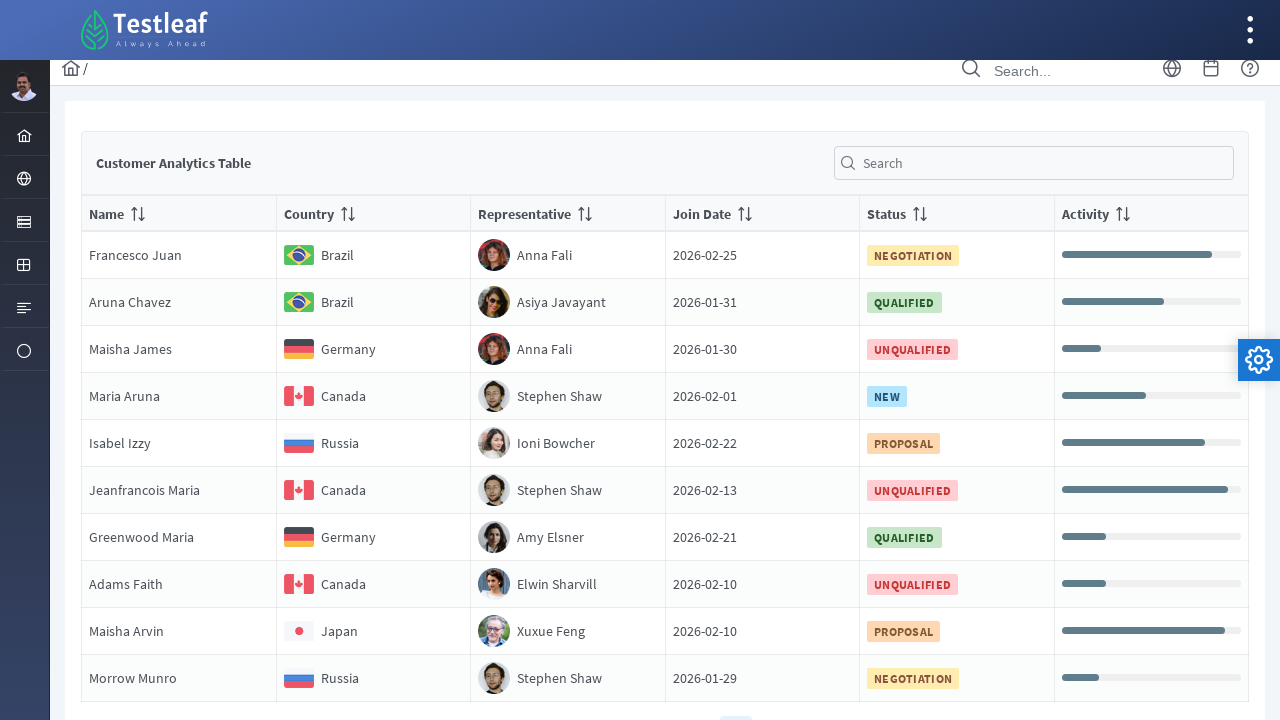

Extracted country text: 'Japan' from row 9
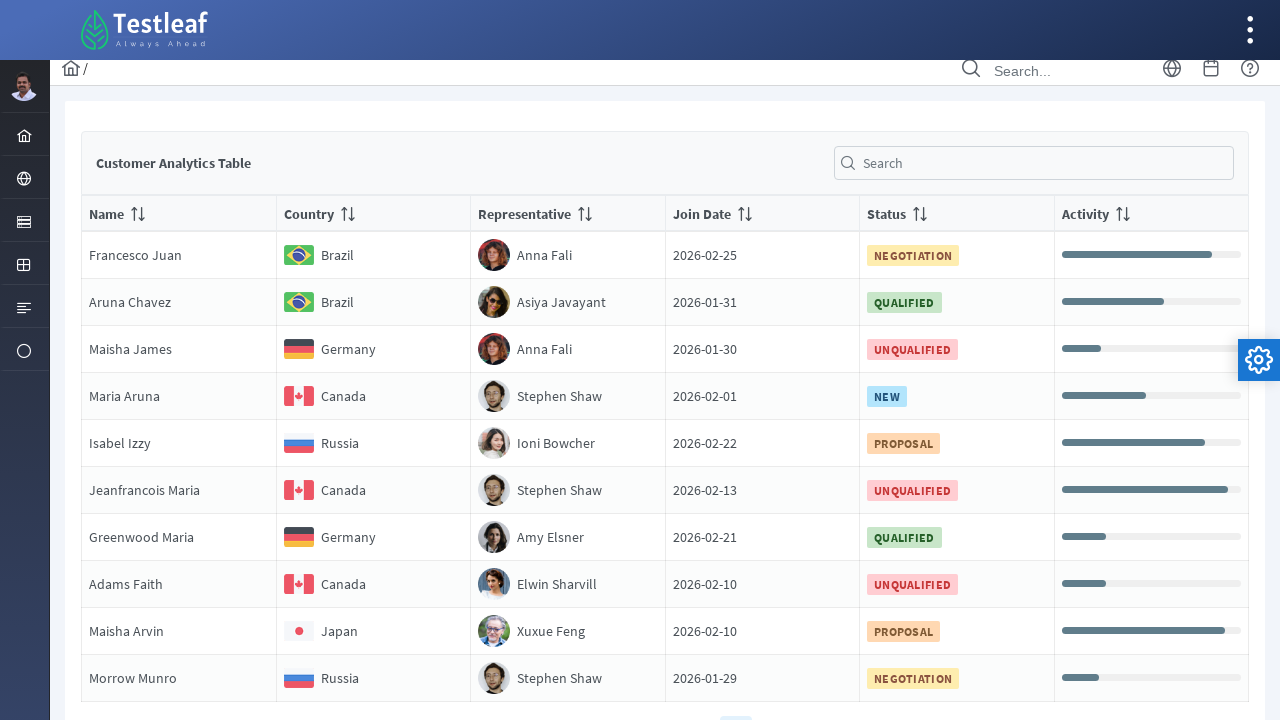

Retrieved country element from row 10
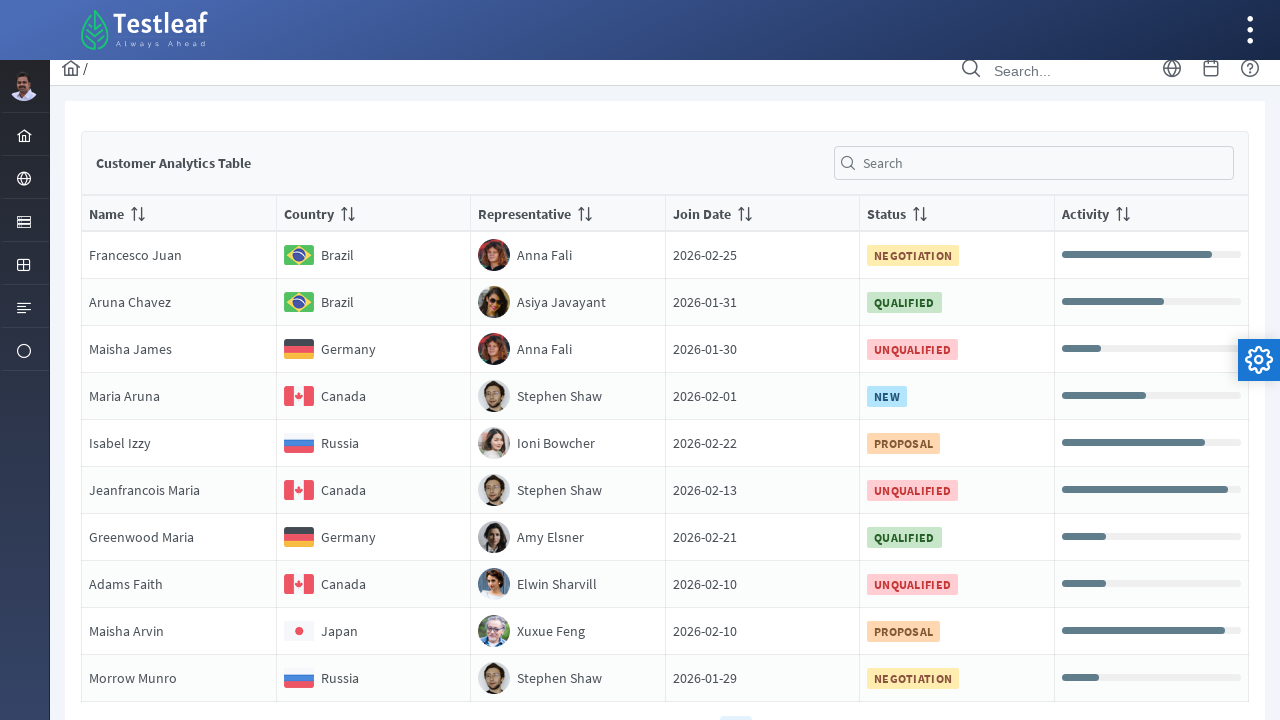

Extracted country text: 'Russia' from row 10
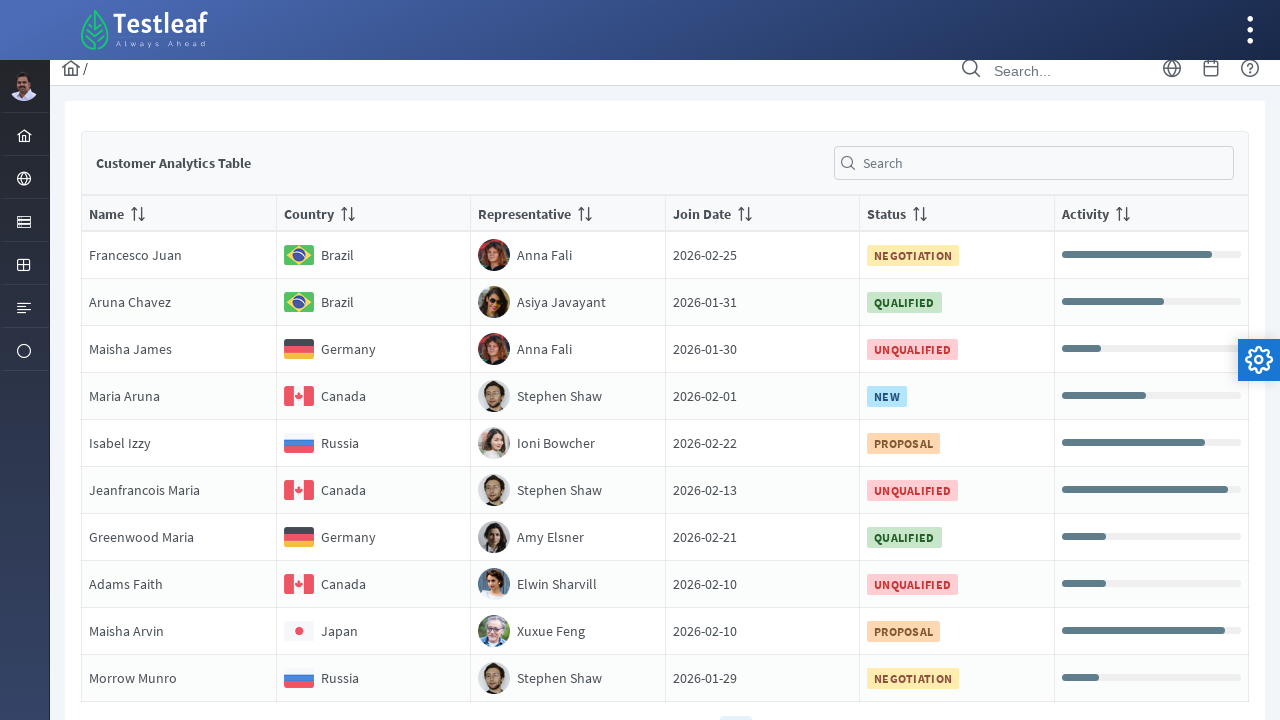

Final wait to display results
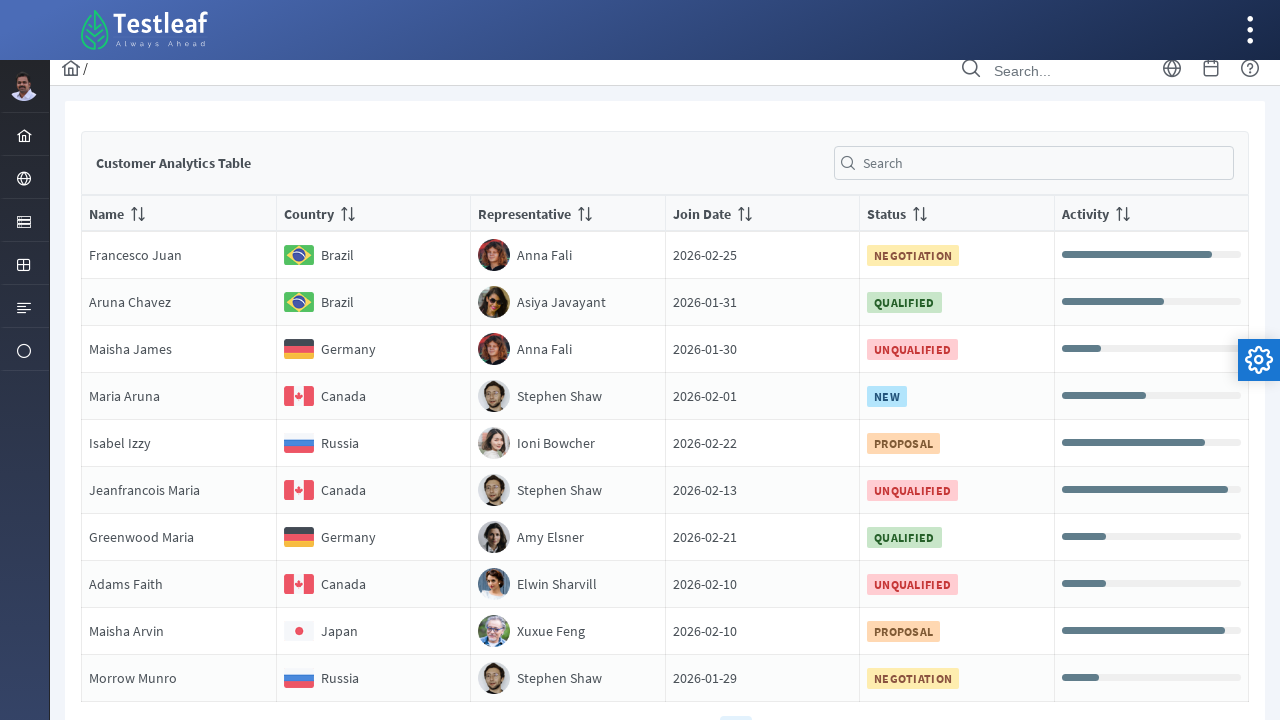

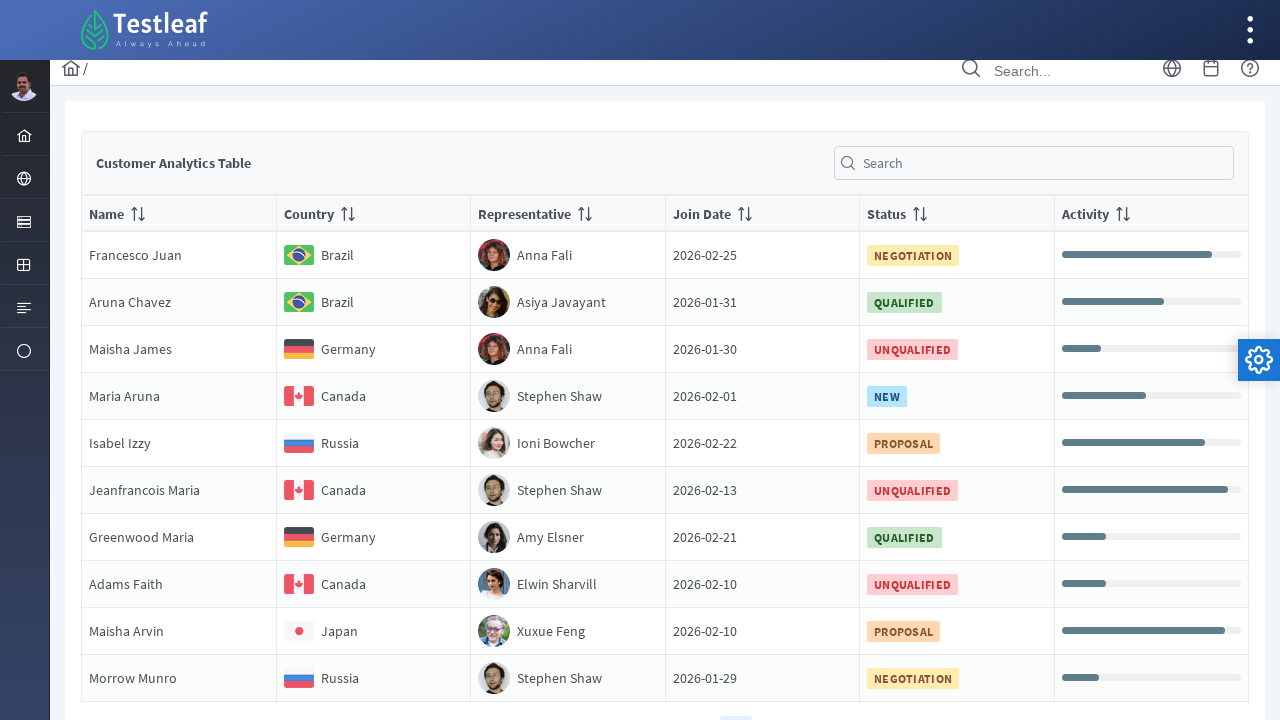